Tests a large form by filling all text input fields with a value and submitting the form by clicking the submit button.

Starting URL: http://suninjuly.github.io/huge_form.html

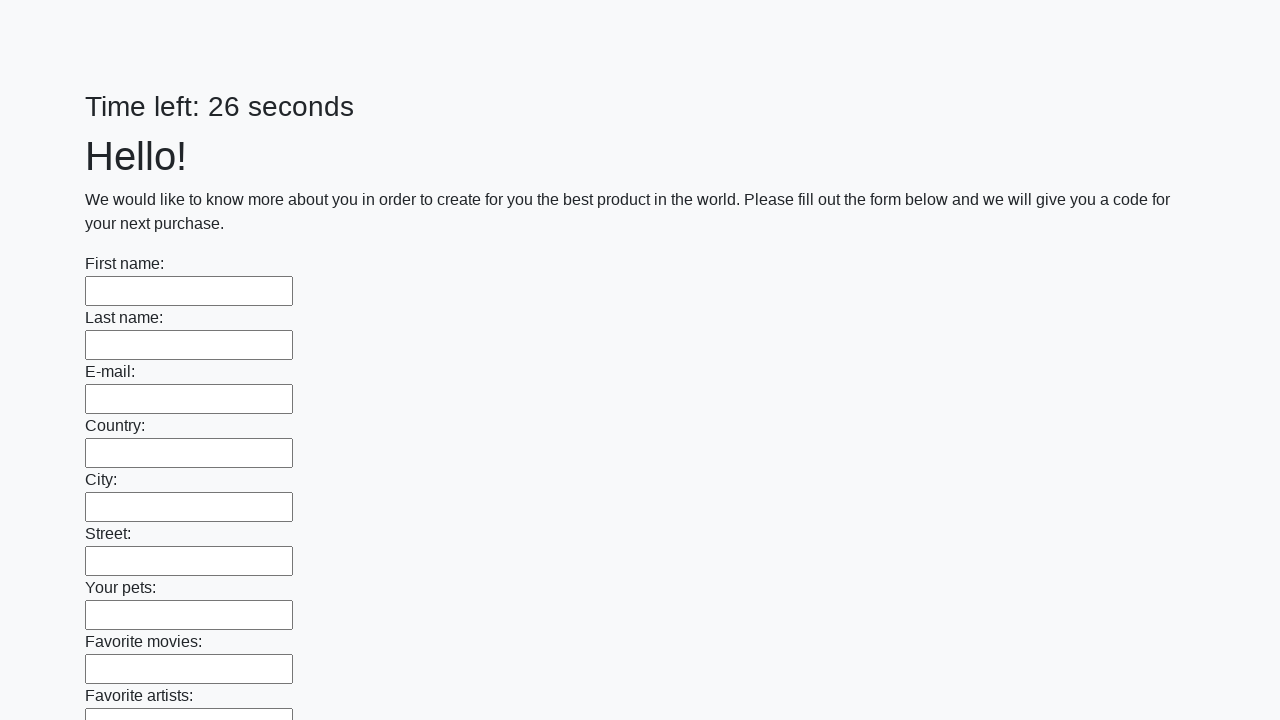

Located all text input fields on the huge form
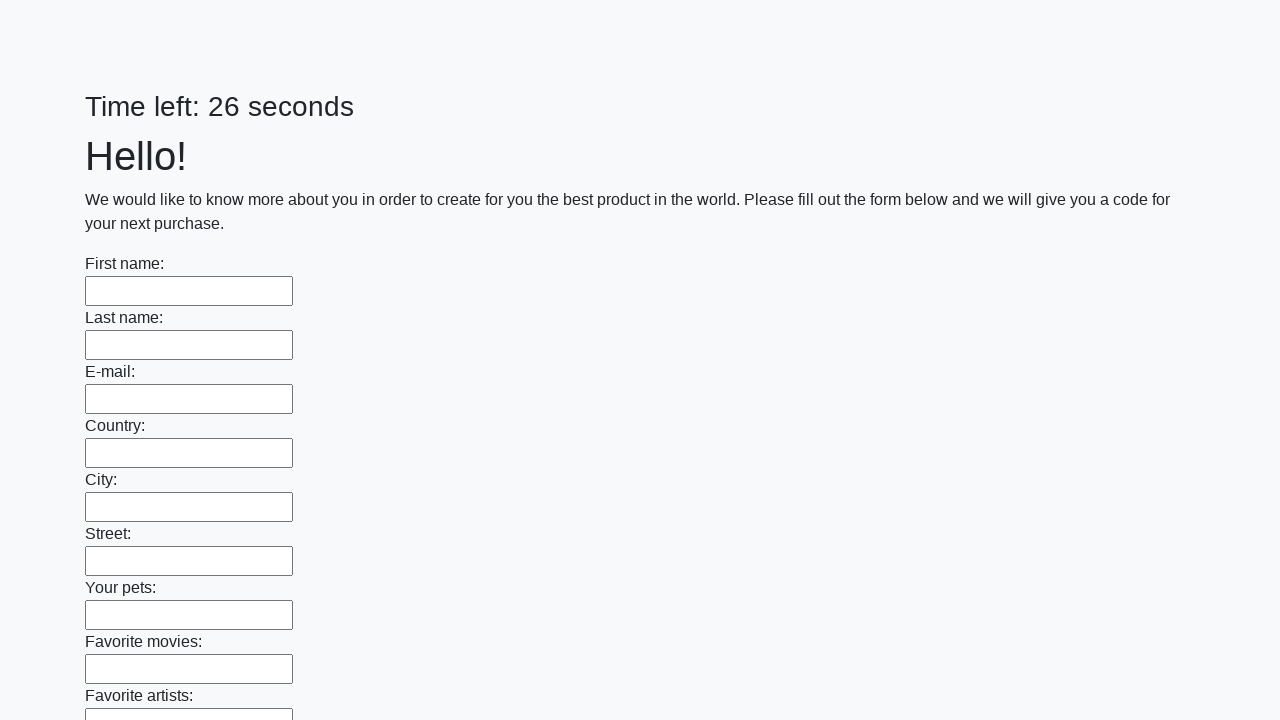

Filled a text input field with 'test answer 42' on [type='text'] >> nth=0
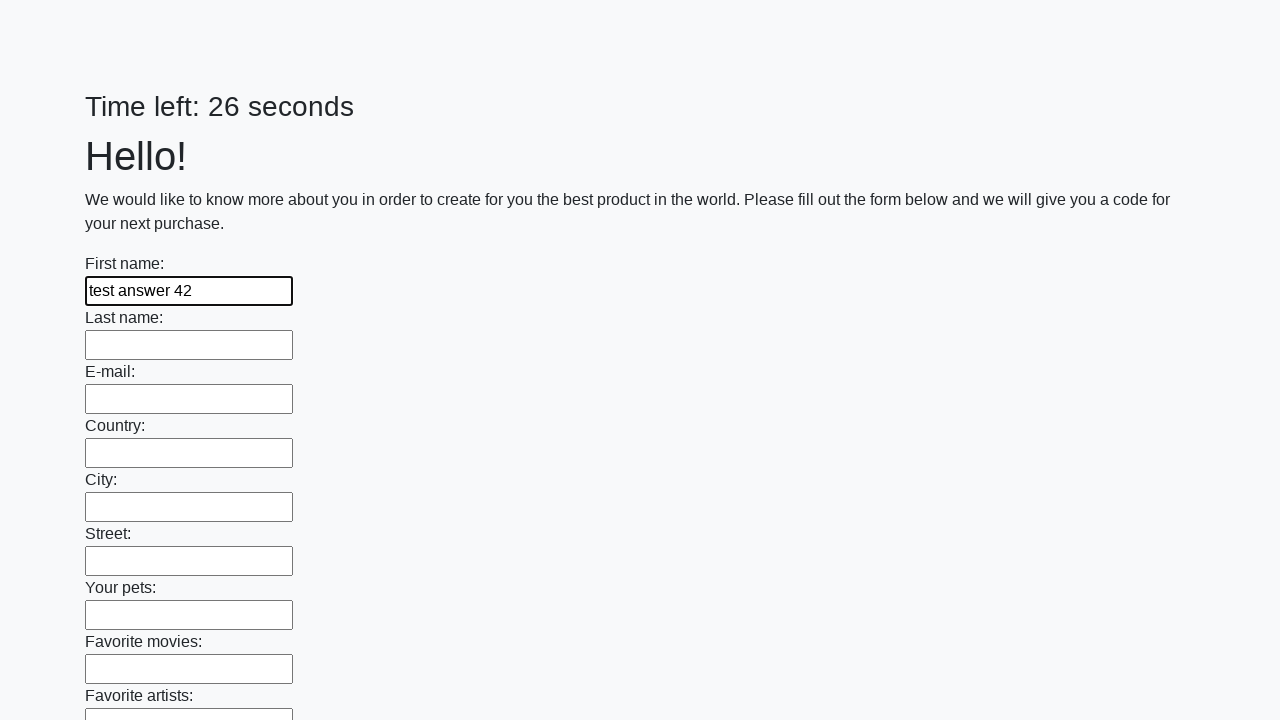

Filled a text input field with 'test answer 42' on [type='text'] >> nth=1
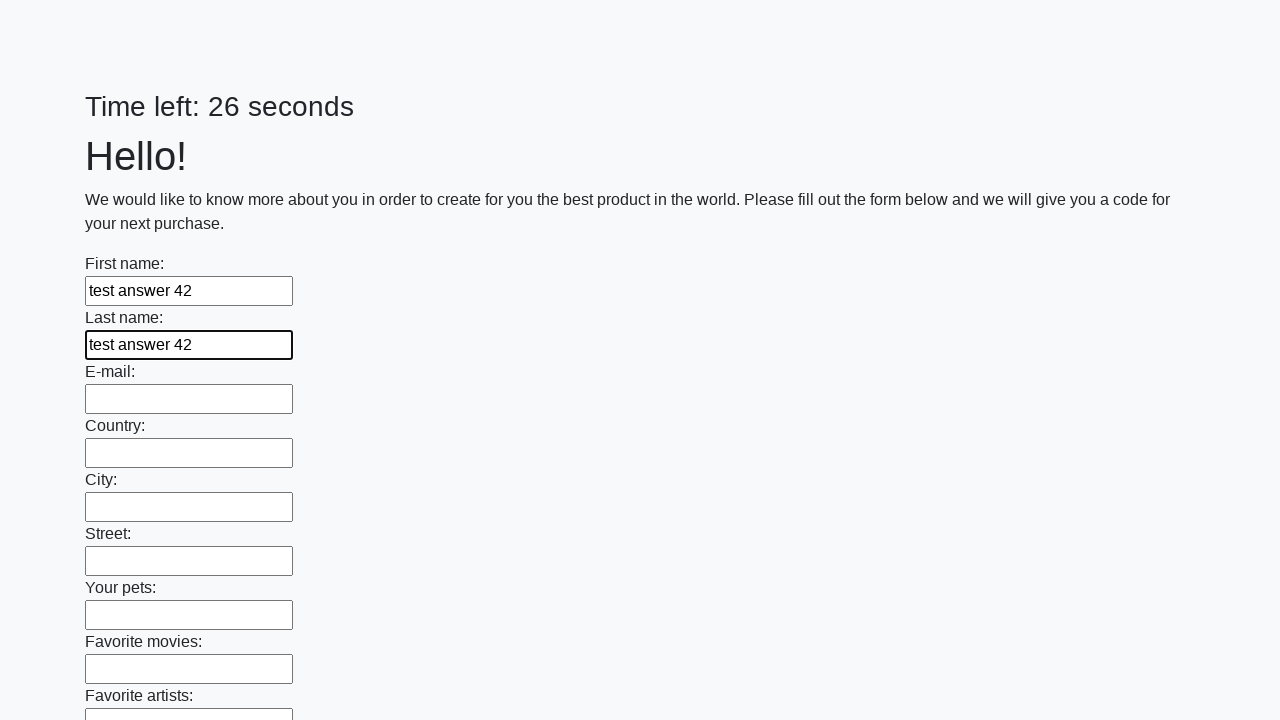

Filled a text input field with 'test answer 42' on [type='text'] >> nth=2
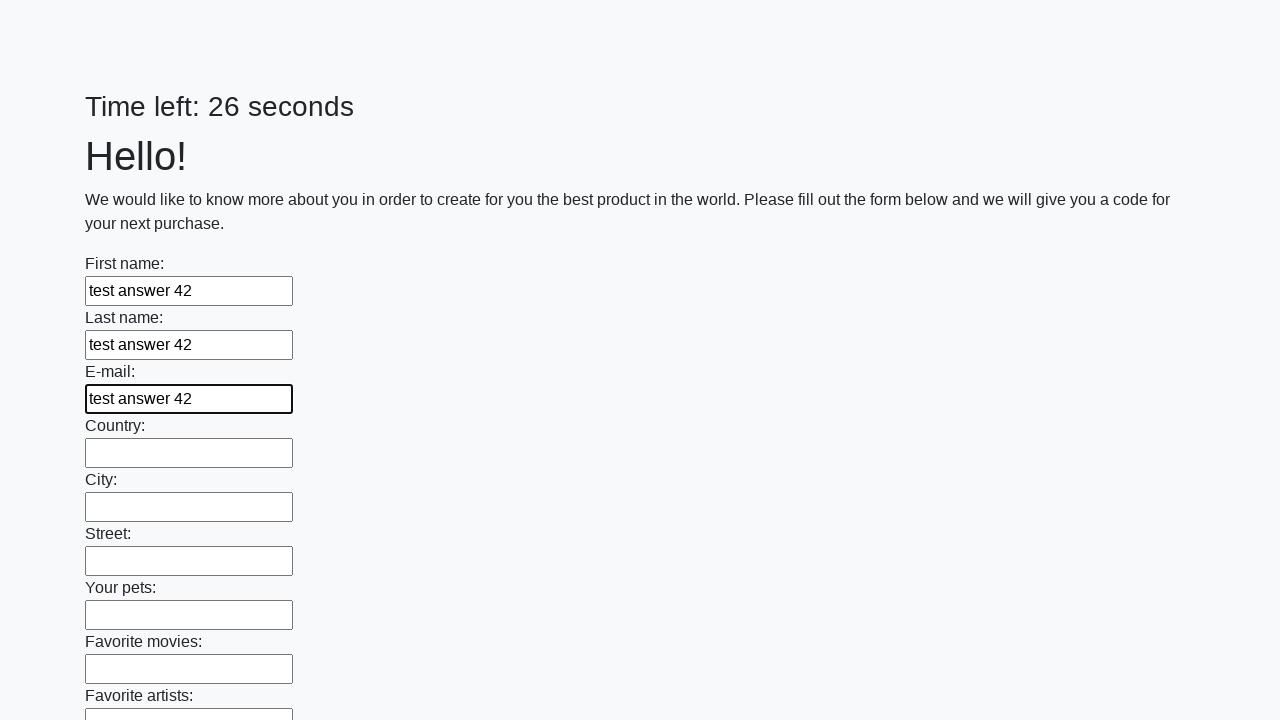

Filled a text input field with 'test answer 42' on [type='text'] >> nth=3
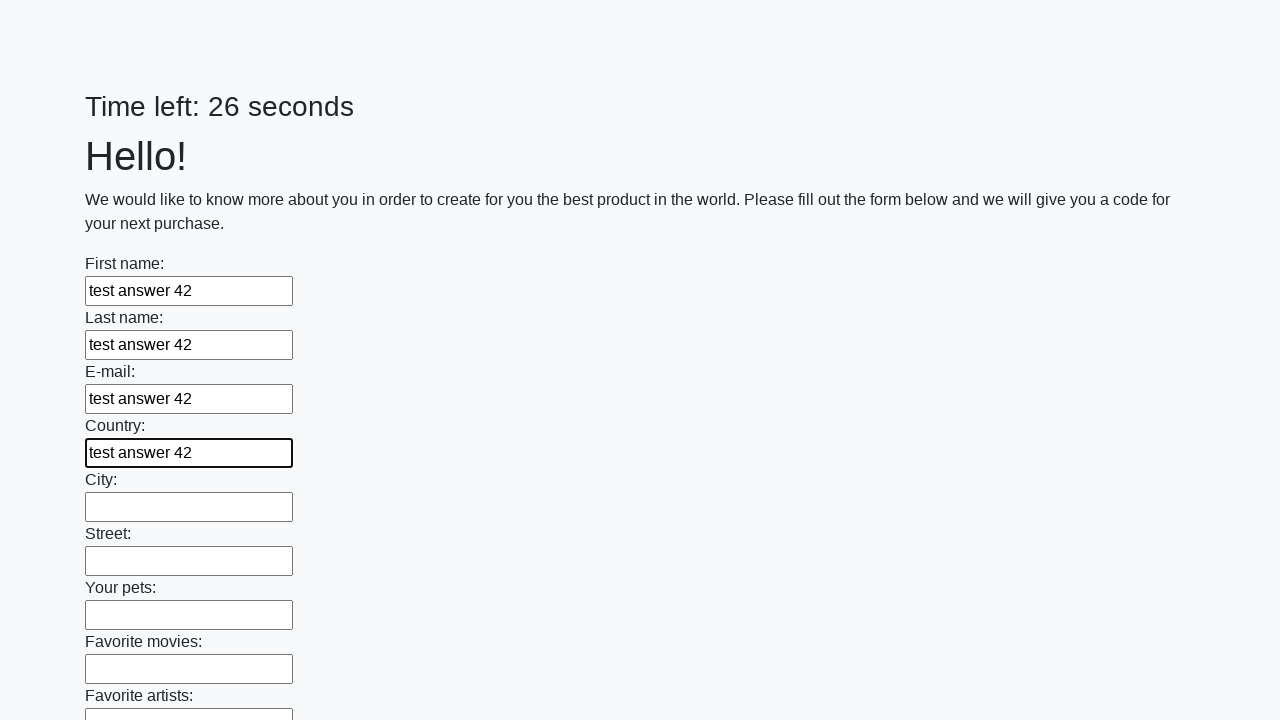

Filled a text input field with 'test answer 42' on [type='text'] >> nth=4
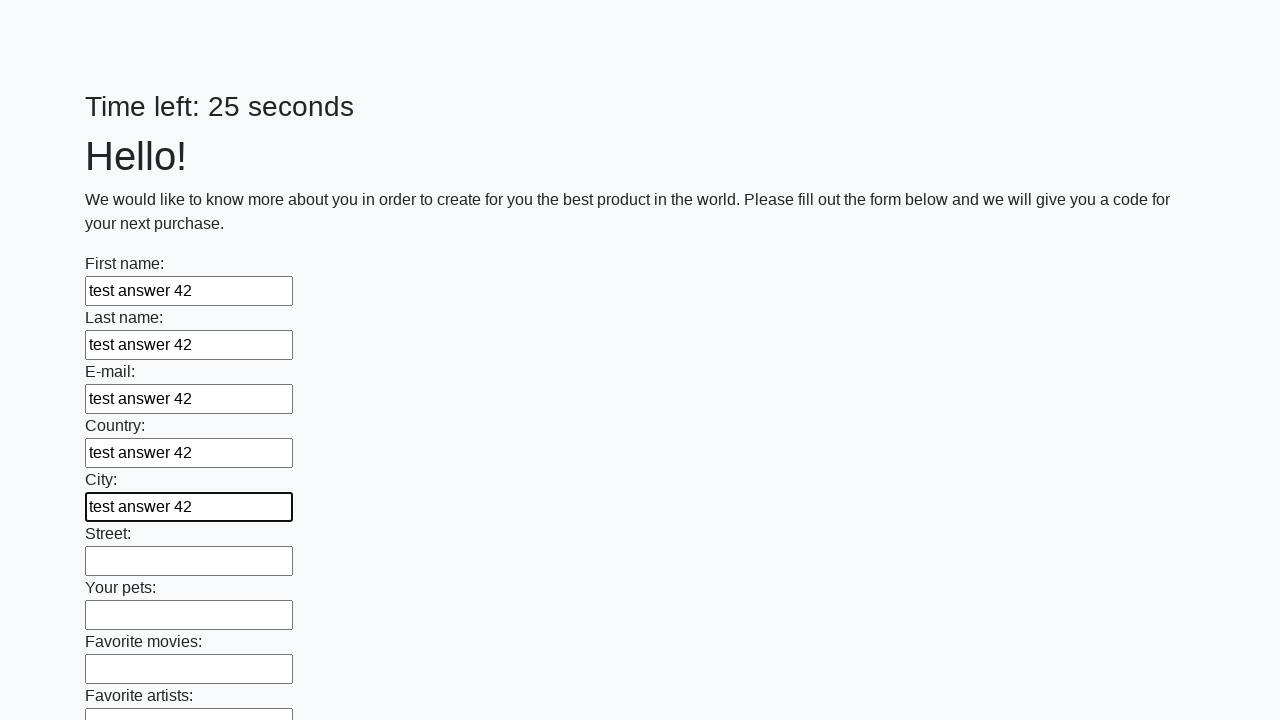

Filled a text input field with 'test answer 42' on [type='text'] >> nth=5
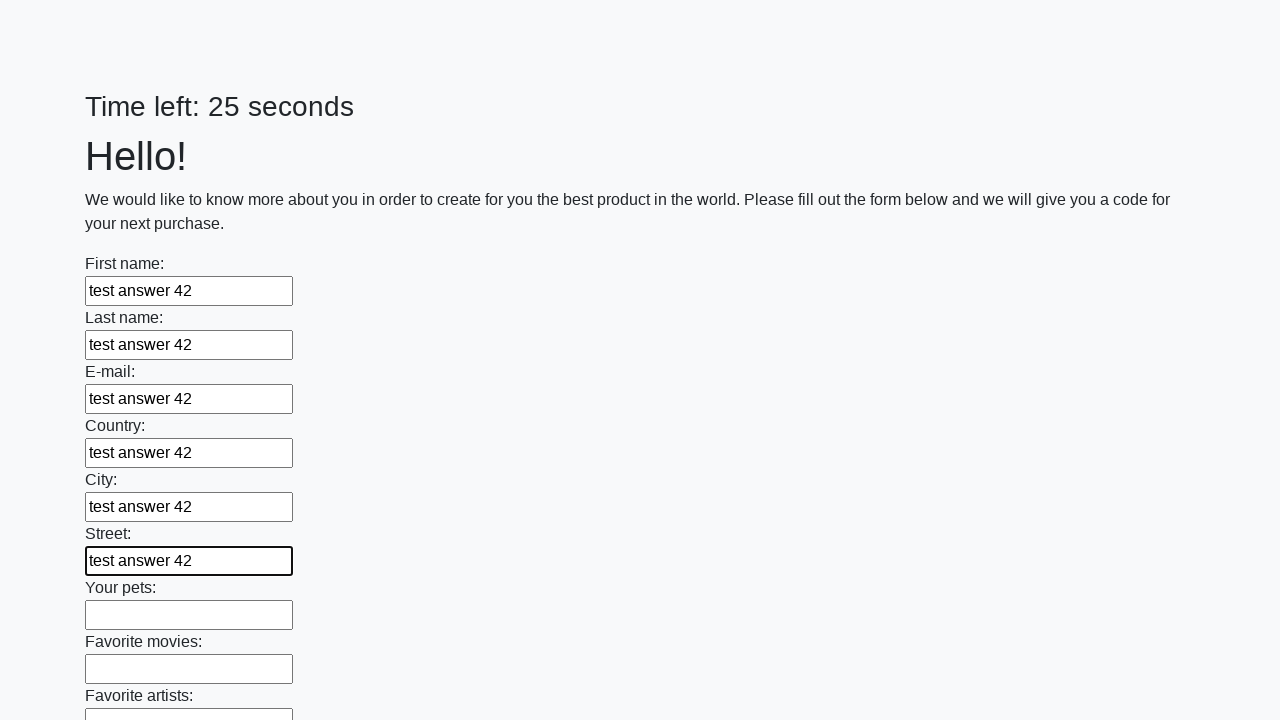

Filled a text input field with 'test answer 42' on [type='text'] >> nth=6
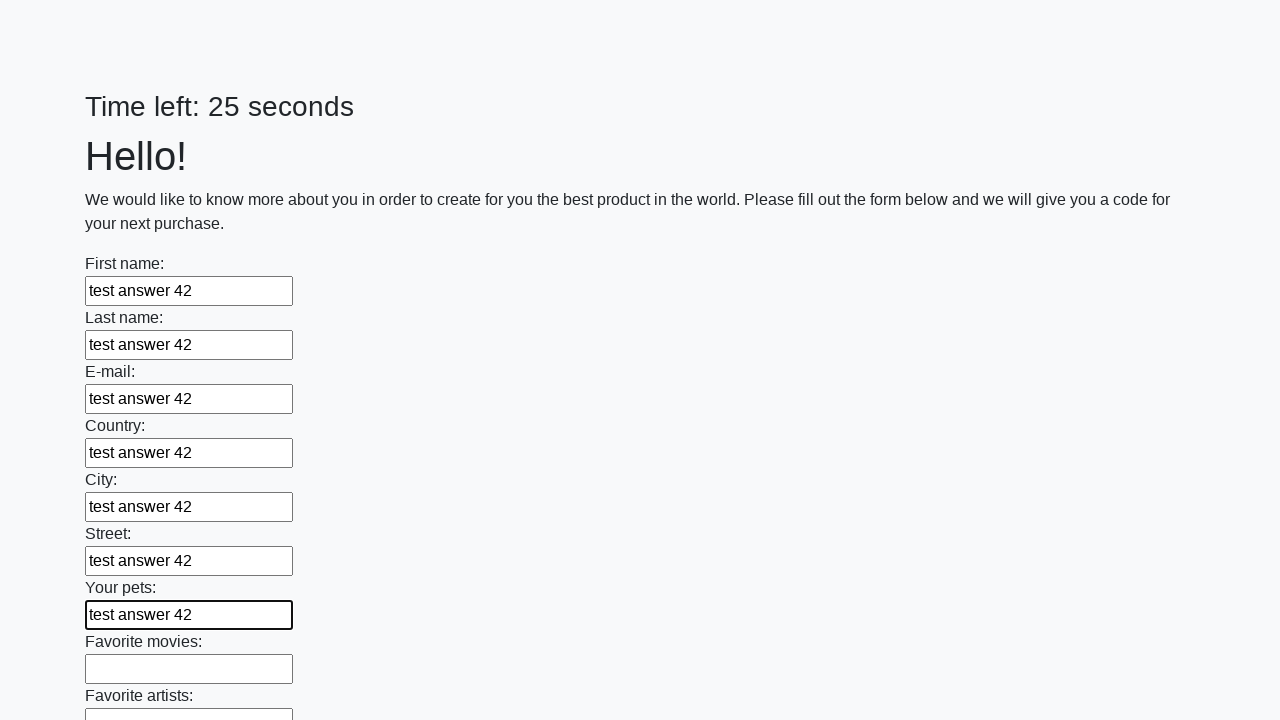

Filled a text input field with 'test answer 42' on [type='text'] >> nth=7
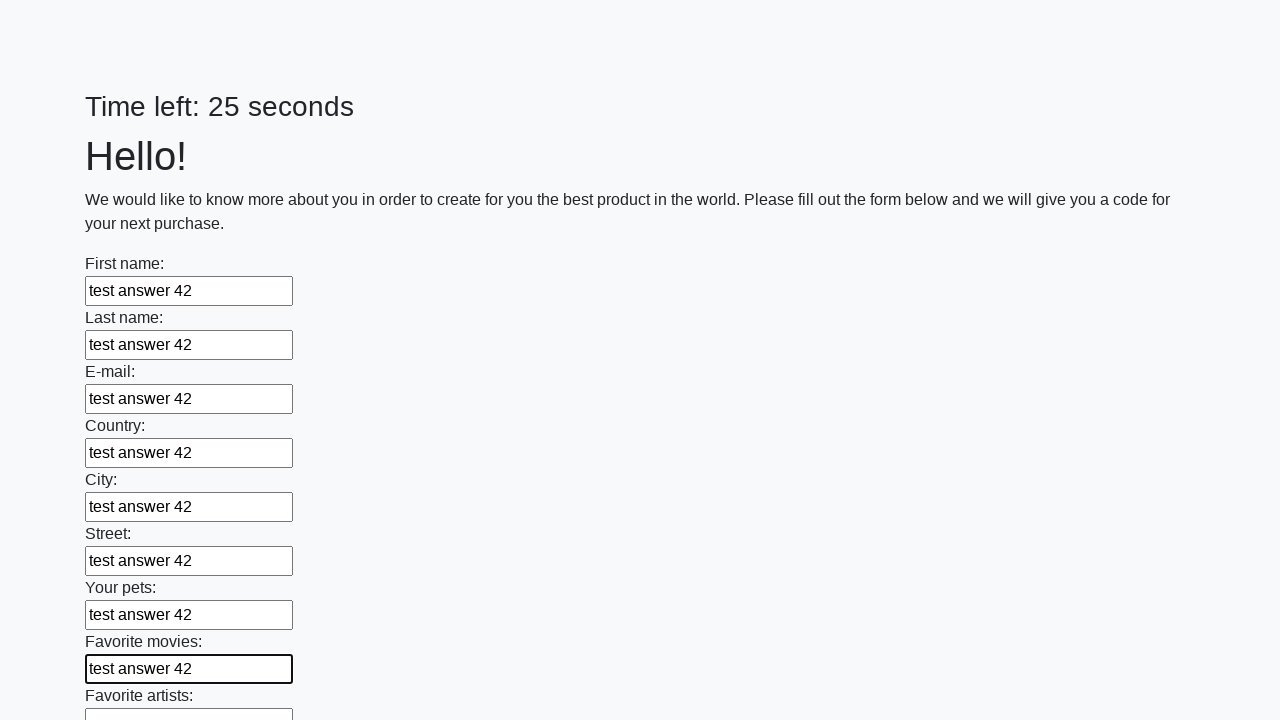

Filled a text input field with 'test answer 42' on [type='text'] >> nth=8
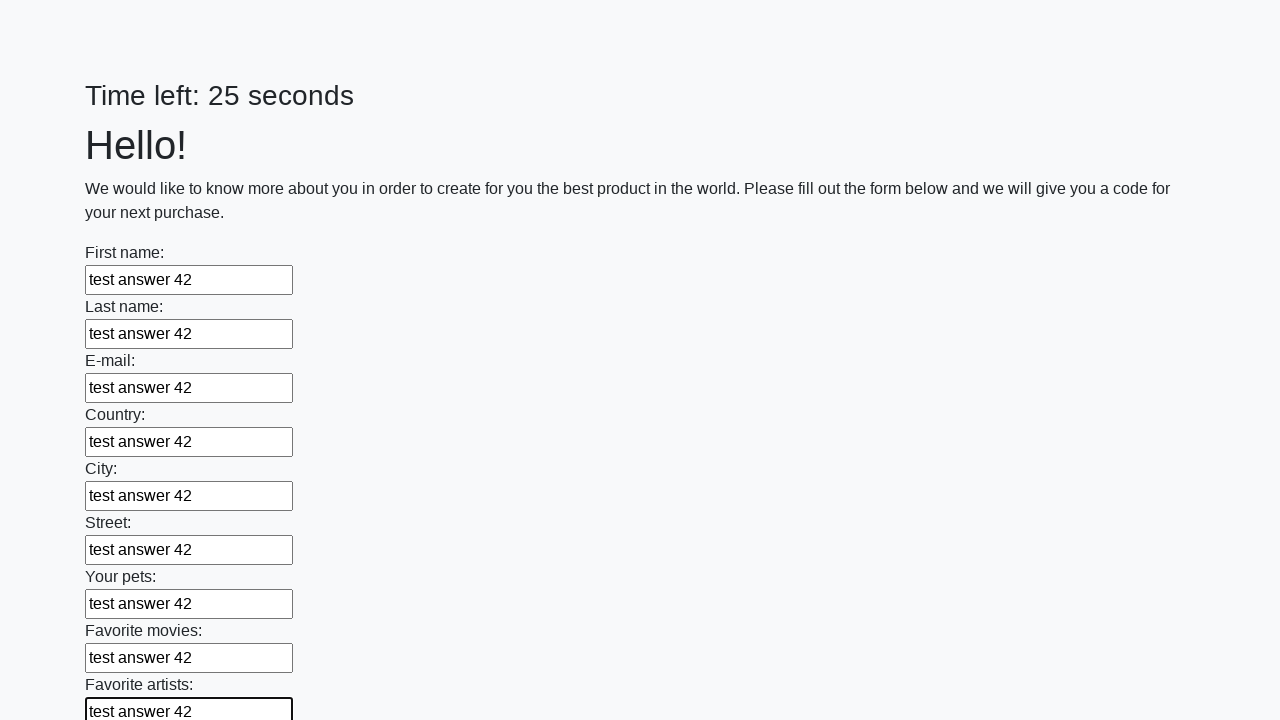

Filled a text input field with 'test answer 42' on [type='text'] >> nth=9
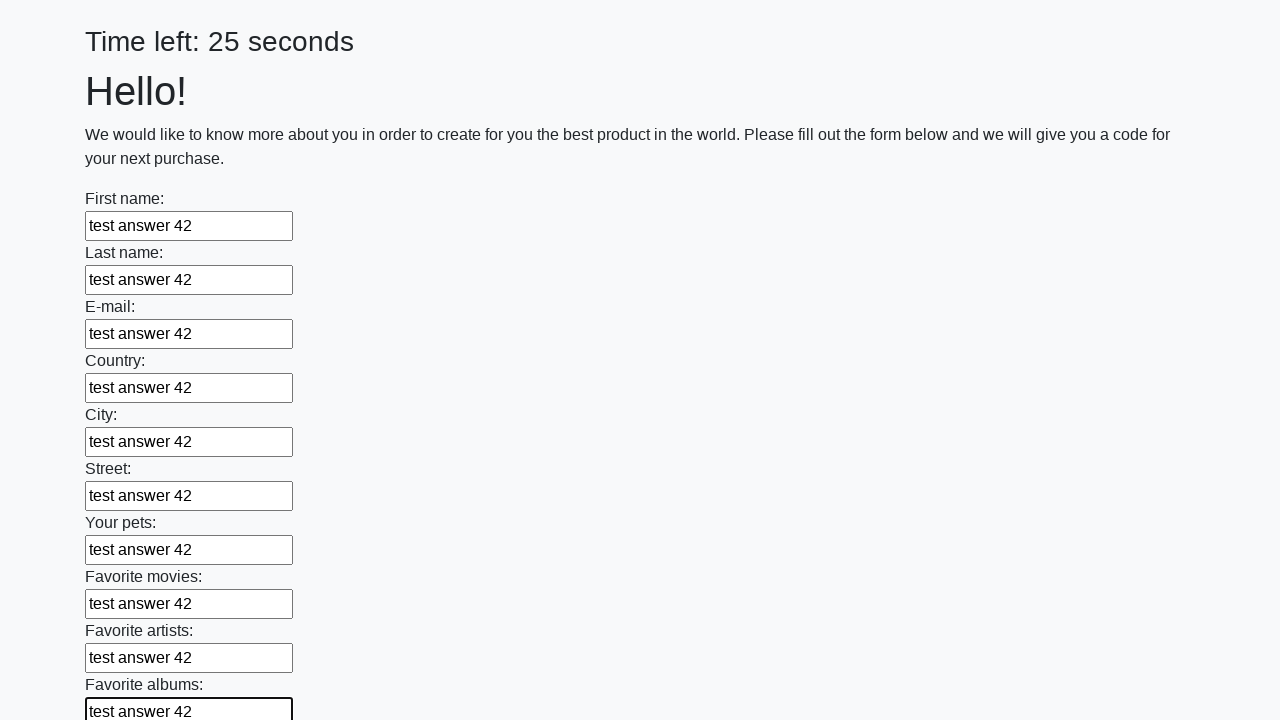

Filled a text input field with 'test answer 42' on [type='text'] >> nth=10
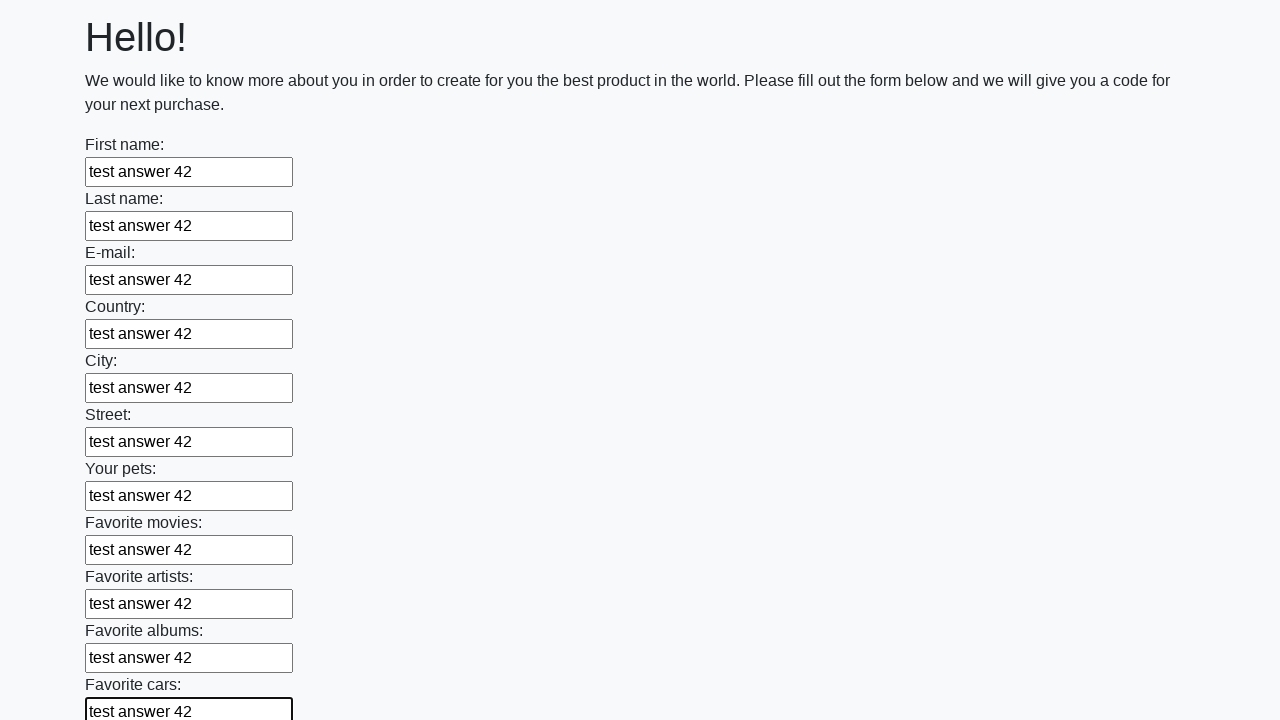

Filled a text input field with 'test answer 42' on [type='text'] >> nth=11
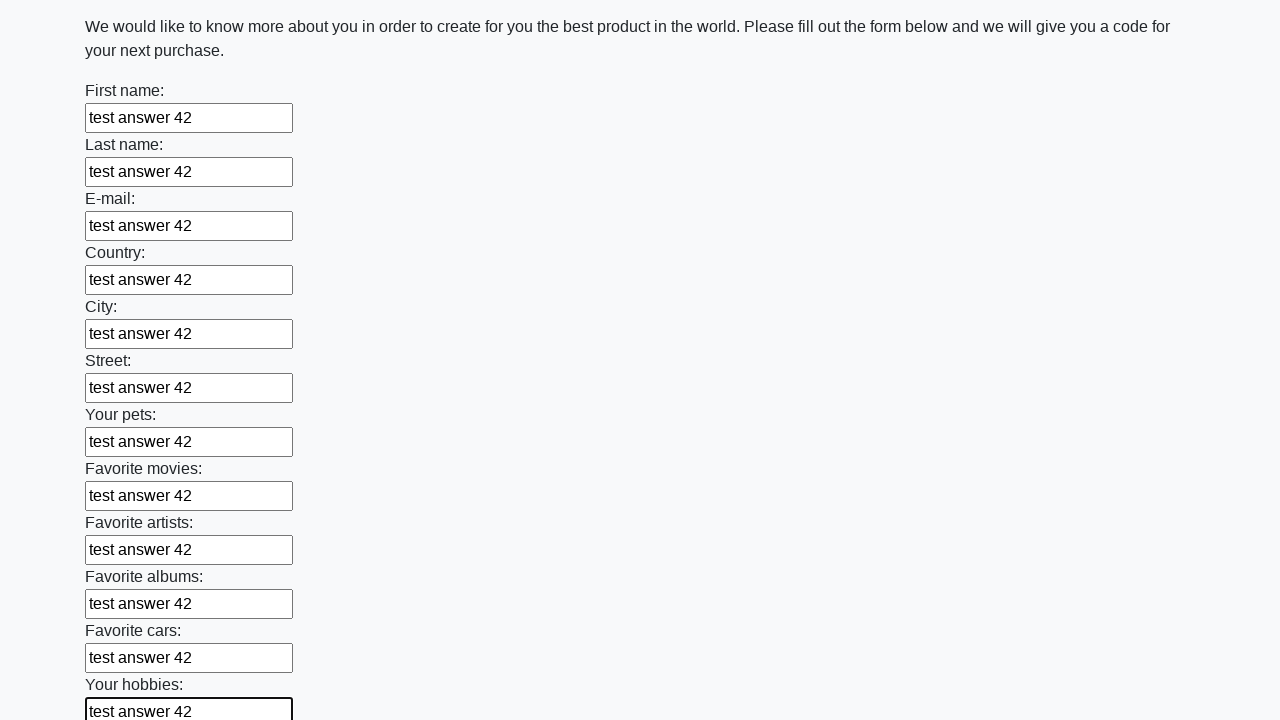

Filled a text input field with 'test answer 42' on [type='text'] >> nth=12
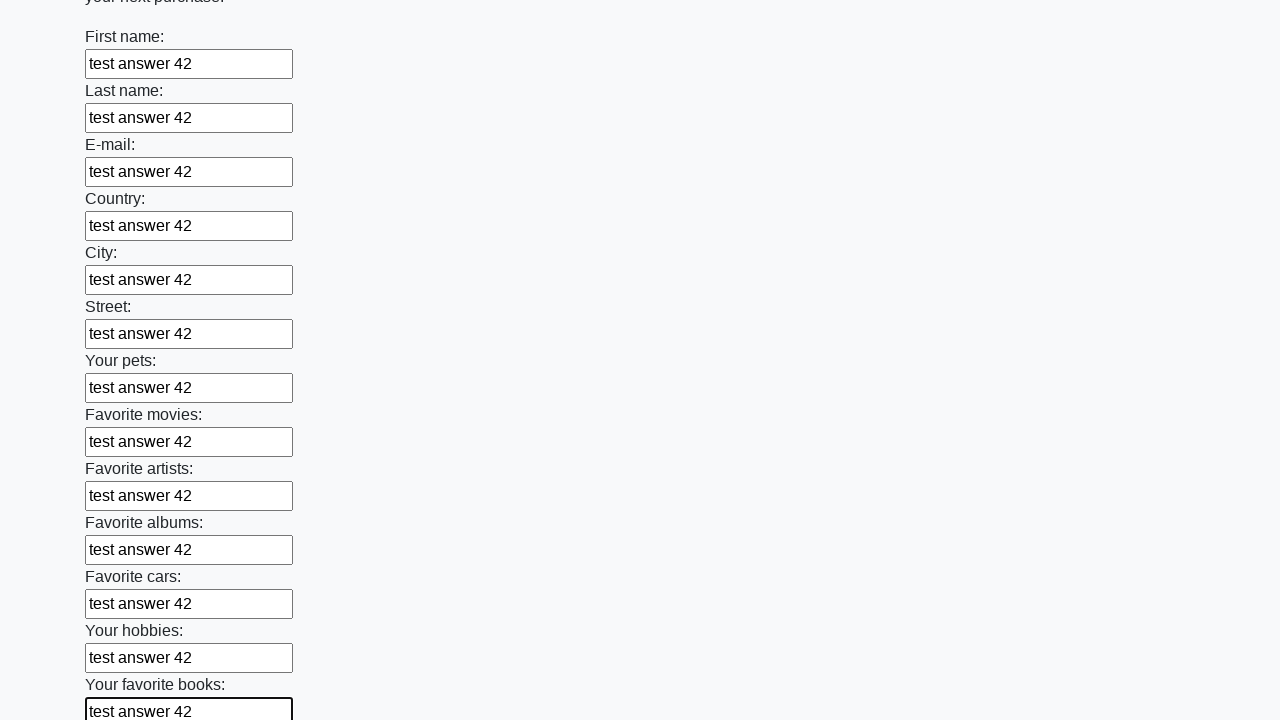

Filled a text input field with 'test answer 42' on [type='text'] >> nth=13
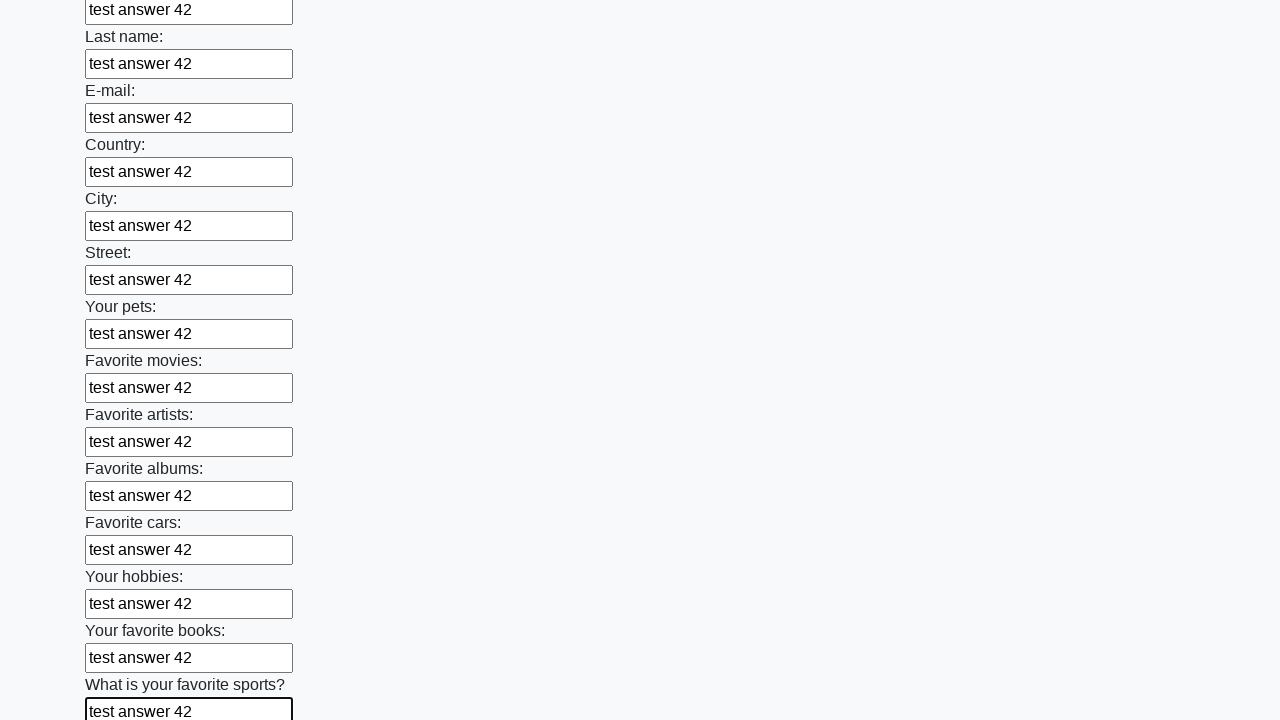

Filled a text input field with 'test answer 42' on [type='text'] >> nth=14
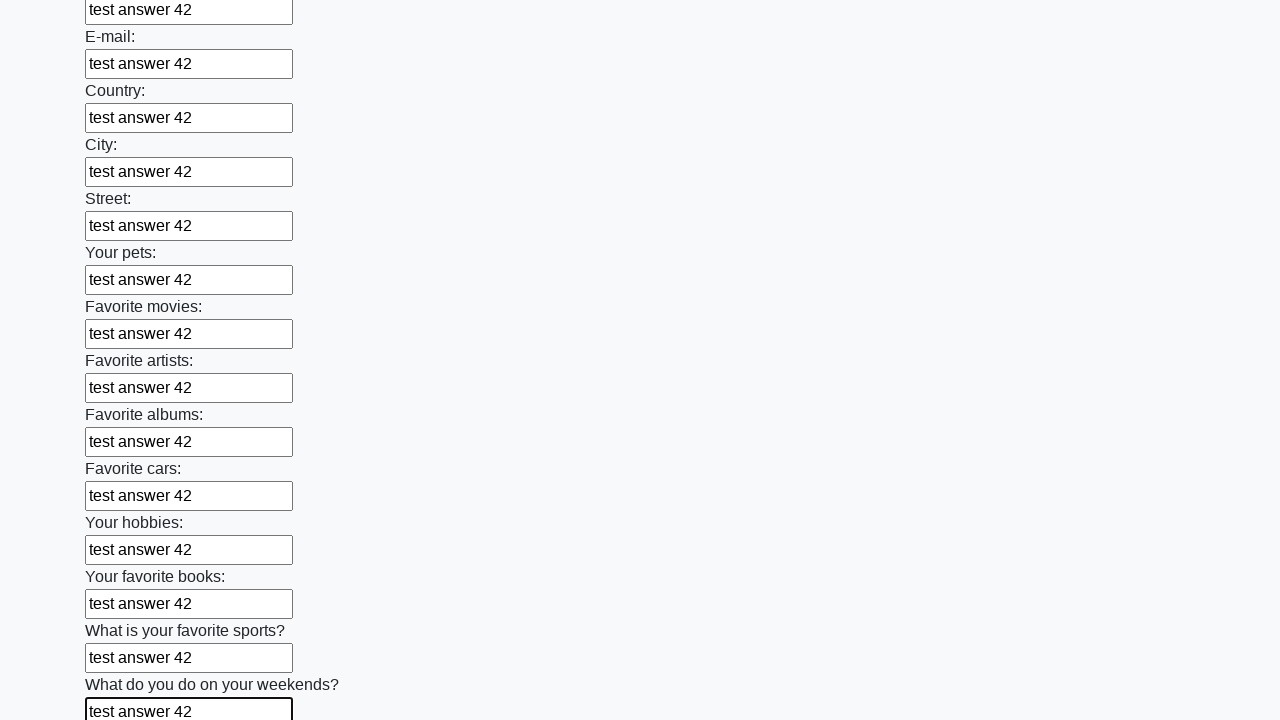

Filled a text input field with 'test answer 42' on [type='text'] >> nth=15
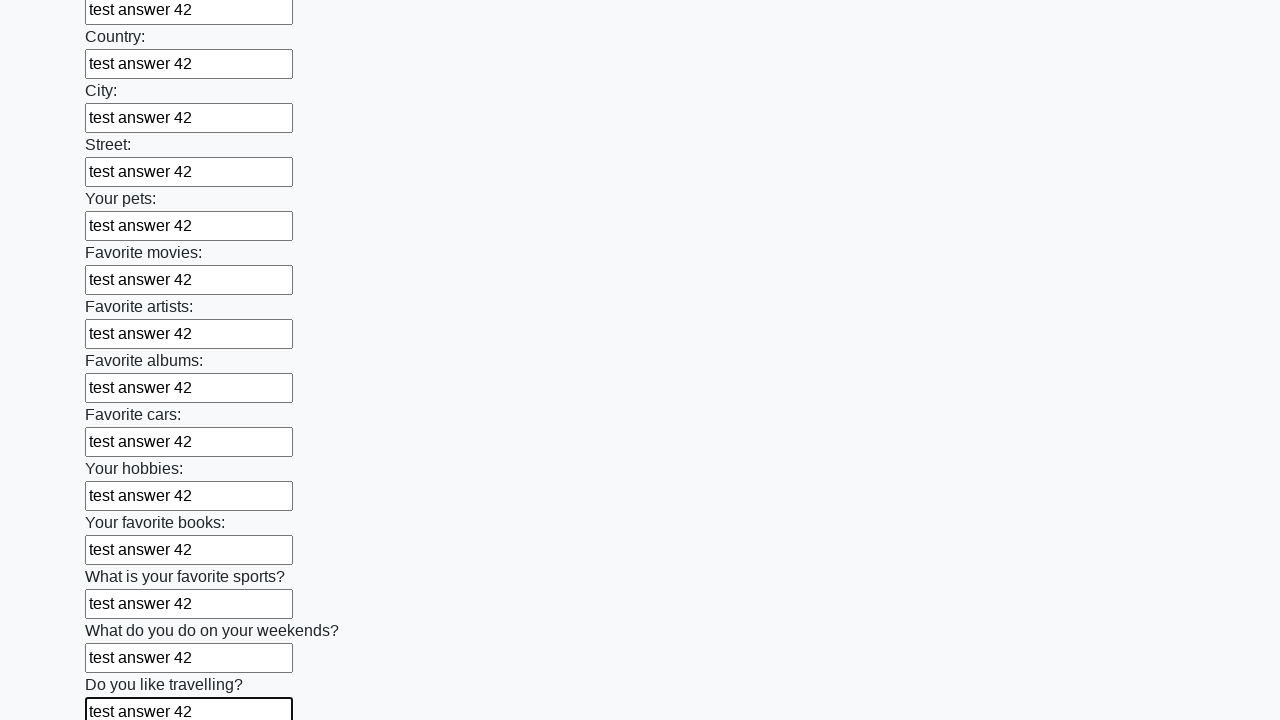

Filled a text input field with 'test answer 42' on [type='text'] >> nth=16
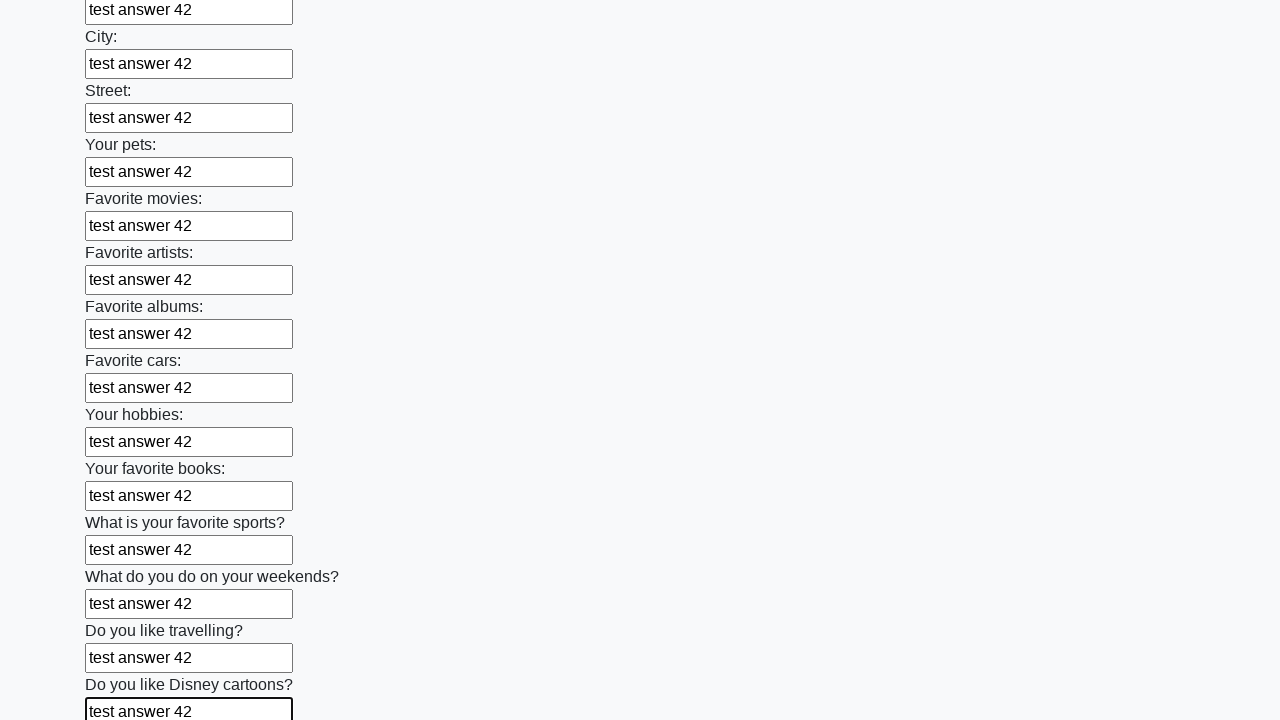

Filled a text input field with 'test answer 42' on [type='text'] >> nth=17
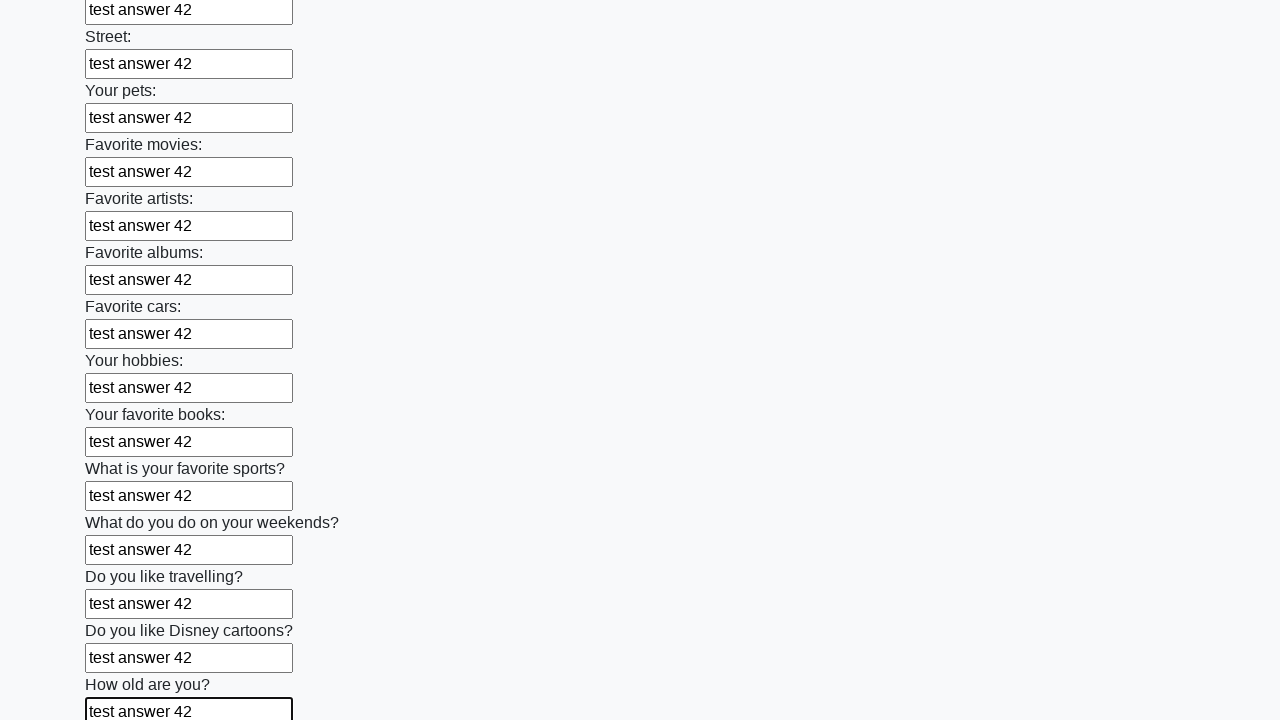

Filled a text input field with 'test answer 42' on [type='text'] >> nth=18
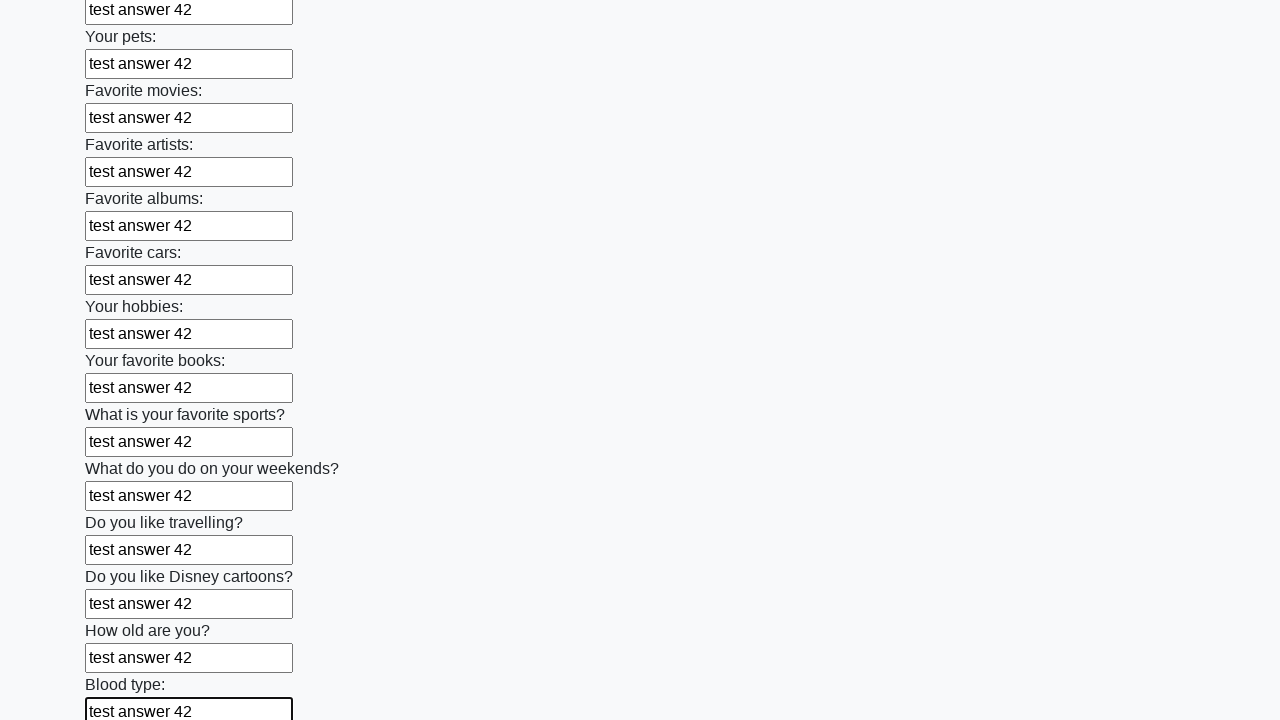

Filled a text input field with 'test answer 42' on [type='text'] >> nth=19
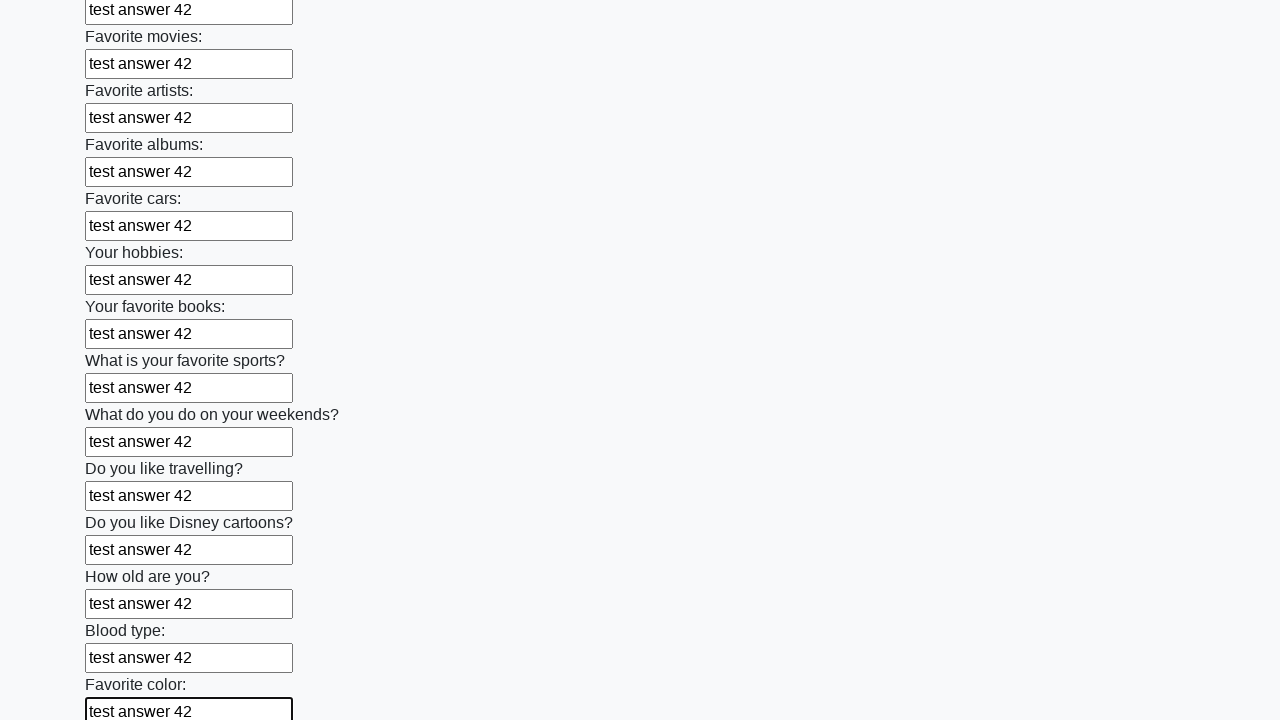

Filled a text input field with 'test answer 42' on [type='text'] >> nth=20
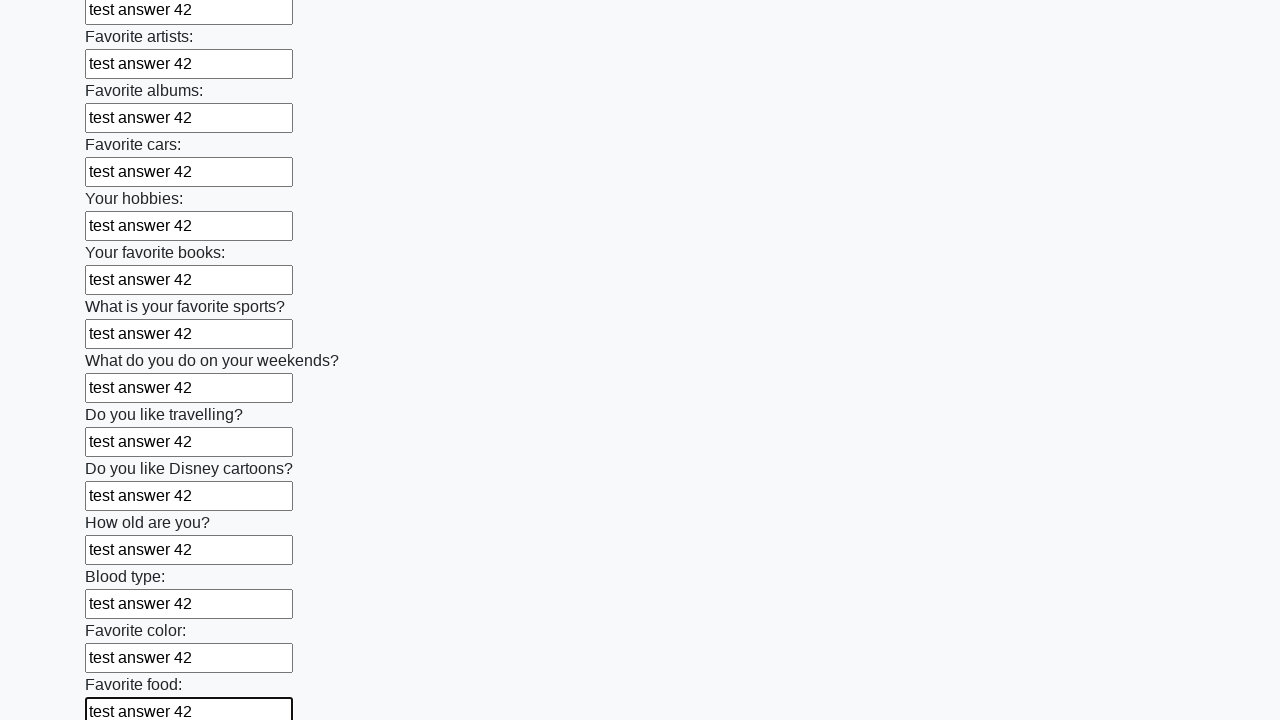

Filled a text input field with 'test answer 42' on [type='text'] >> nth=21
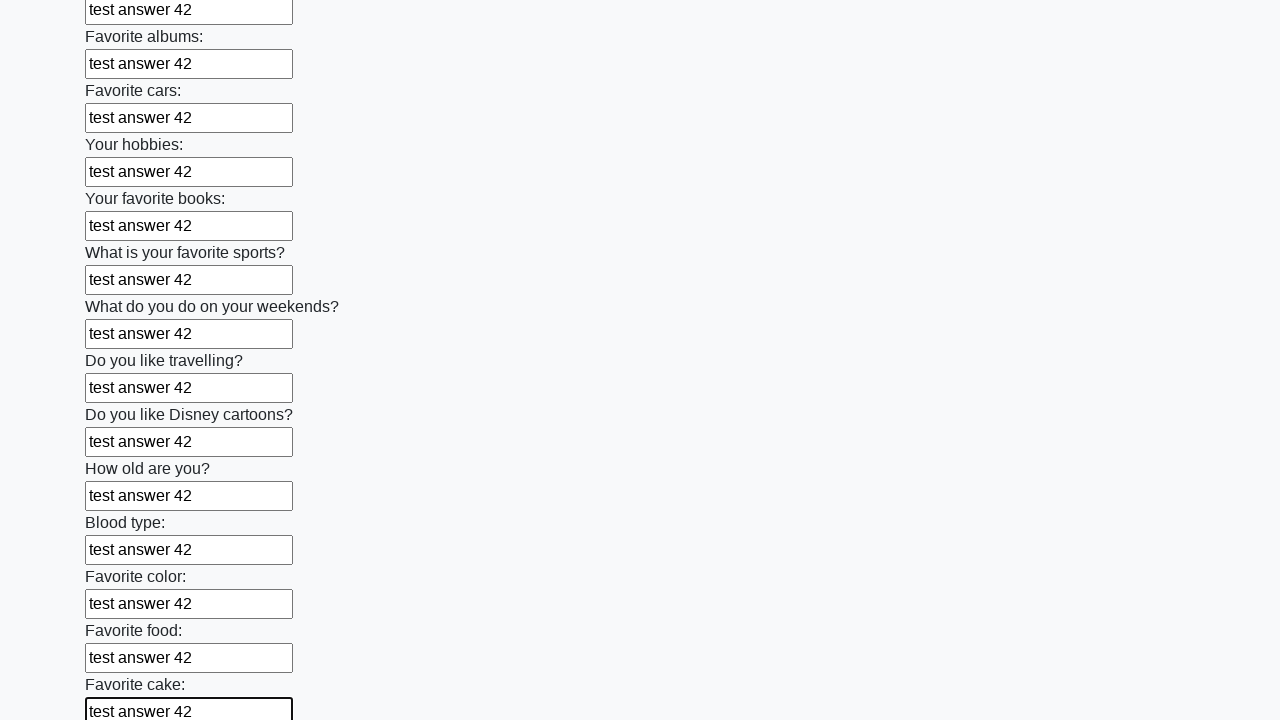

Filled a text input field with 'test answer 42' on [type='text'] >> nth=22
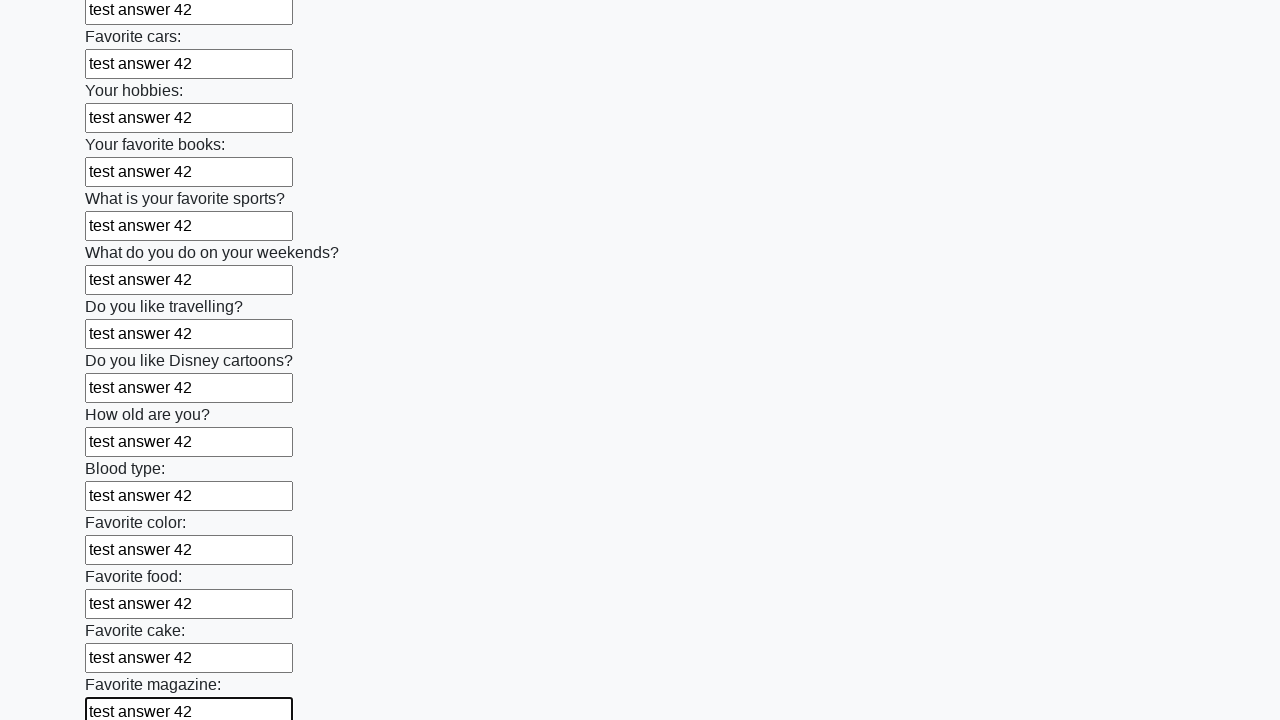

Filled a text input field with 'test answer 42' on [type='text'] >> nth=23
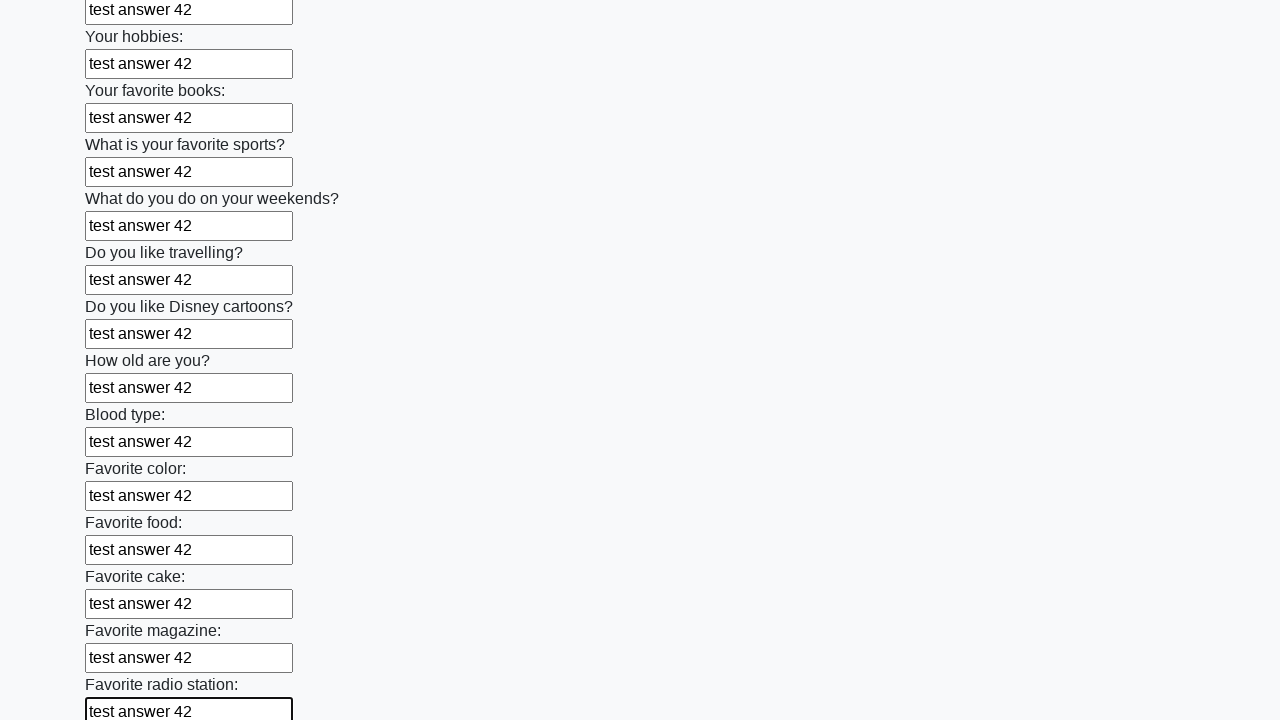

Filled a text input field with 'test answer 42' on [type='text'] >> nth=24
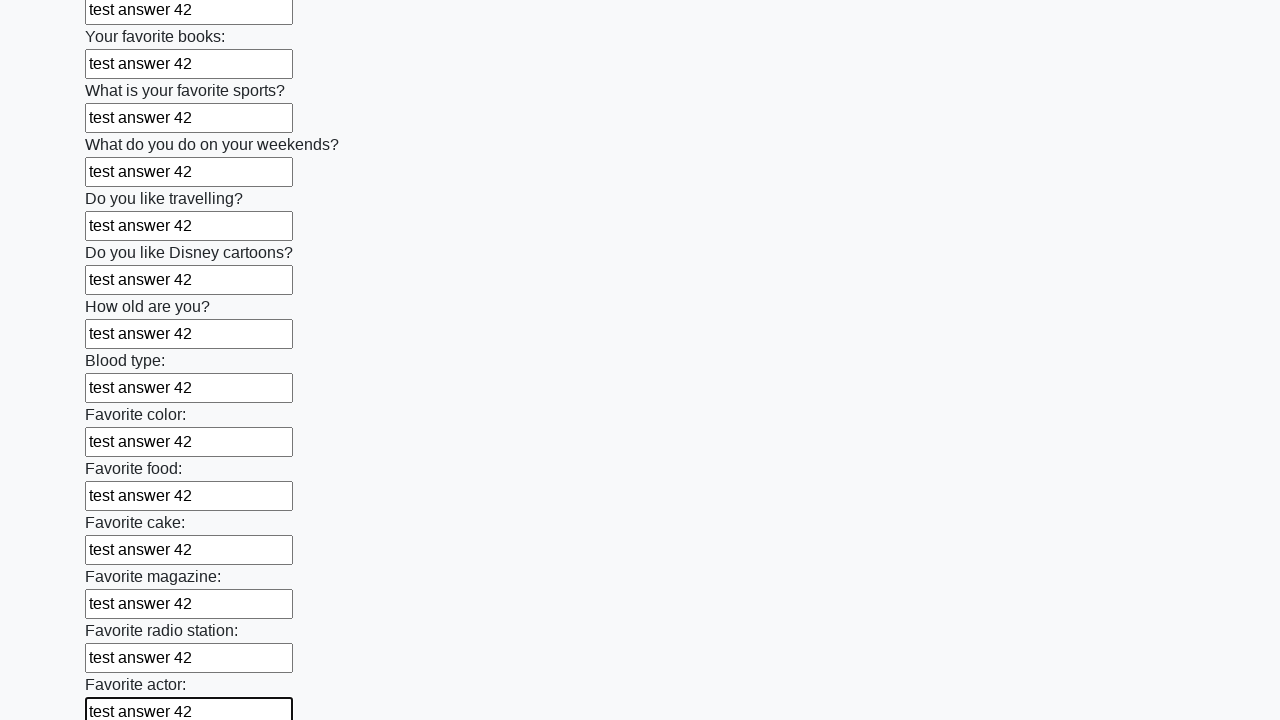

Filled a text input field with 'test answer 42' on [type='text'] >> nth=25
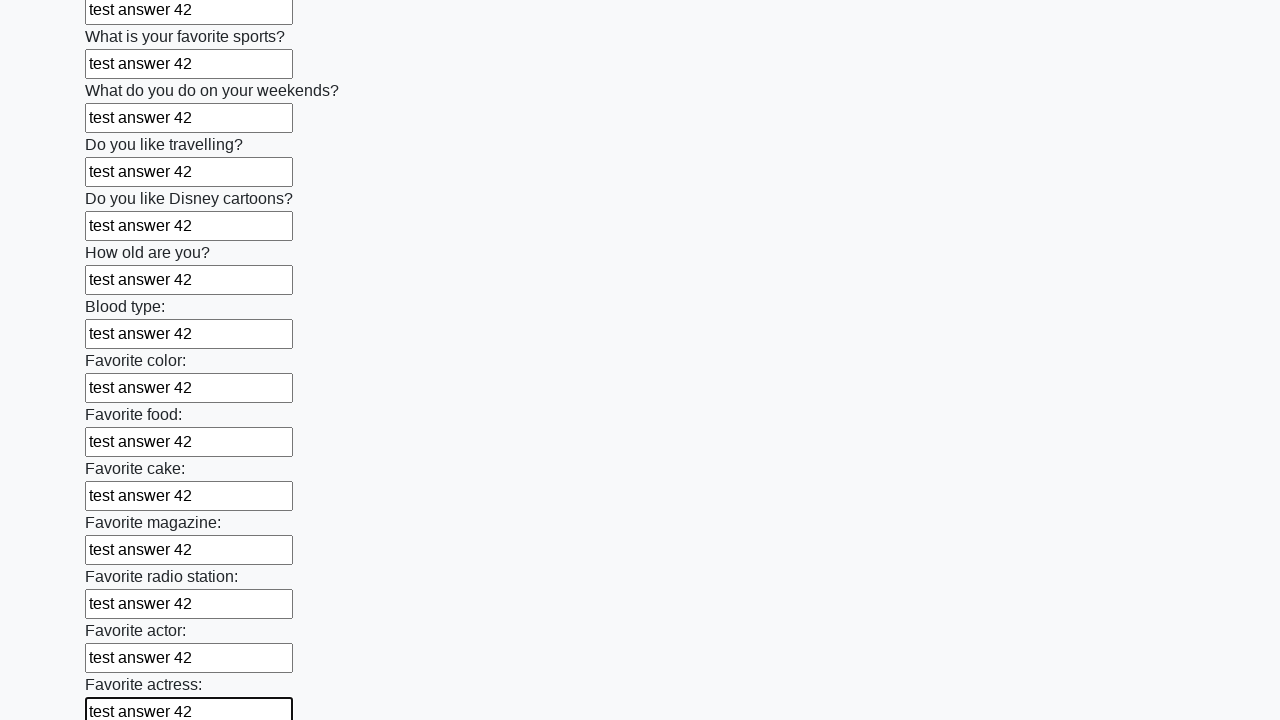

Filled a text input field with 'test answer 42' on [type='text'] >> nth=26
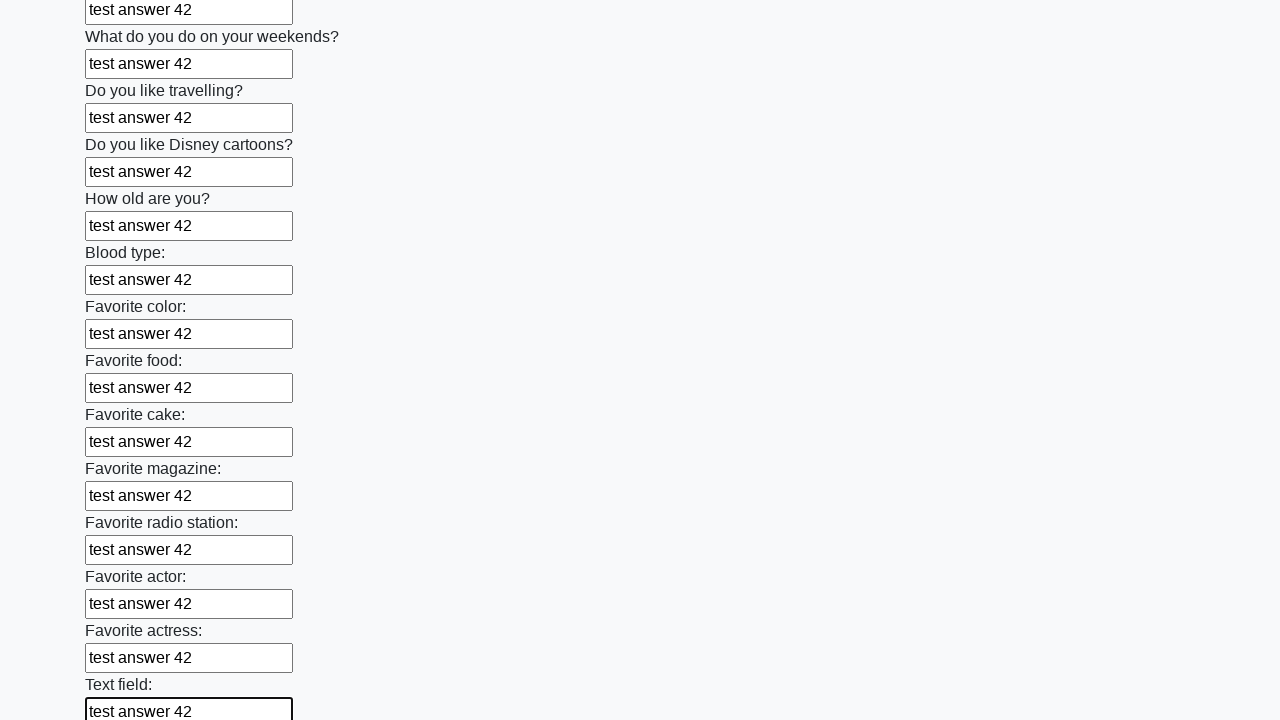

Filled a text input field with 'test answer 42' on [type='text'] >> nth=27
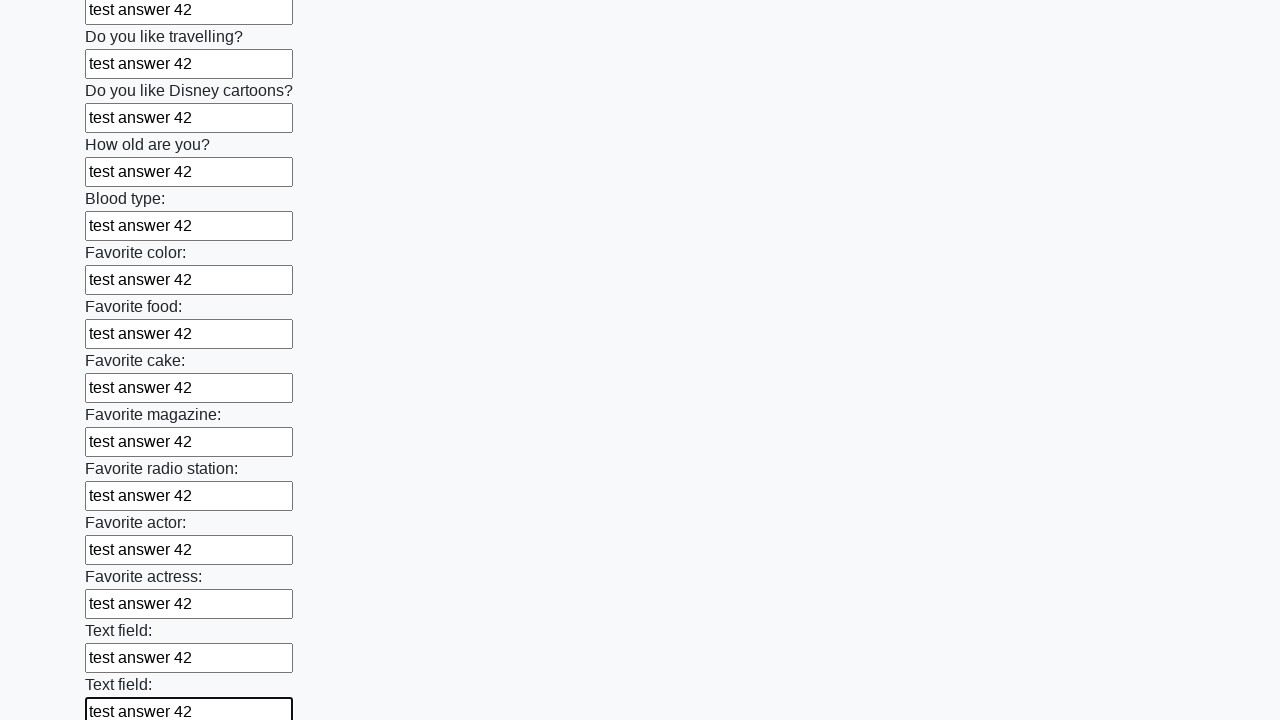

Filled a text input field with 'test answer 42' on [type='text'] >> nth=28
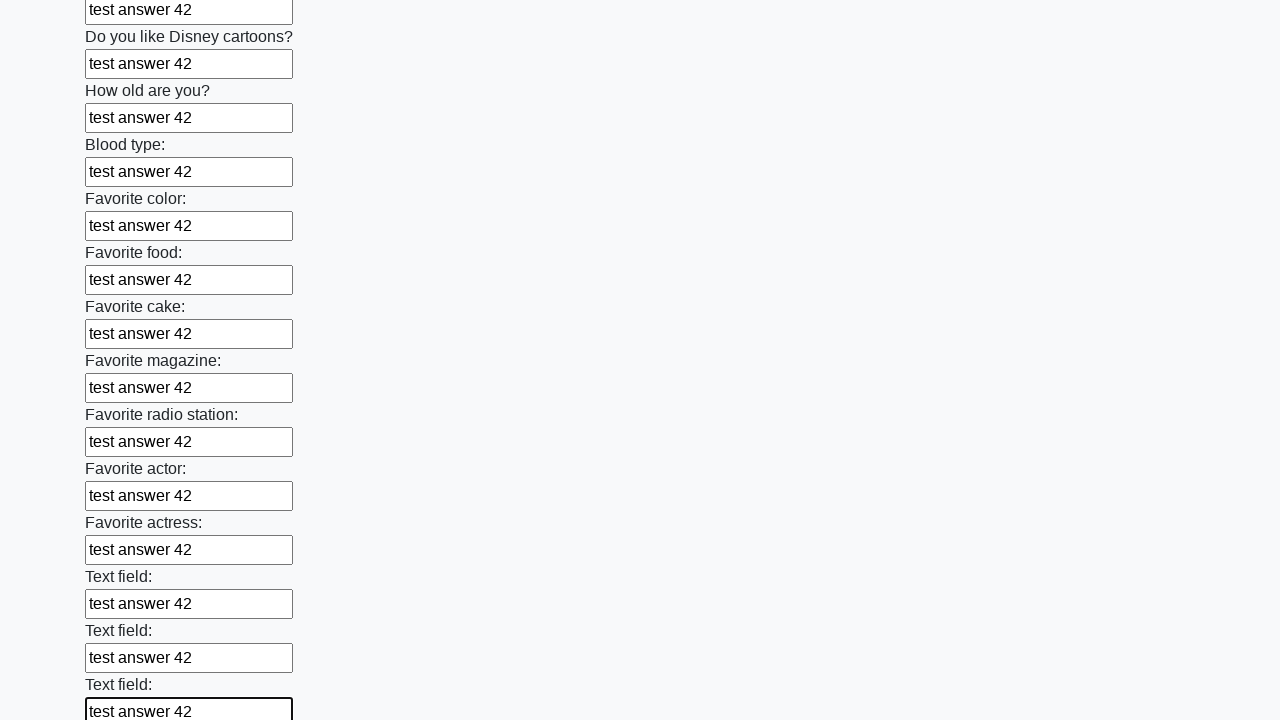

Filled a text input field with 'test answer 42' on [type='text'] >> nth=29
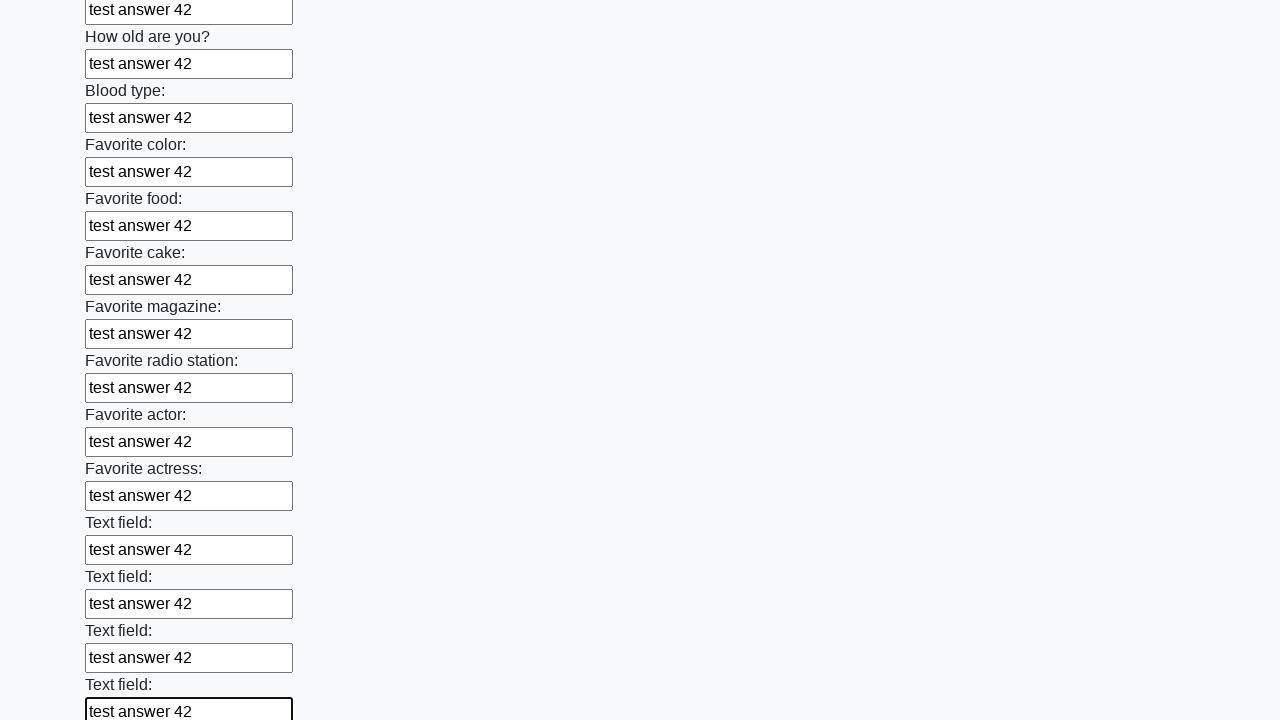

Filled a text input field with 'test answer 42' on [type='text'] >> nth=30
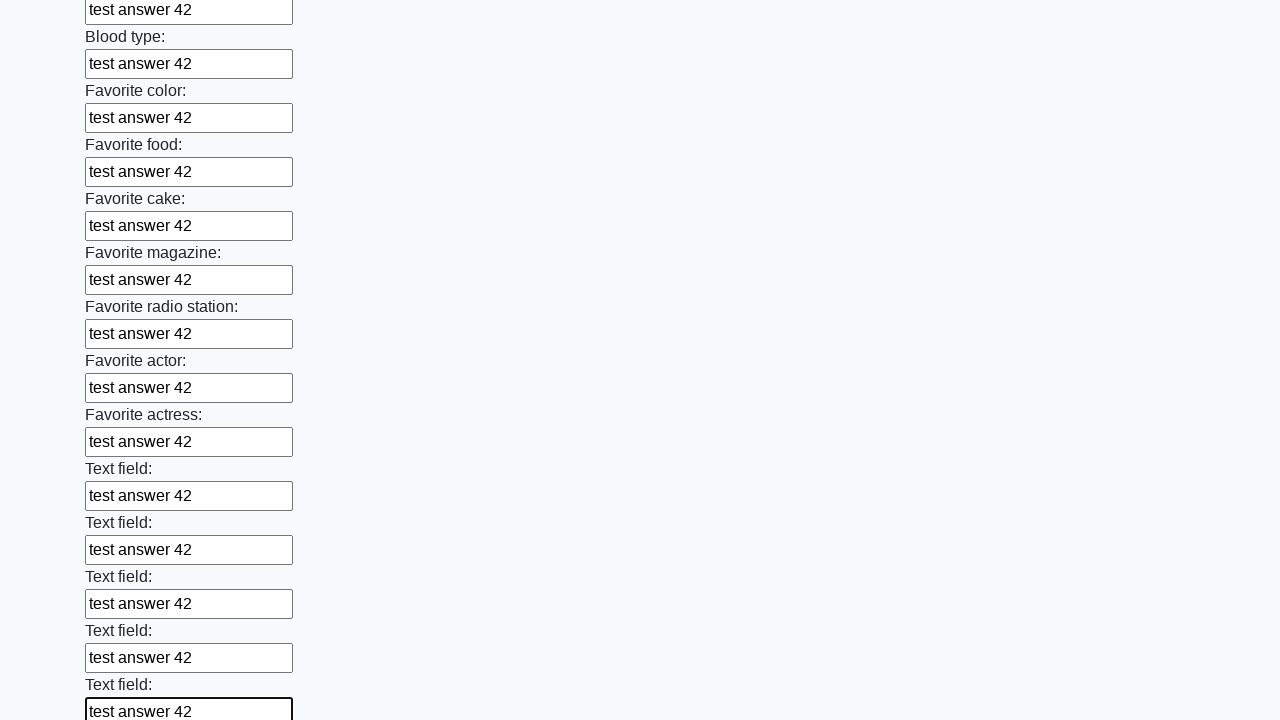

Filled a text input field with 'test answer 42' on [type='text'] >> nth=31
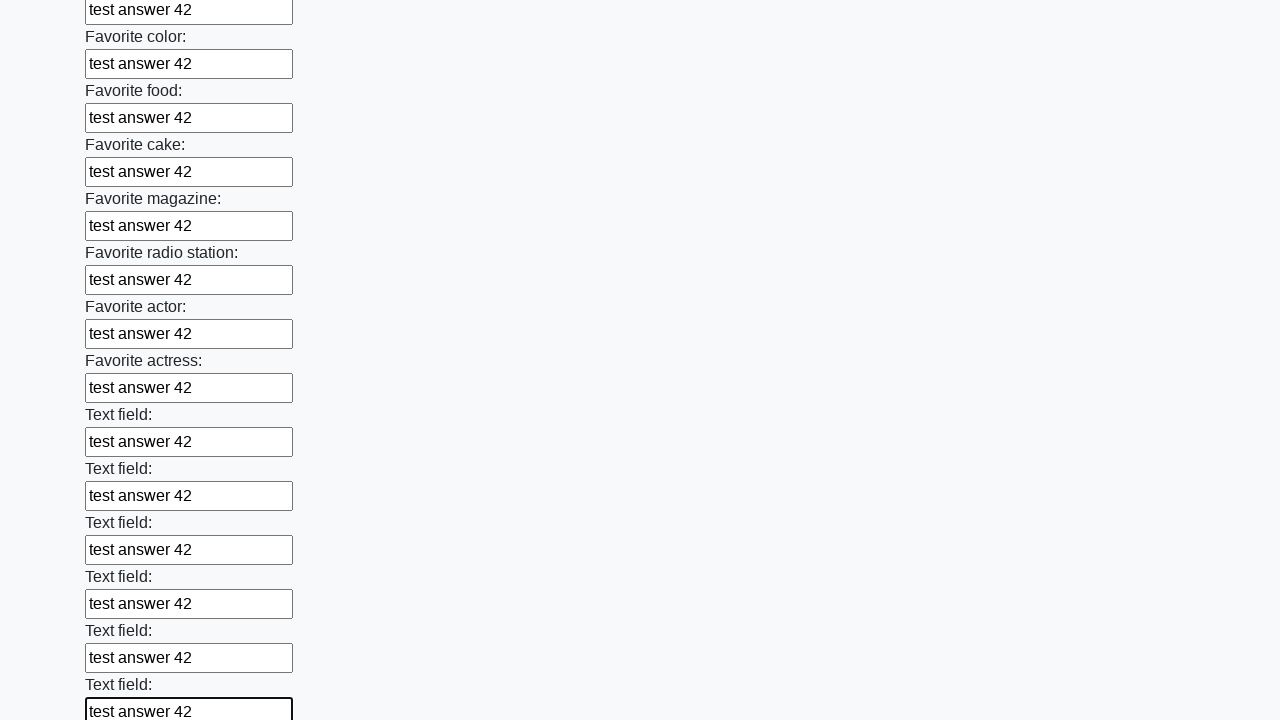

Filled a text input field with 'test answer 42' on [type='text'] >> nth=32
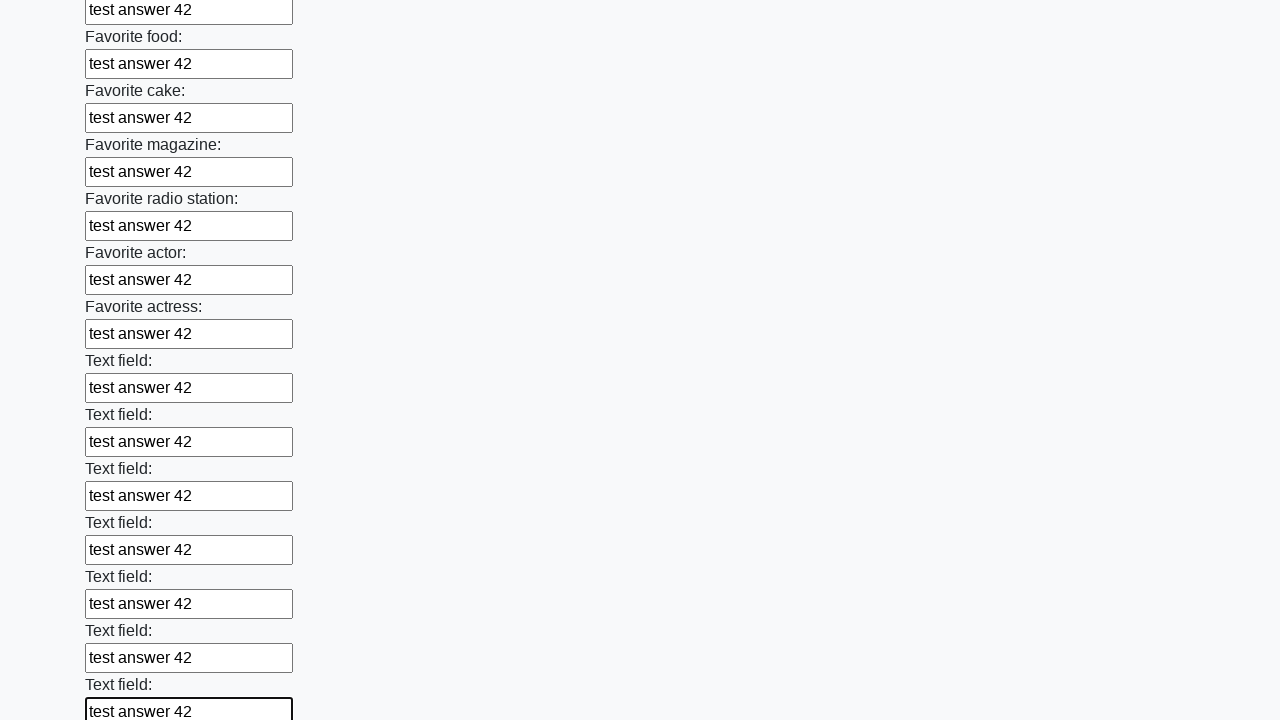

Filled a text input field with 'test answer 42' on [type='text'] >> nth=33
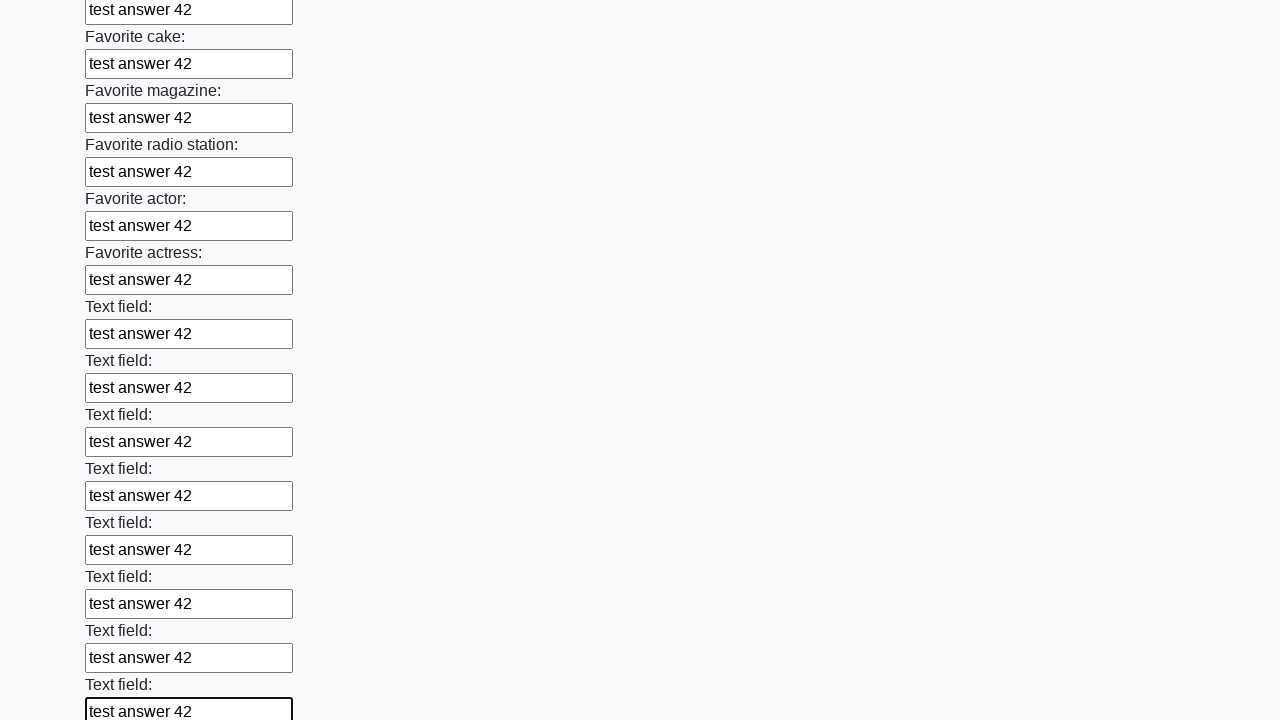

Filled a text input field with 'test answer 42' on [type='text'] >> nth=34
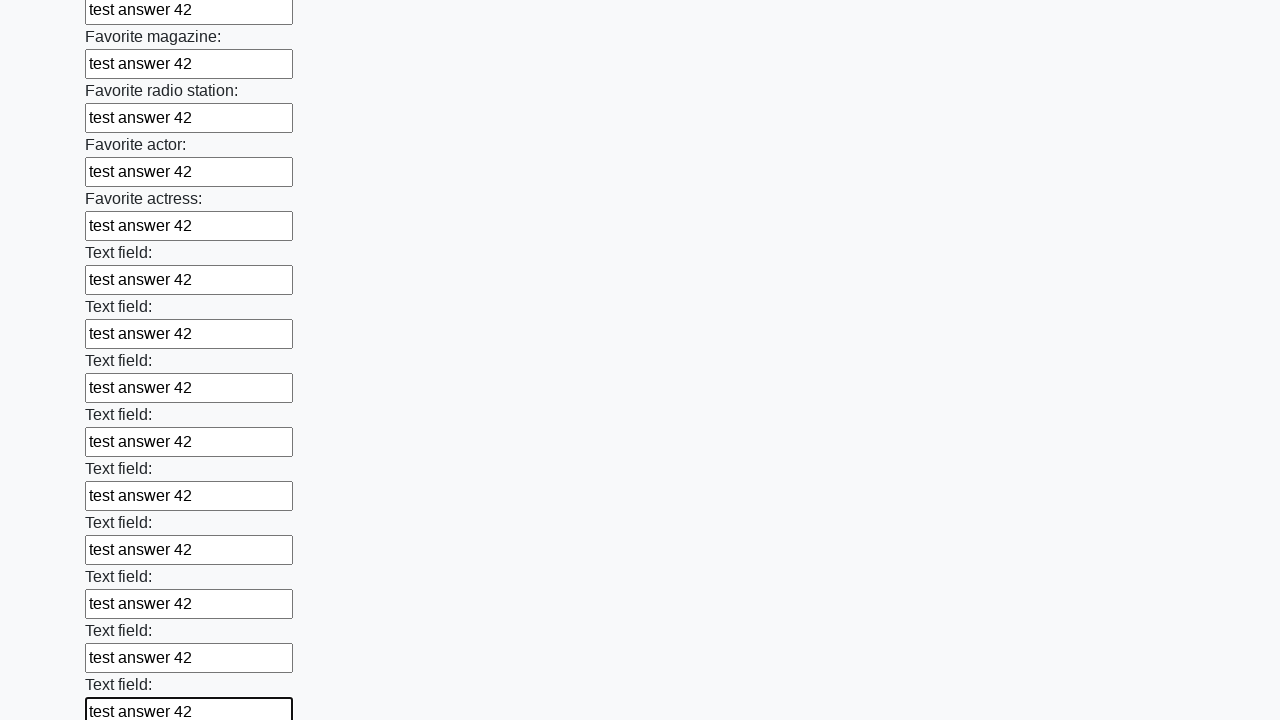

Filled a text input field with 'test answer 42' on [type='text'] >> nth=35
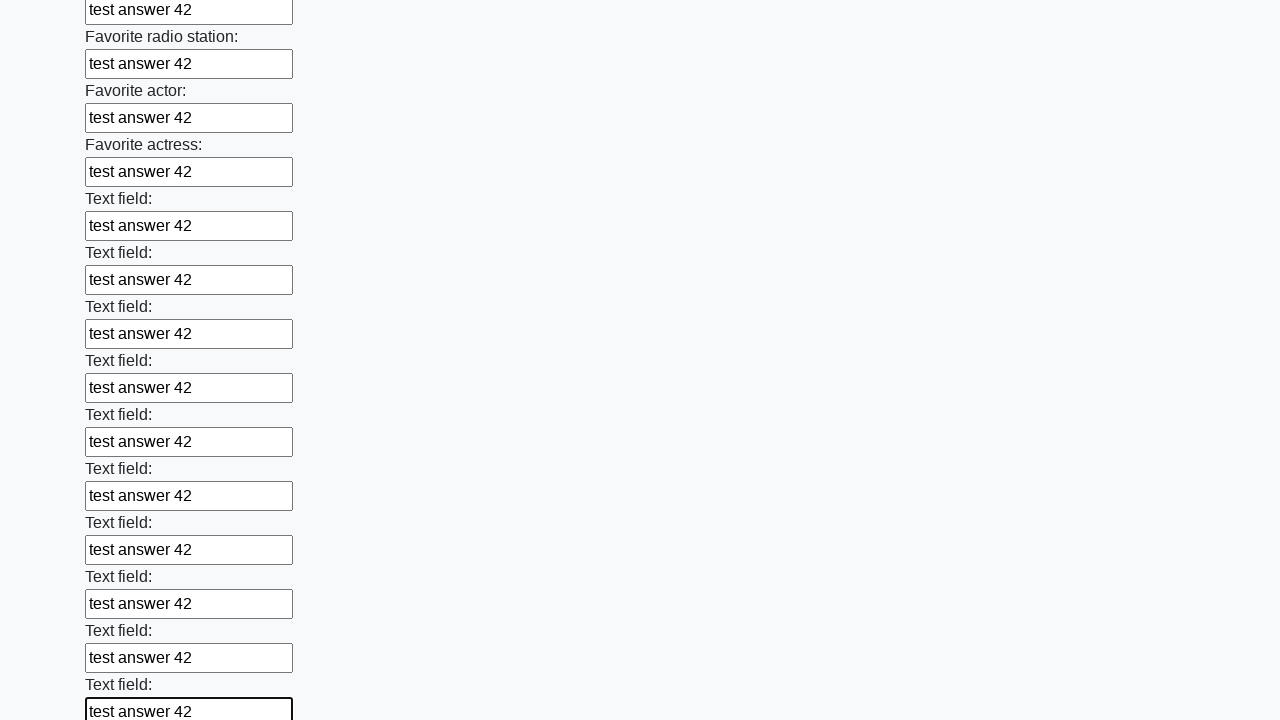

Filled a text input field with 'test answer 42' on [type='text'] >> nth=36
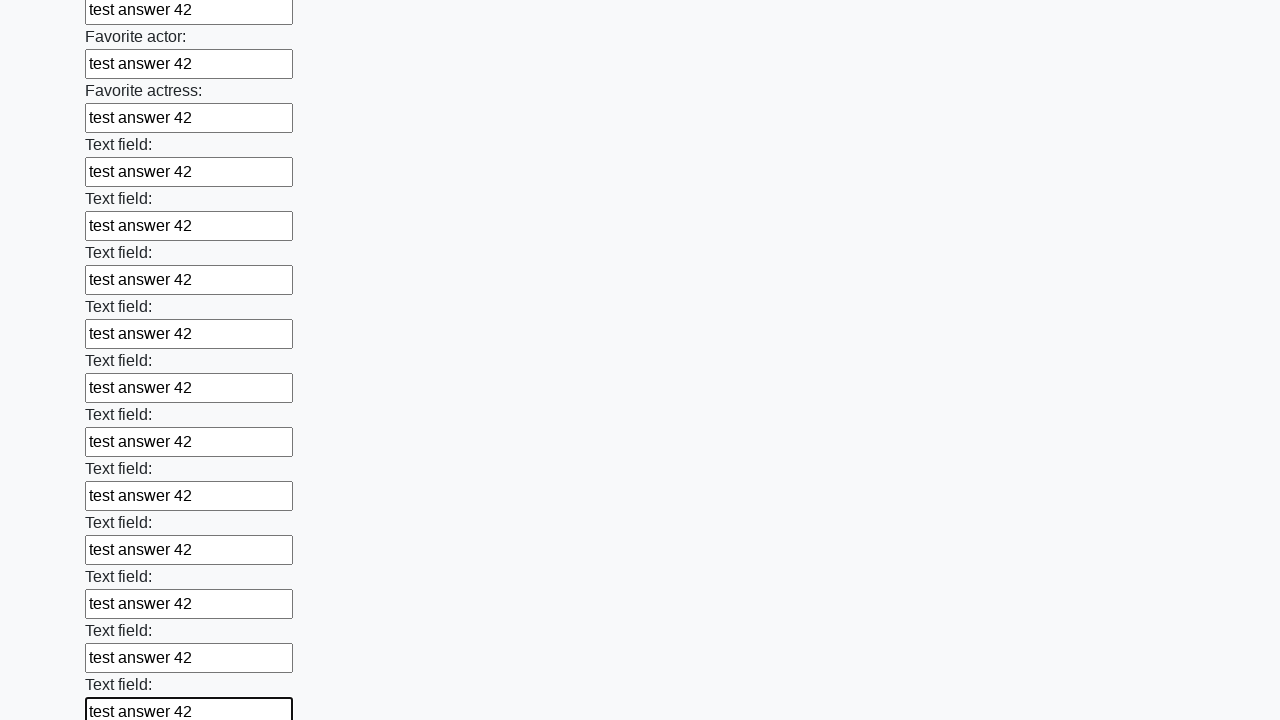

Filled a text input field with 'test answer 42' on [type='text'] >> nth=37
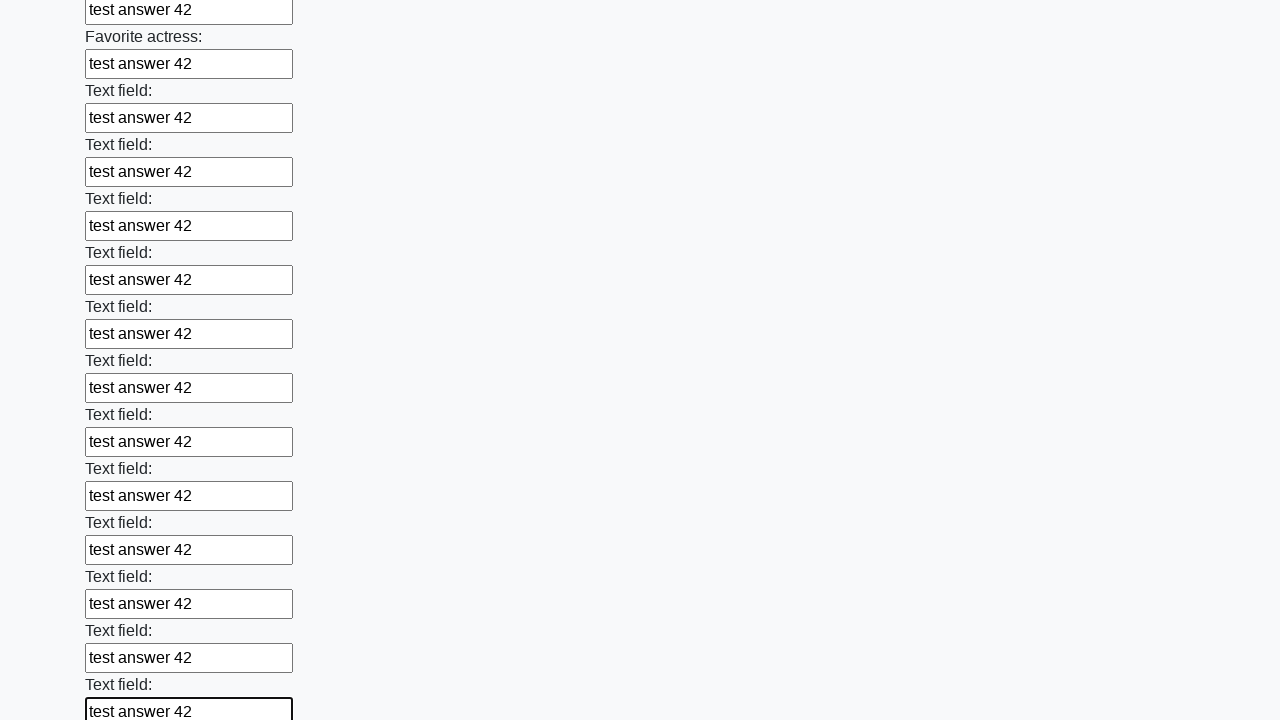

Filled a text input field with 'test answer 42' on [type='text'] >> nth=38
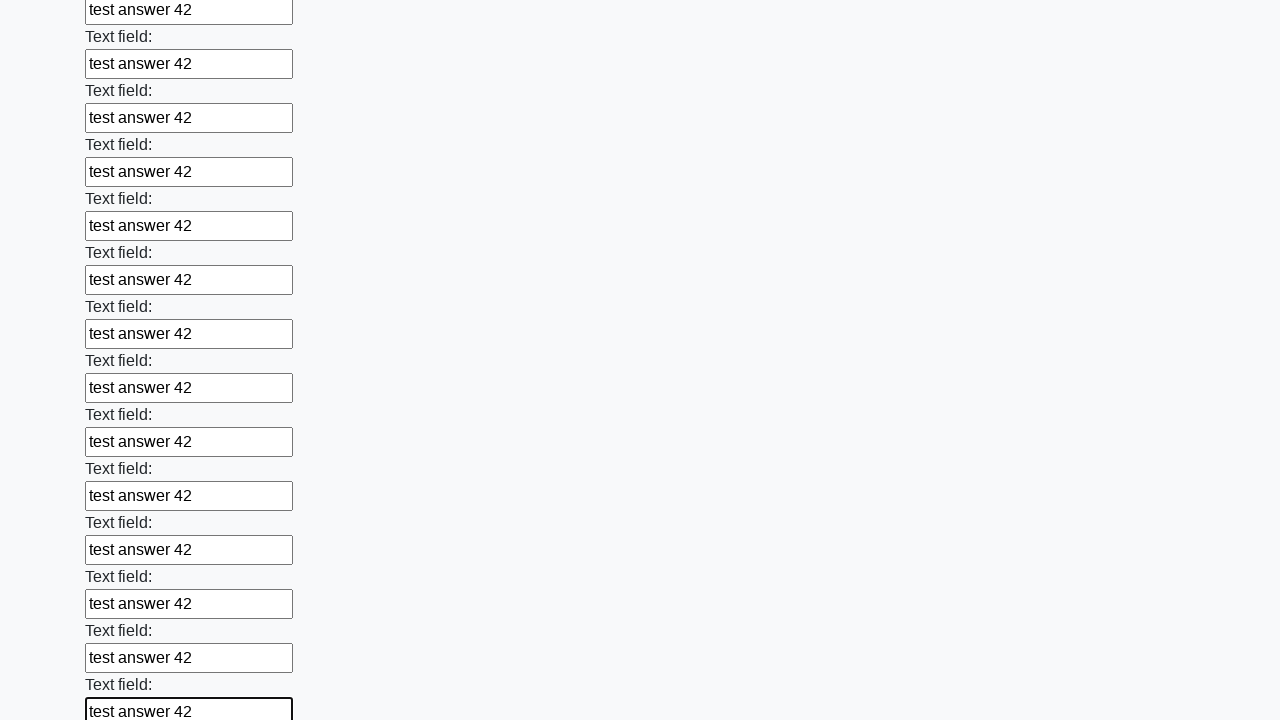

Filled a text input field with 'test answer 42' on [type='text'] >> nth=39
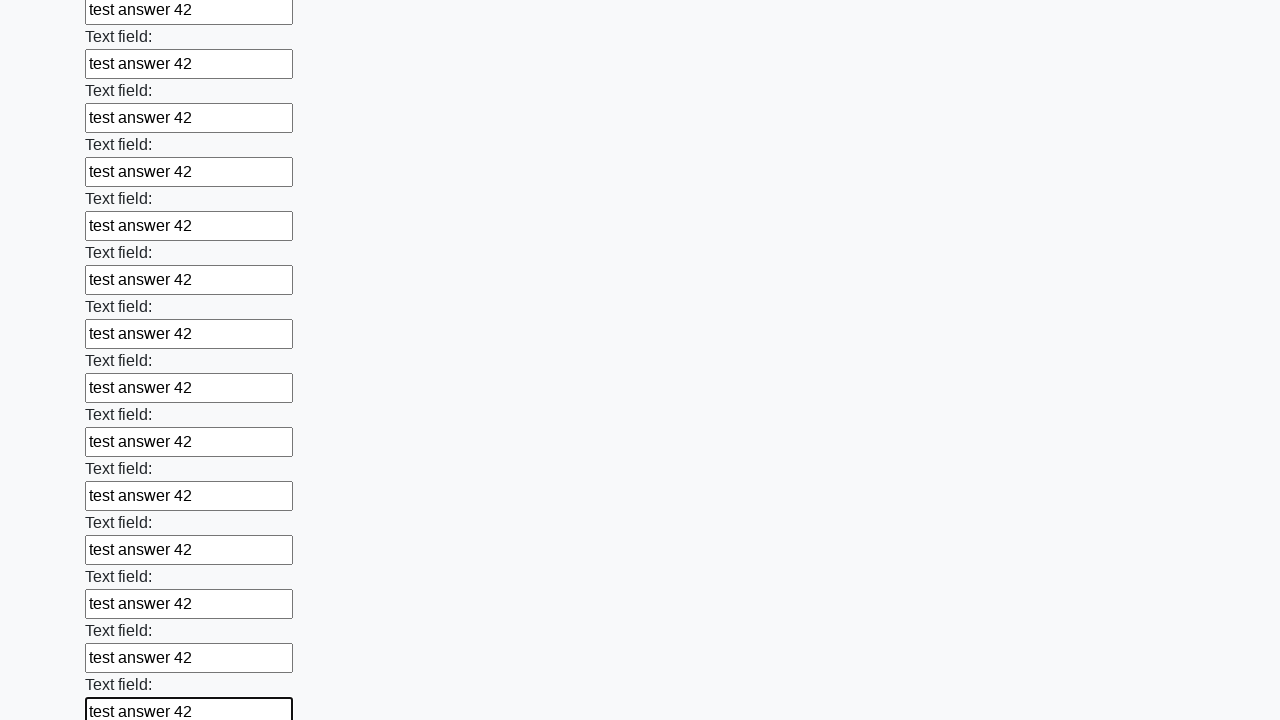

Filled a text input field with 'test answer 42' on [type='text'] >> nth=40
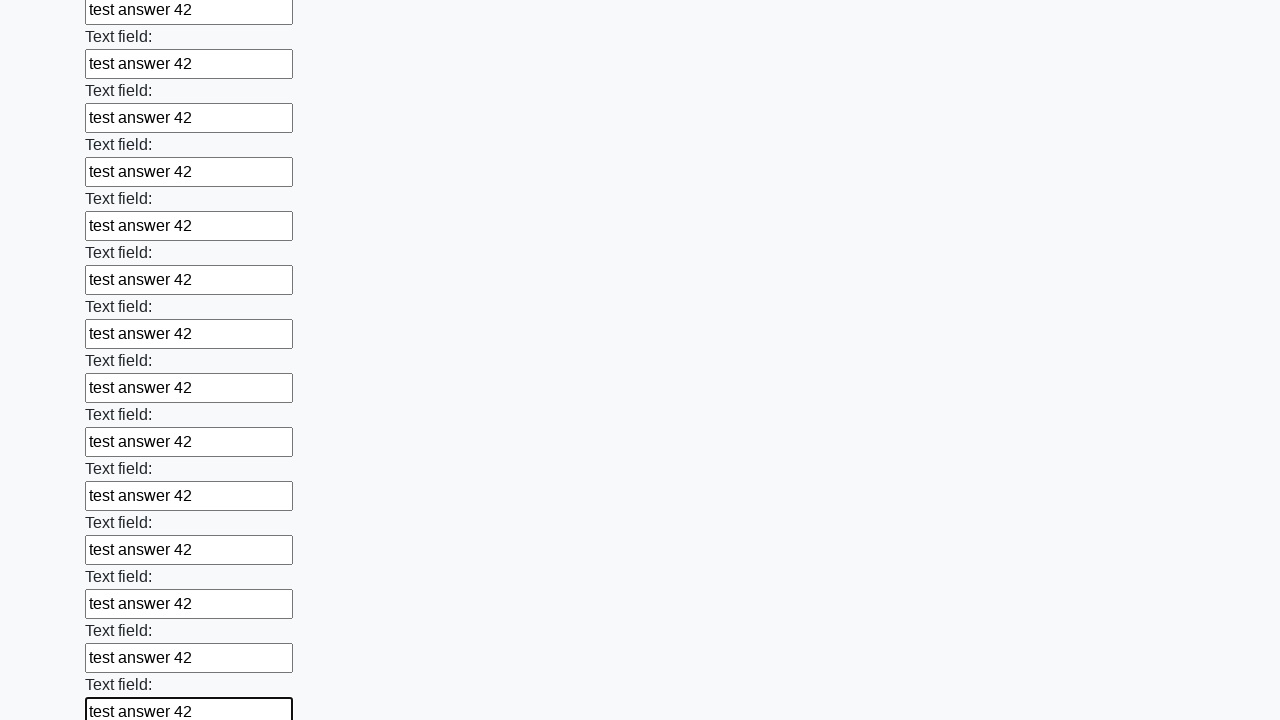

Filled a text input field with 'test answer 42' on [type='text'] >> nth=41
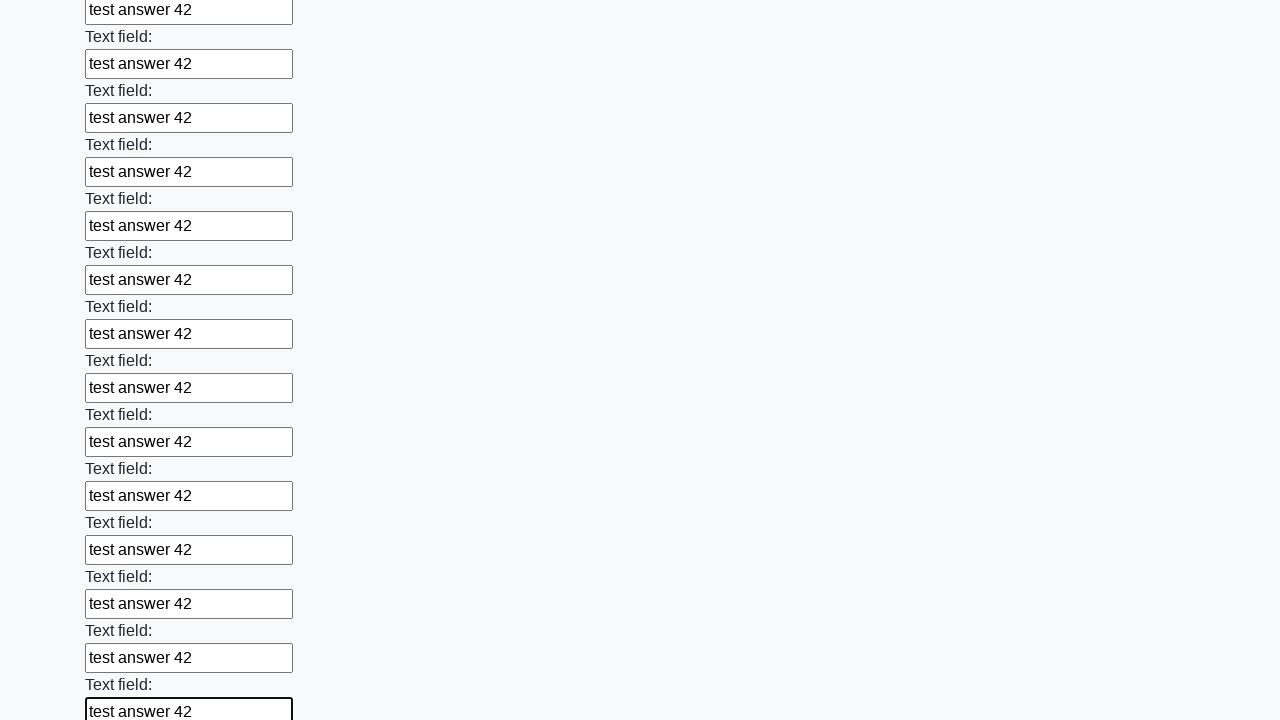

Filled a text input field with 'test answer 42' on [type='text'] >> nth=42
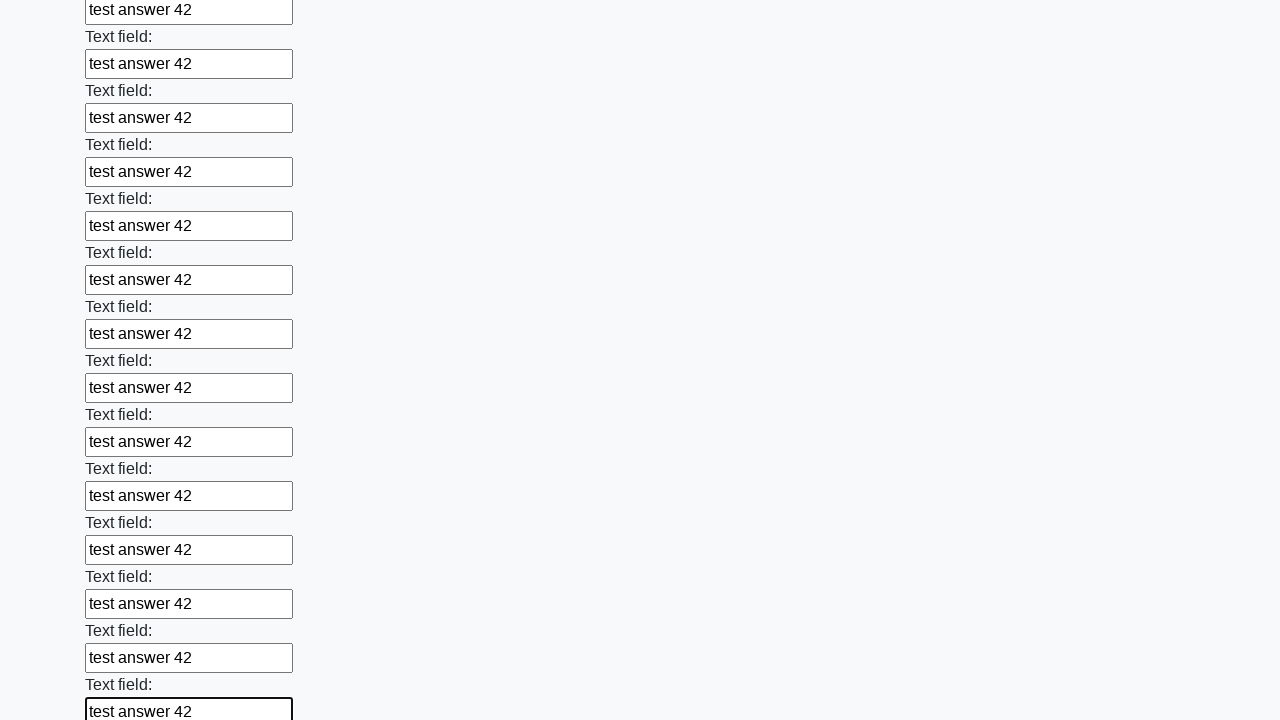

Filled a text input field with 'test answer 42' on [type='text'] >> nth=43
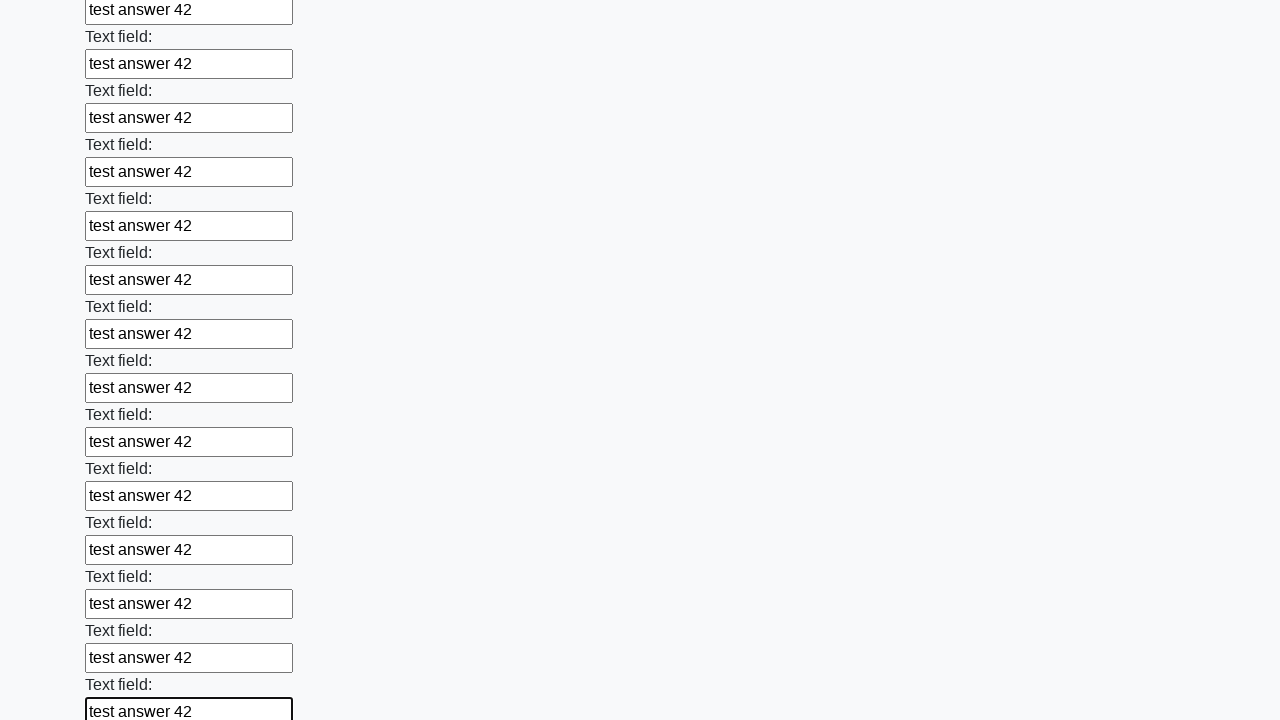

Filled a text input field with 'test answer 42' on [type='text'] >> nth=44
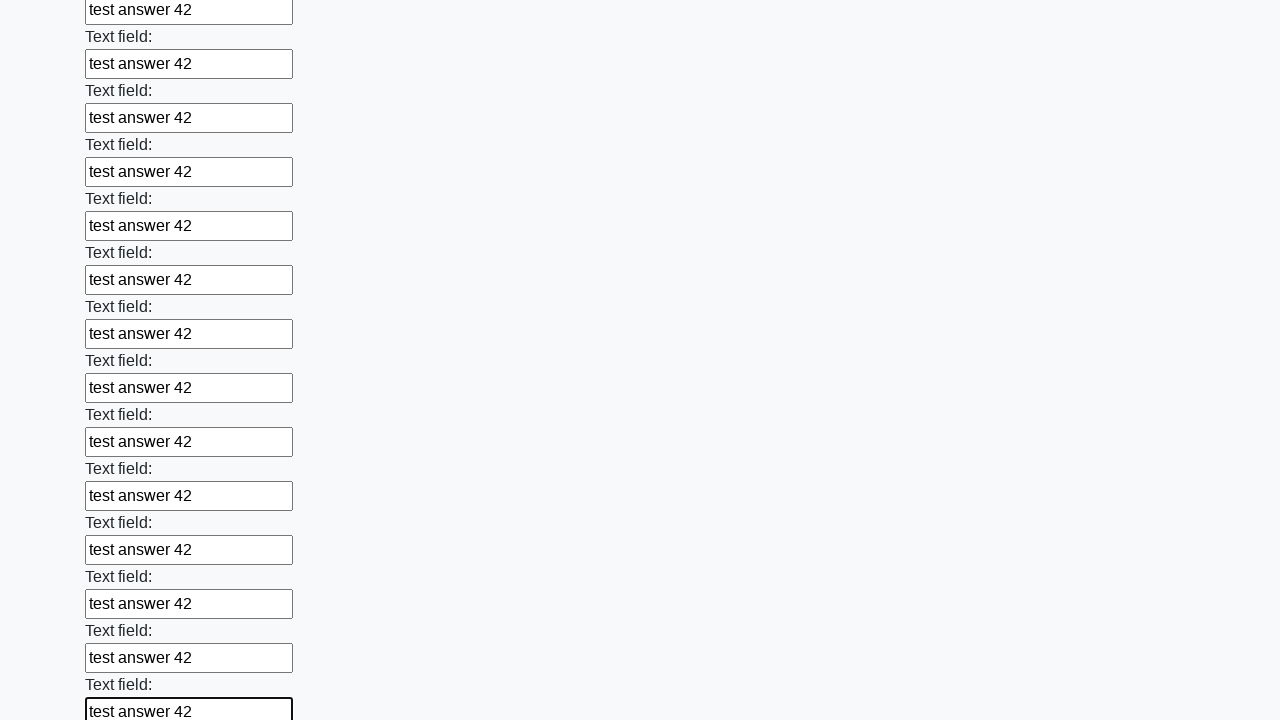

Filled a text input field with 'test answer 42' on [type='text'] >> nth=45
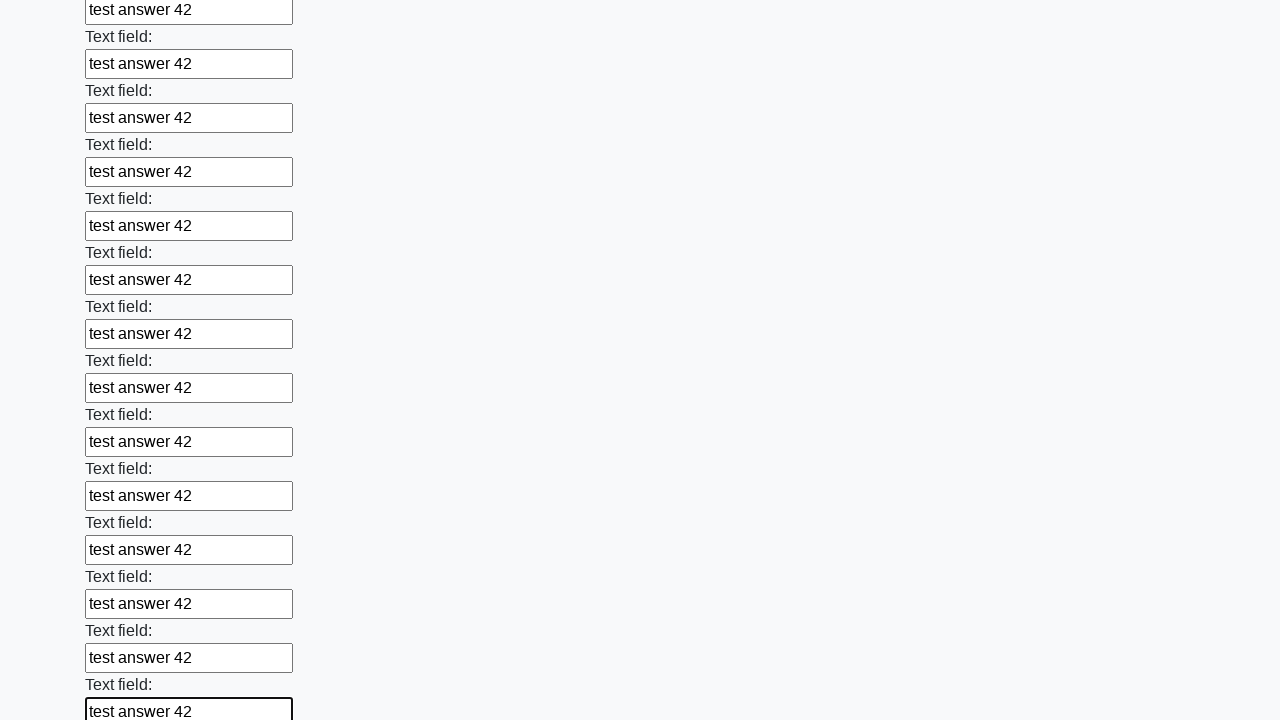

Filled a text input field with 'test answer 42' on [type='text'] >> nth=46
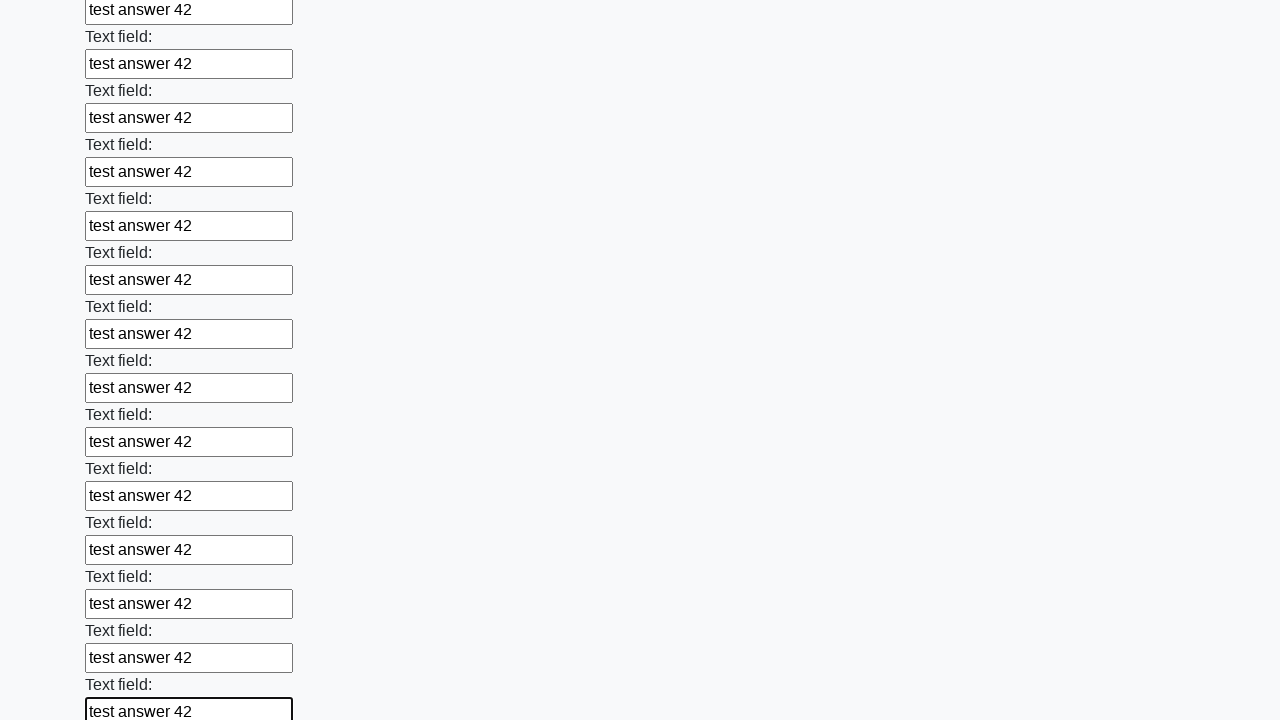

Filled a text input field with 'test answer 42' on [type='text'] >> nth=47
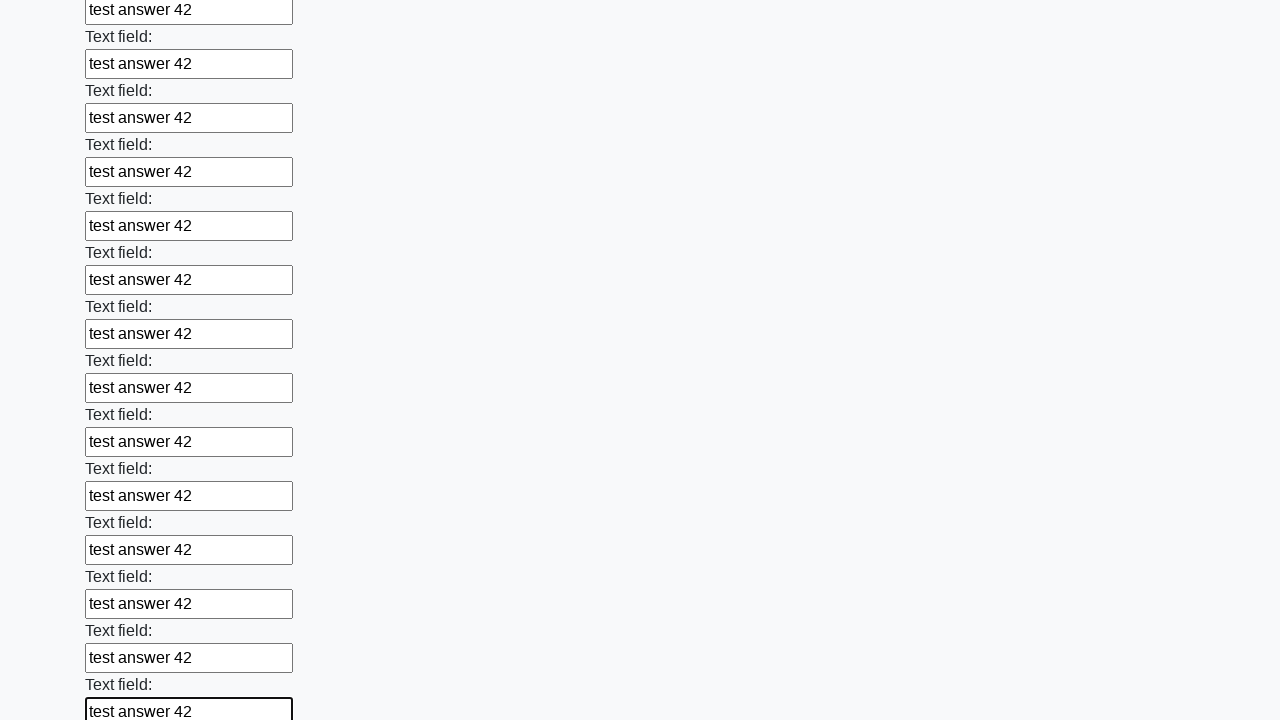

Filled a text input field with 'test answer 42' on [type='text'] >> nth=48
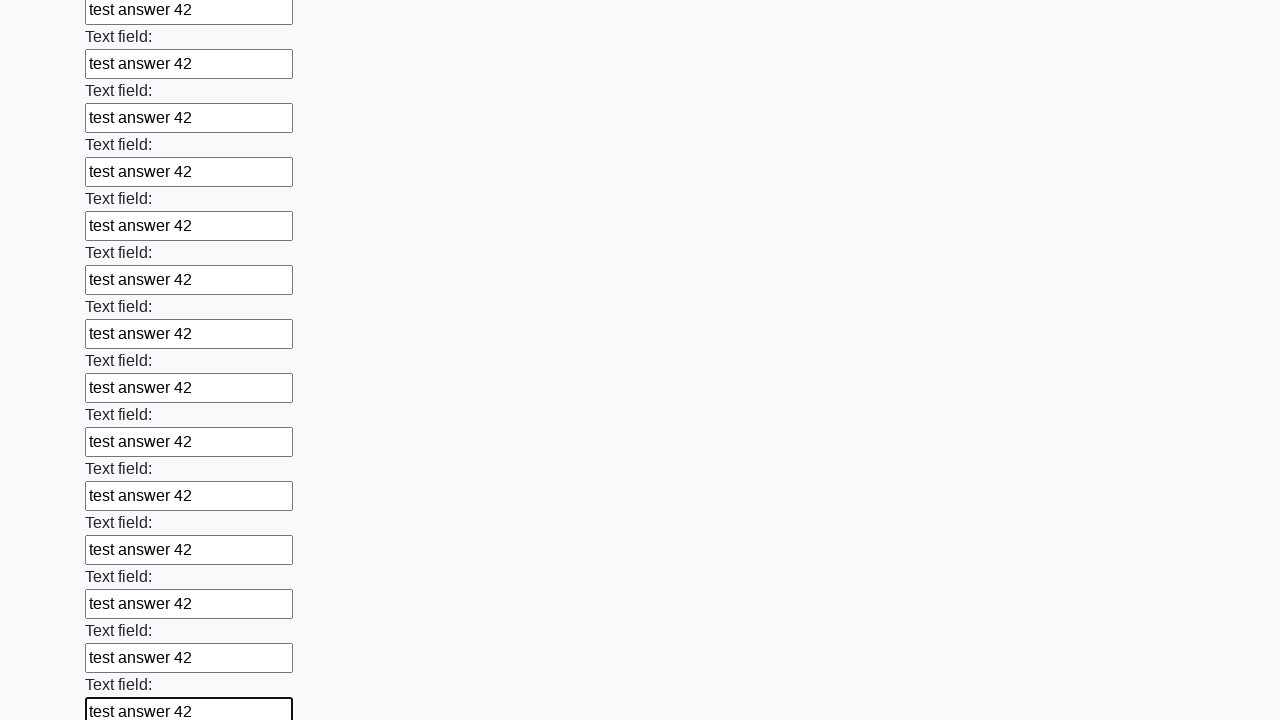

Filled a text input field with 'test answer 42' on [type='text'] >> nth=49
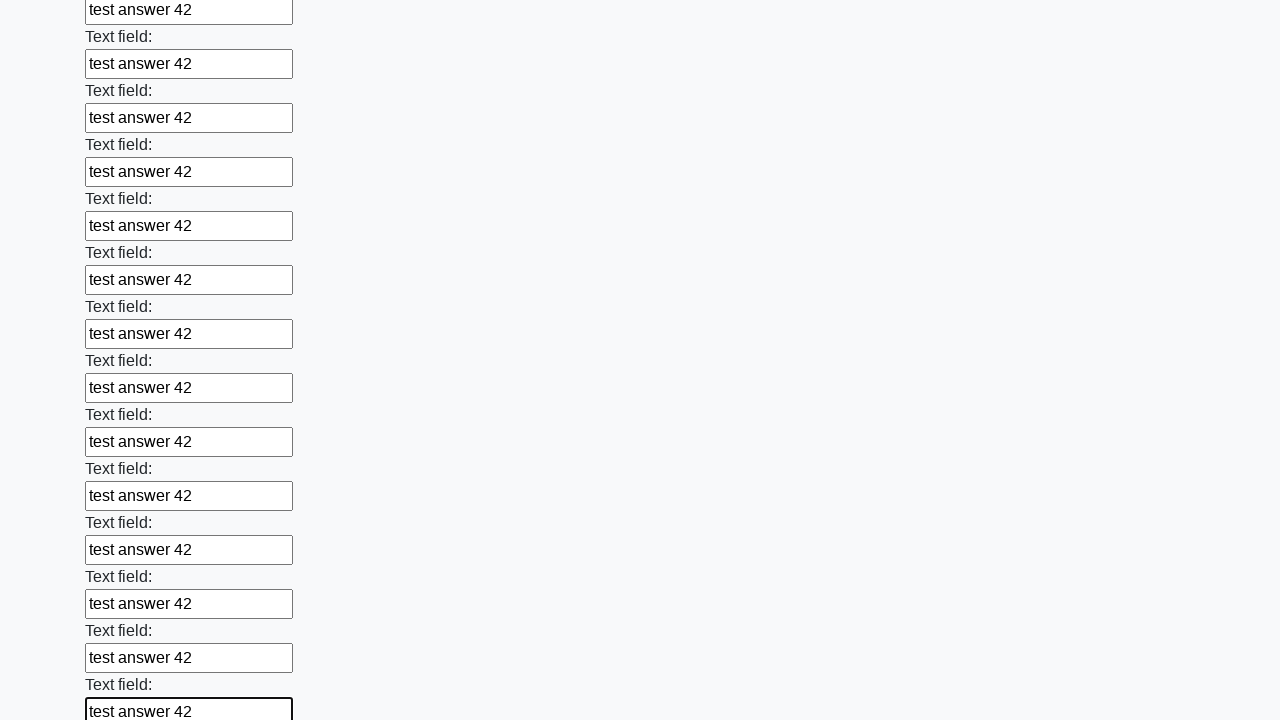

Filled a text input field with 'test answer 42' on [type='text'] >> nth=50
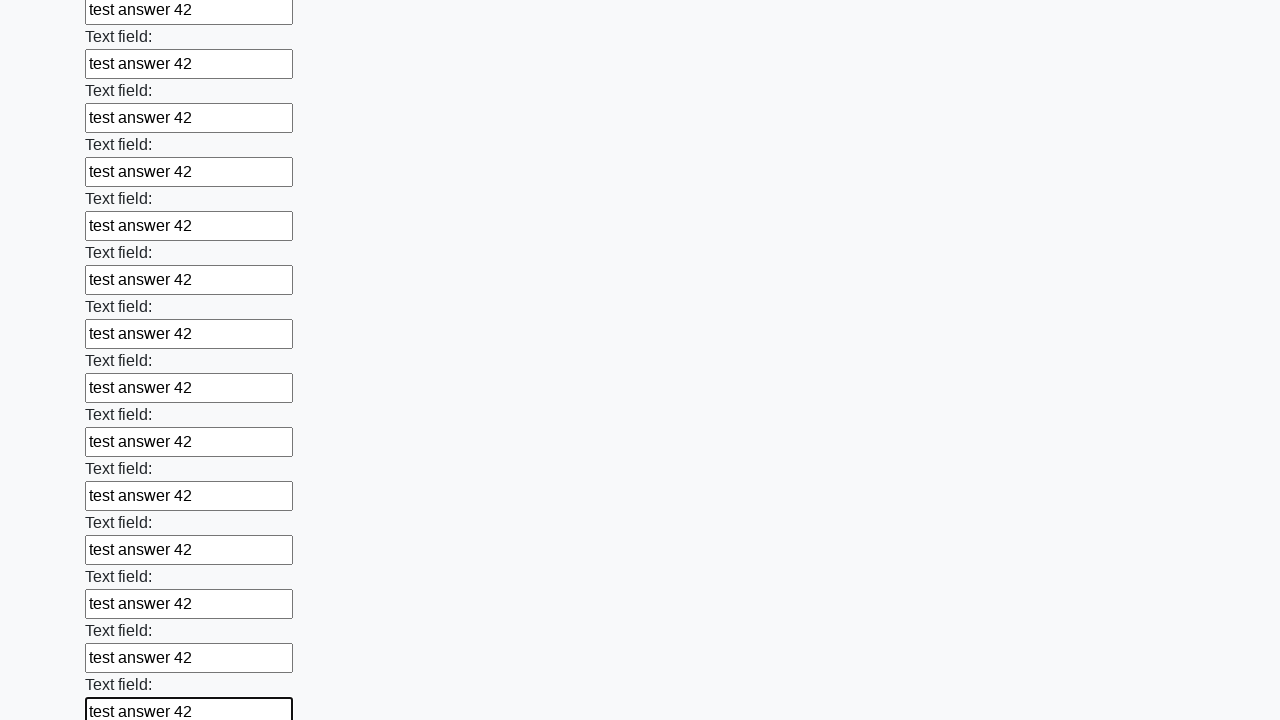

Filled a text input field with 'test answer 42' on [type='text'] >> nth=51
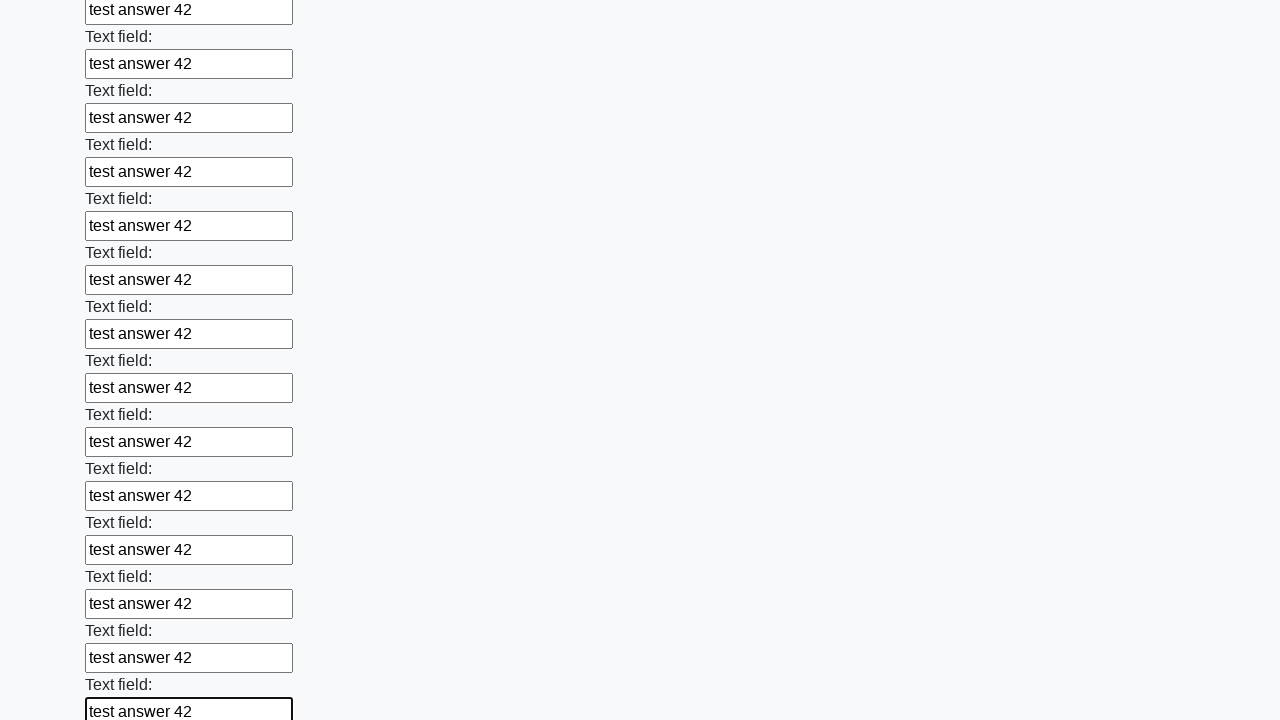

Filled a text input field with 'test answer 42' on [type='text'] >> nth=52
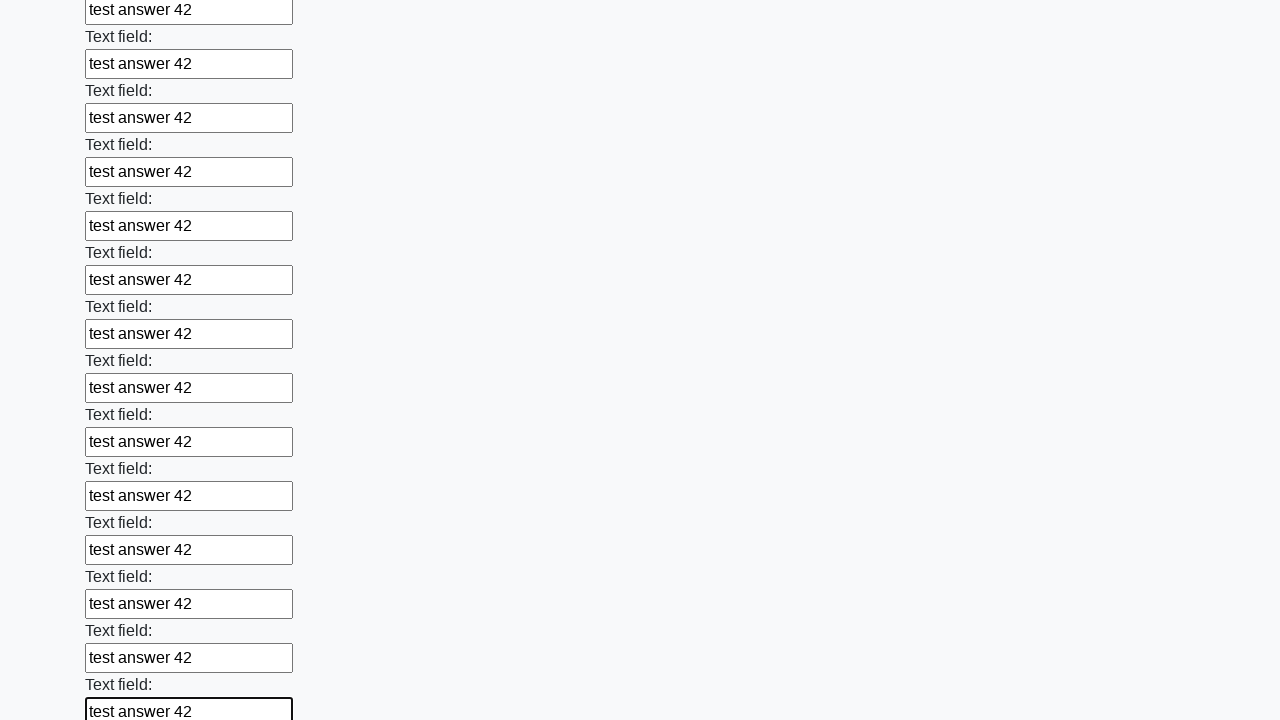

Filled a text input field with 'test answer 42' on [type='text'] >> nth=53
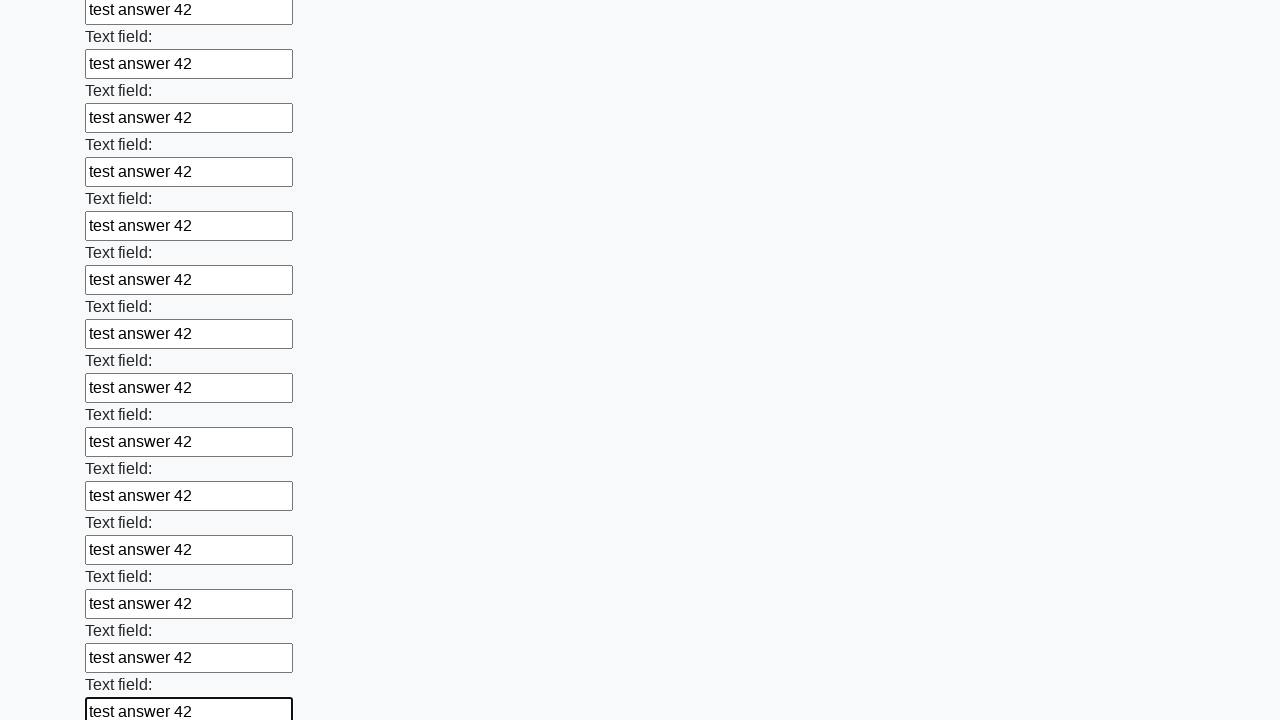

Filled a text input field with 'test answer 42' on [type='text'] >> nth=54
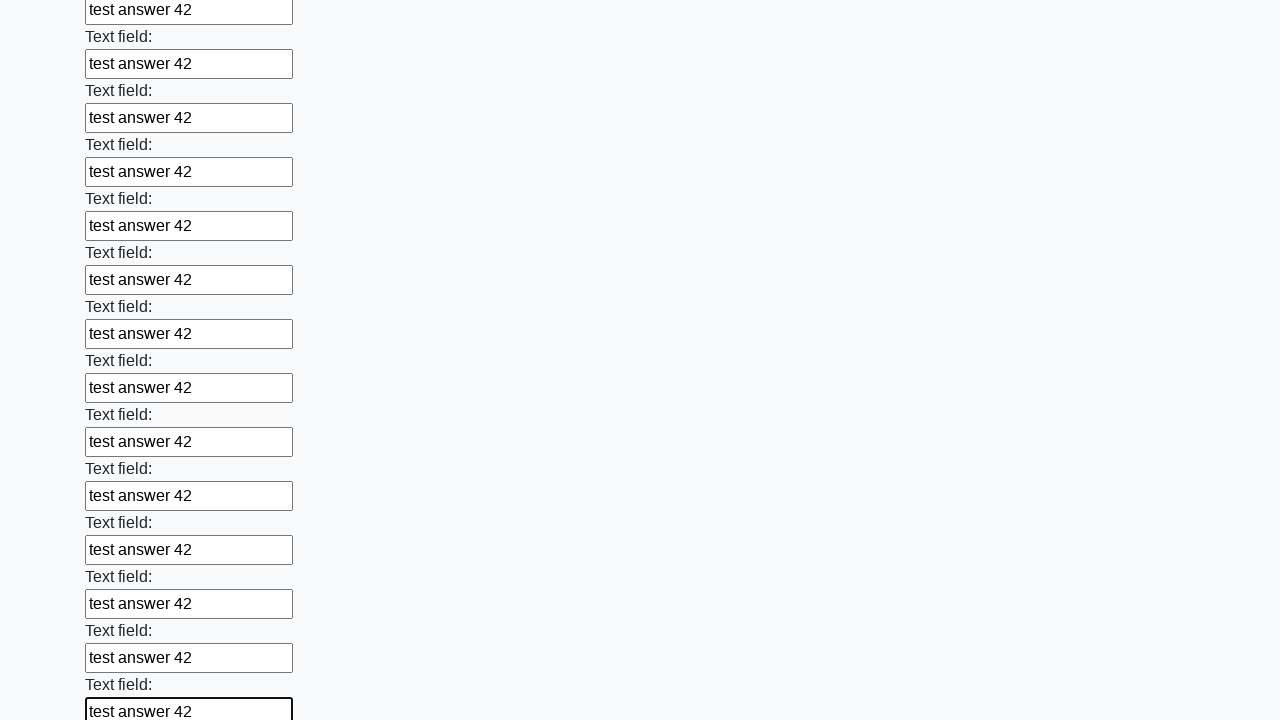

Filled a text input field with 'test answer 42' on [type='text'] >> nth=55
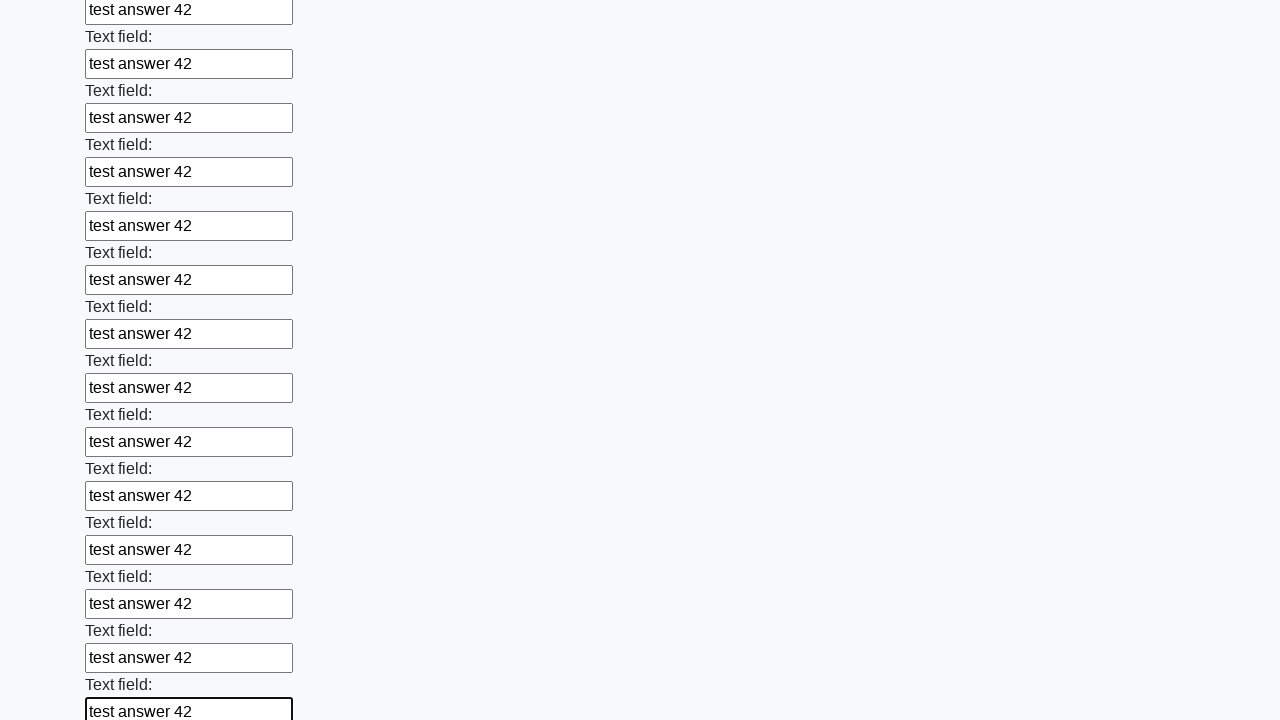

Filled a text input field with 'test answer 42' on [type='text'] >> nth=56
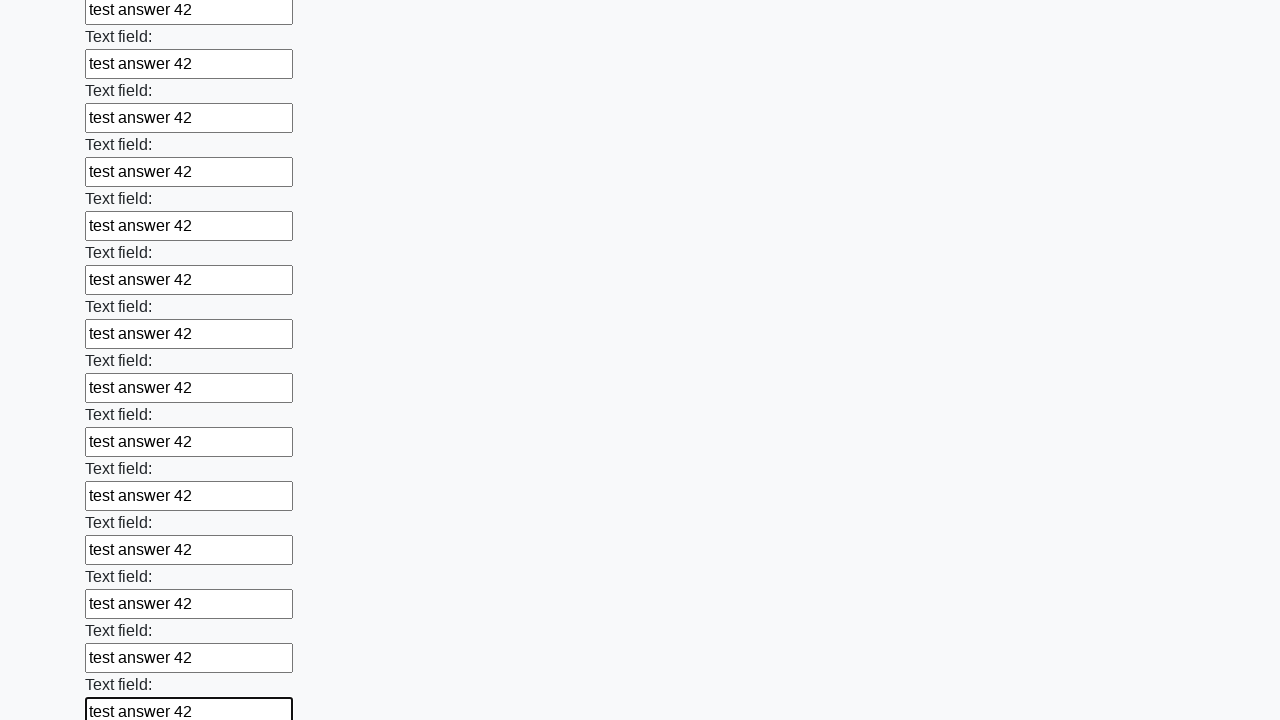

Filled a text input field with 'test answer 42' on [type='text'] >> nth=57
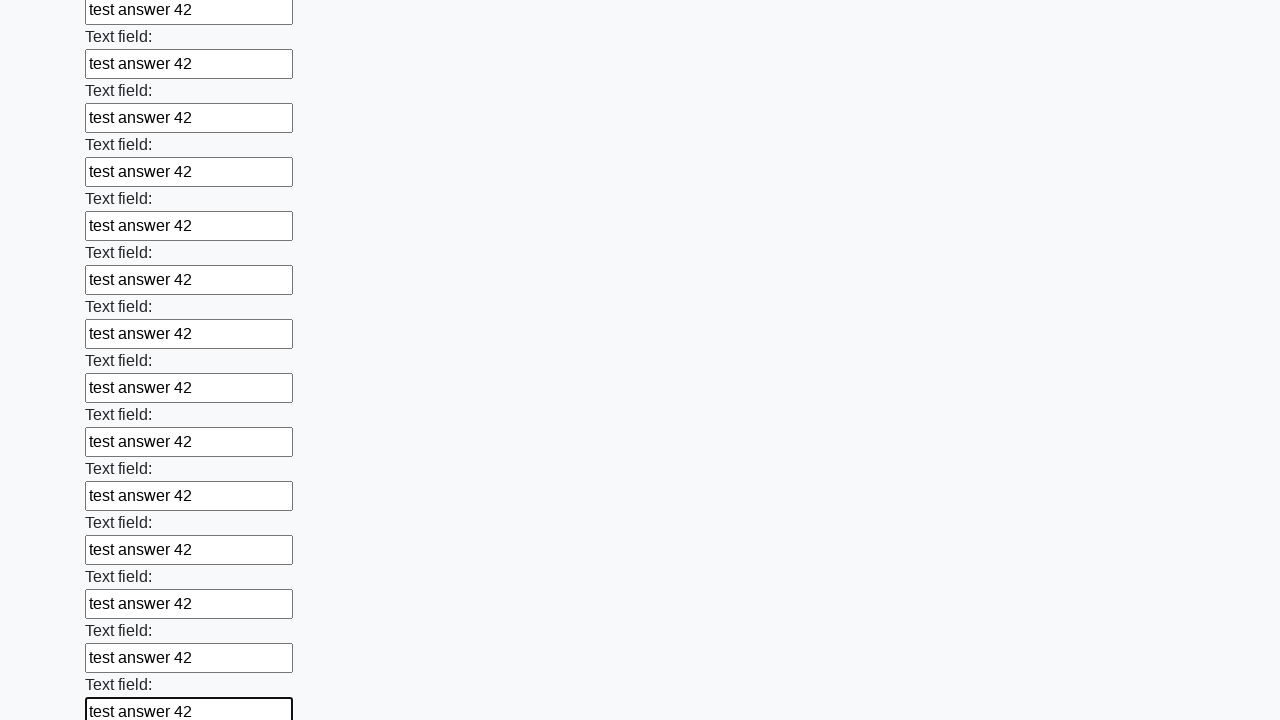

Filled a text input field with 'test answer 42' on [type='text'] >> nth=58
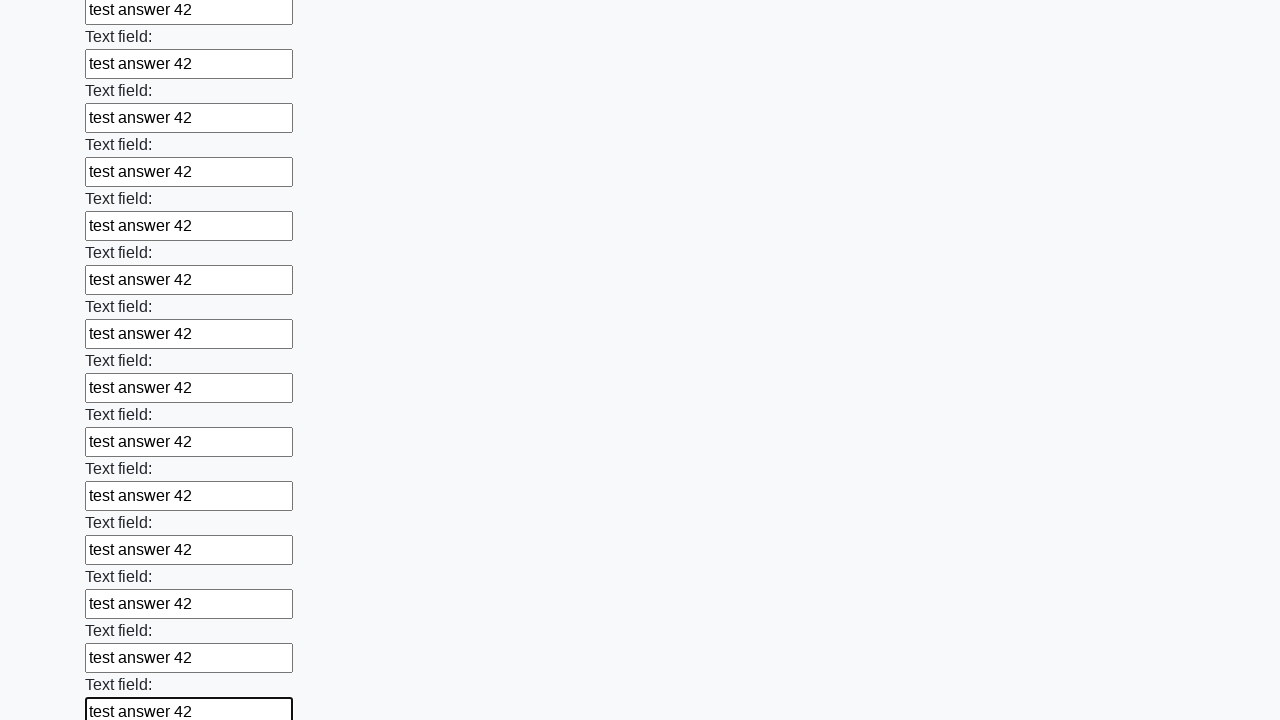

Filled a text input field with 'test answer 42' on [type='text'] >> nth=59
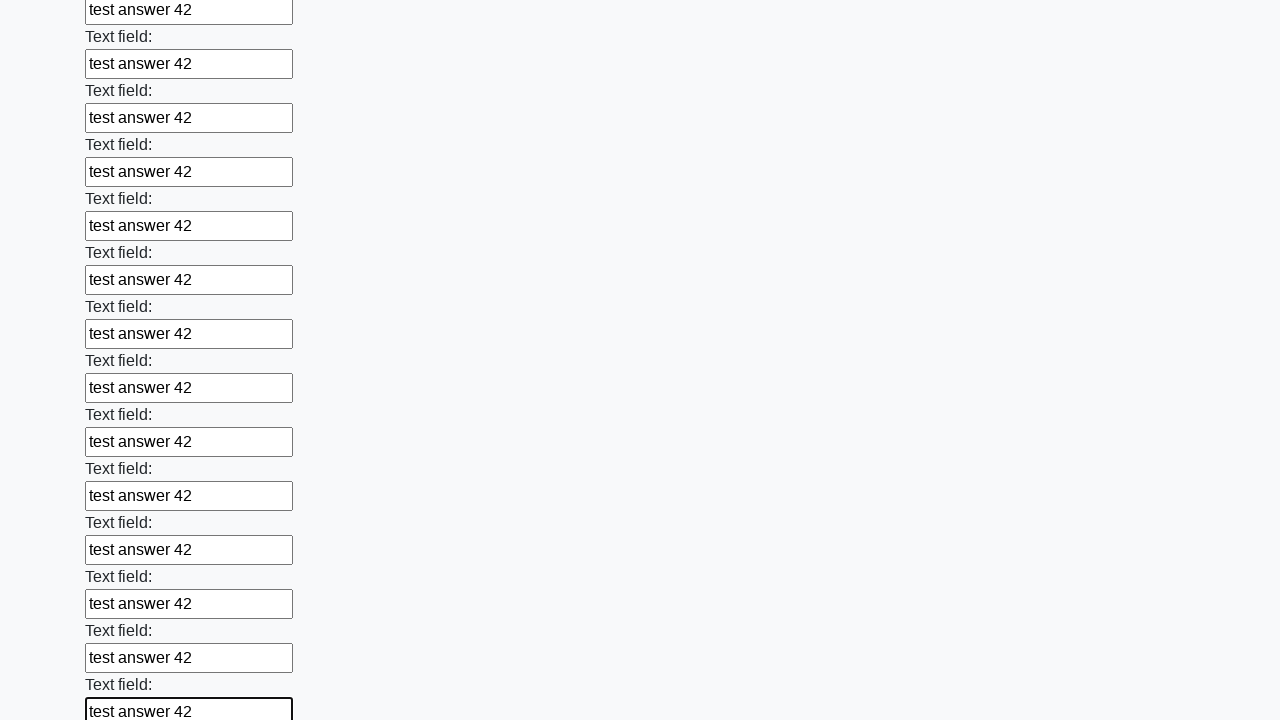

Filled a text input field with 'test answer 42' on [type='text'] >> nth=60
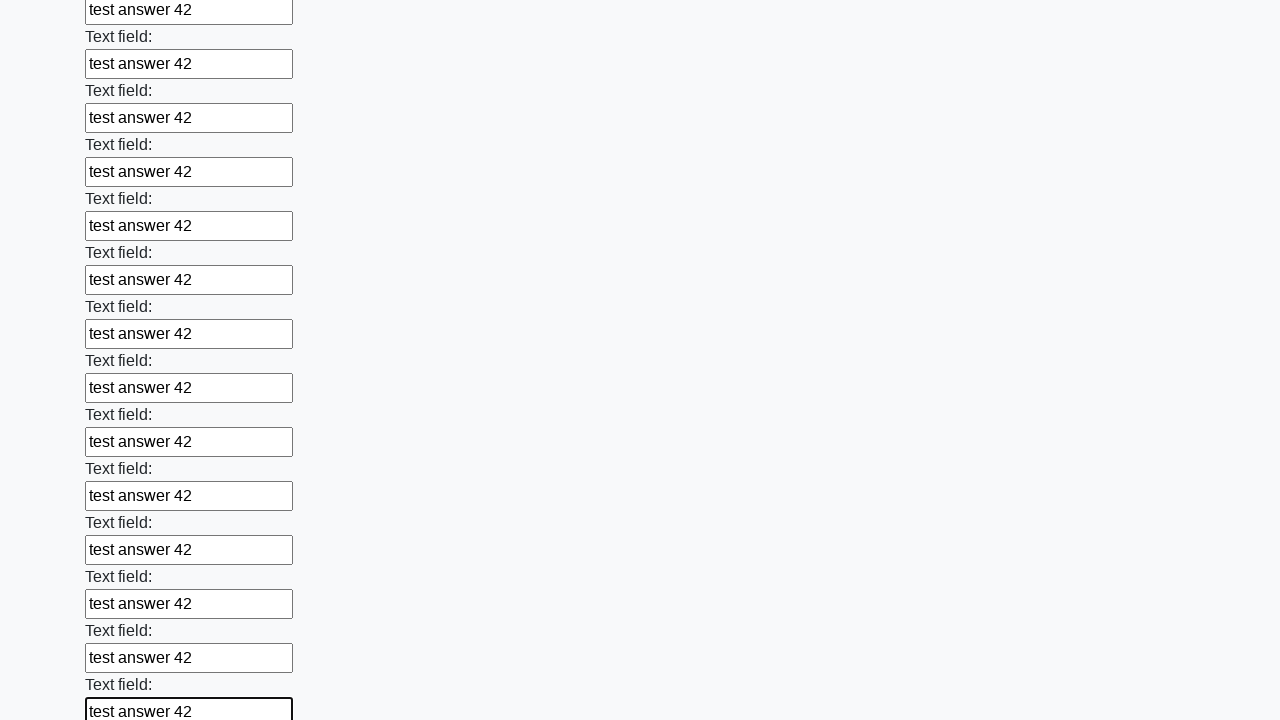

Filled a text input field with 'test answer 42' on [type='text'] >> nth=61
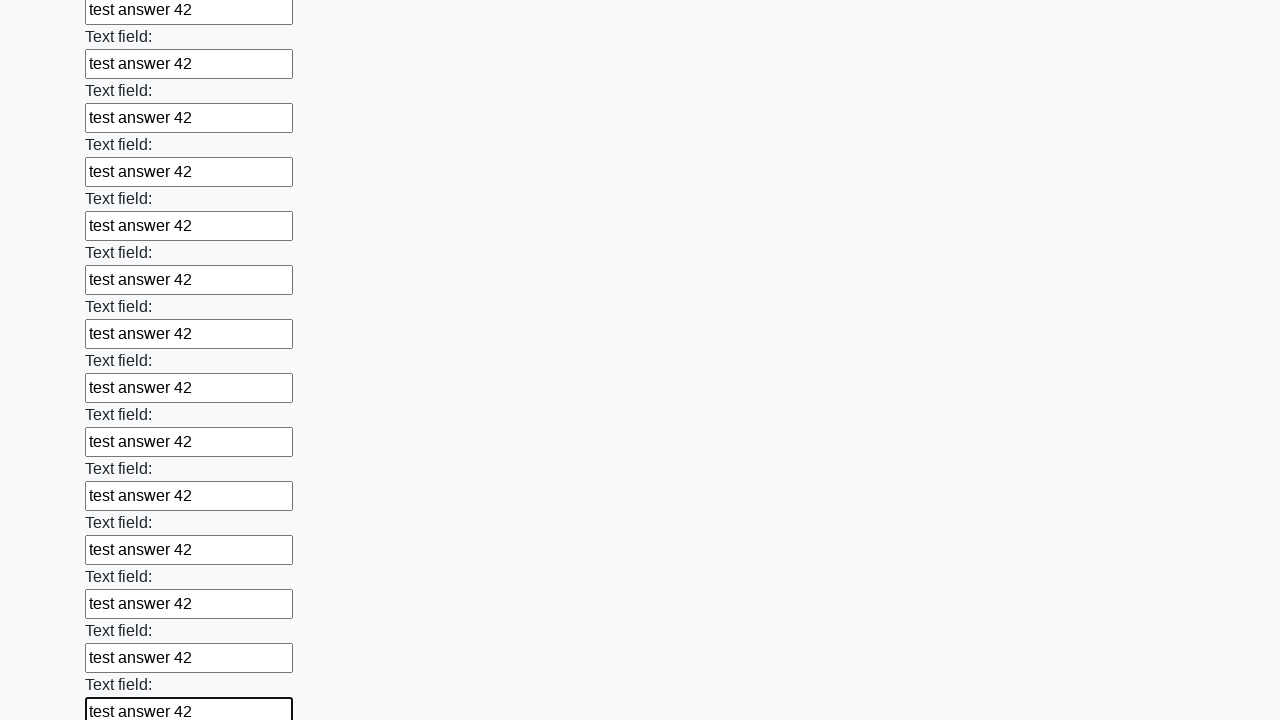

Filled a text input field with 'test answer 42' on [type='text'] >> nth=62
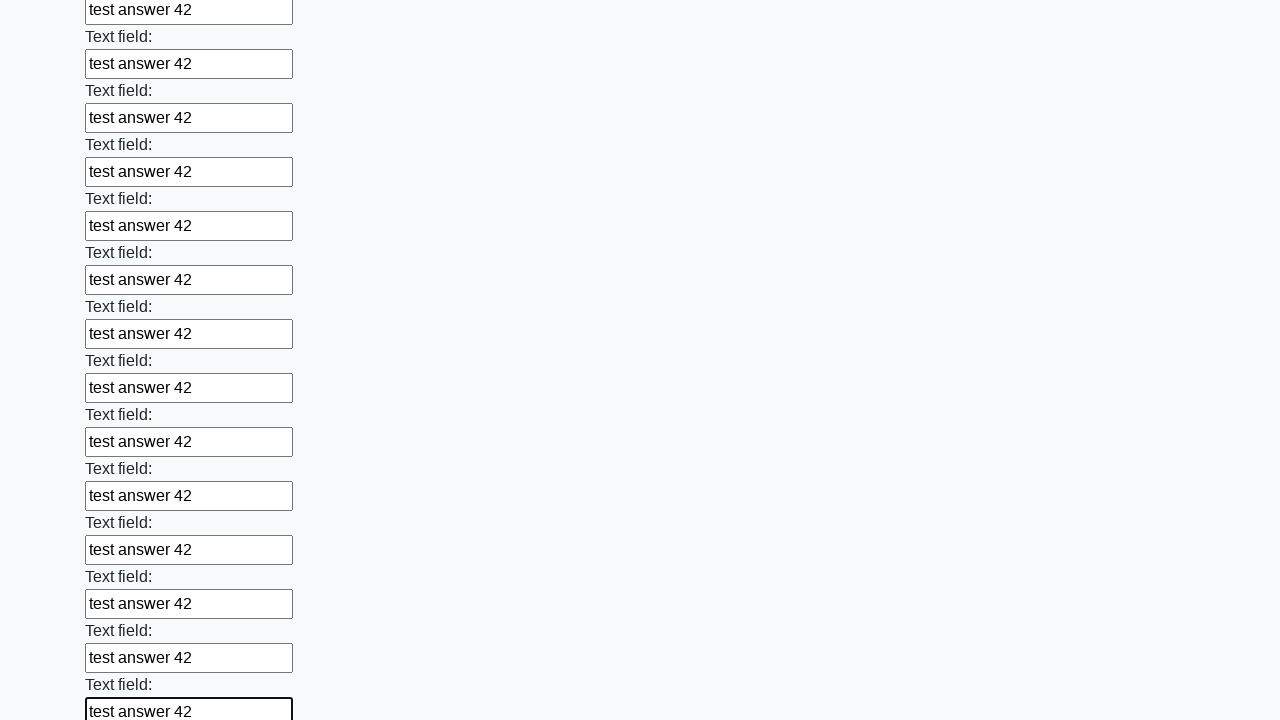

Filled a text input field with 'test answer 42' on [type='text'] >> nth=63
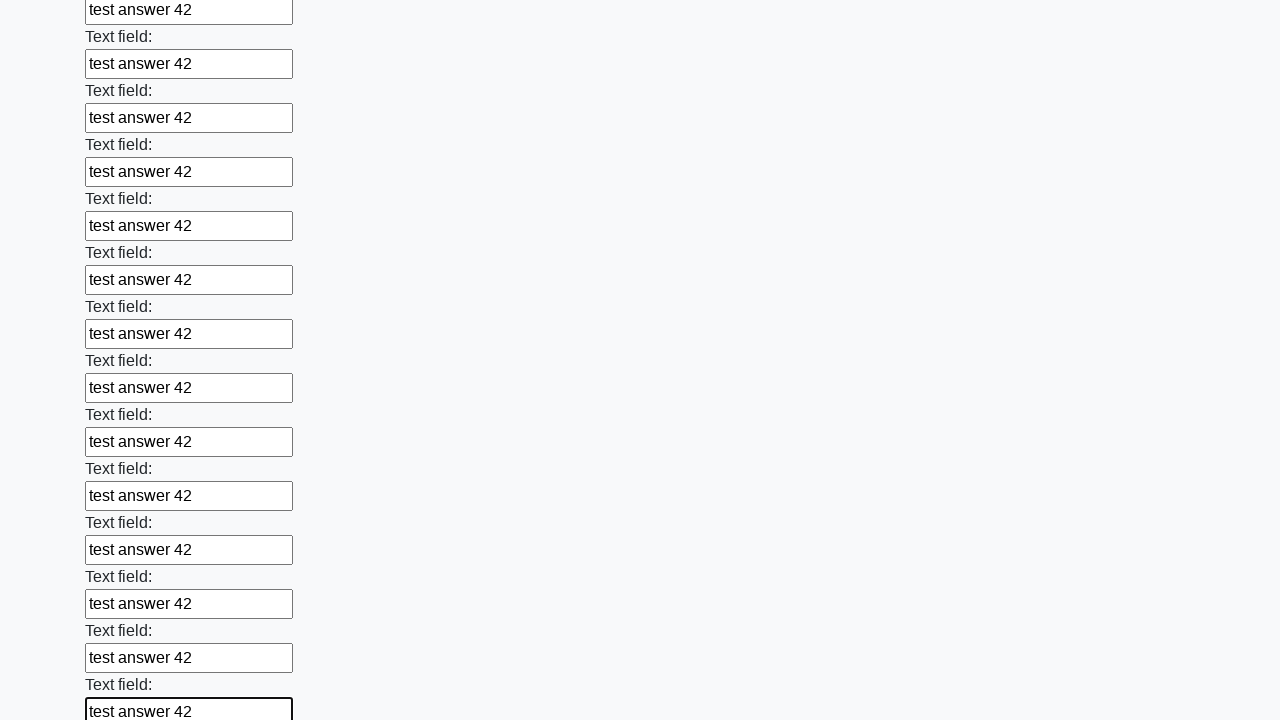

Filled a text input field with 'test answer 42' on [type='text'] >> nth=64
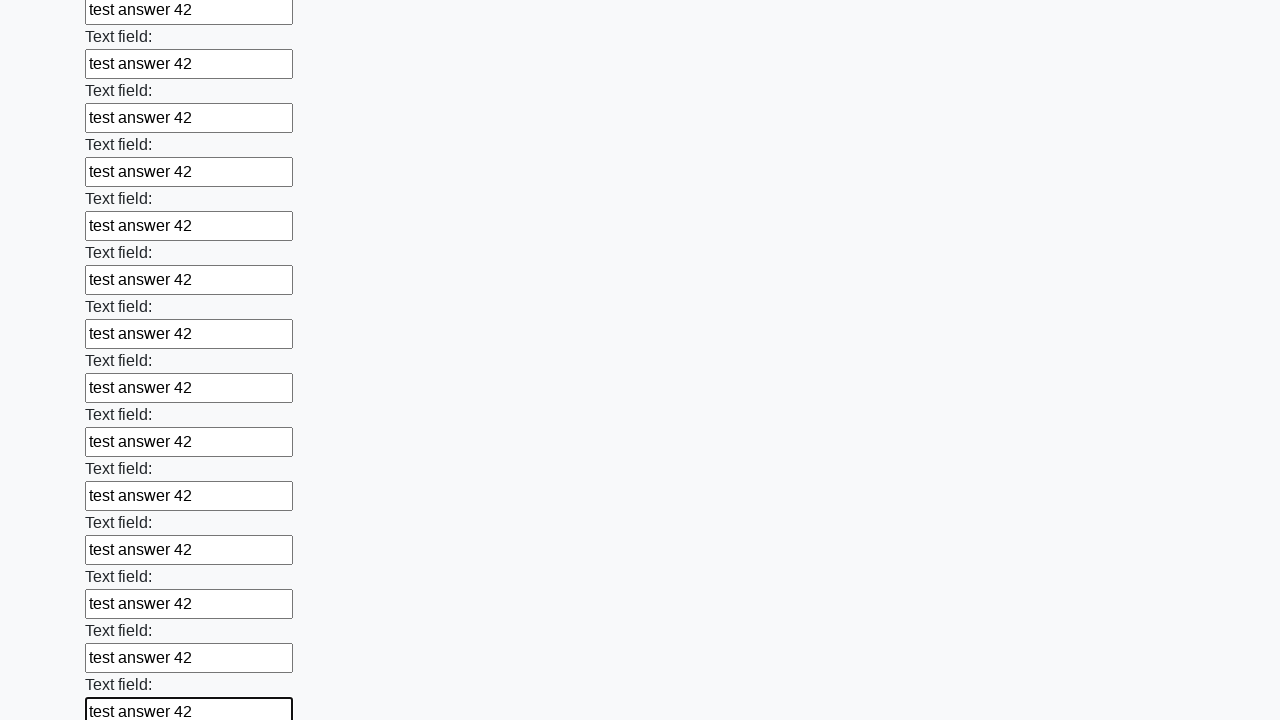

Filled a text input field with 'test answer 42' on [type='text'] >> nth=65
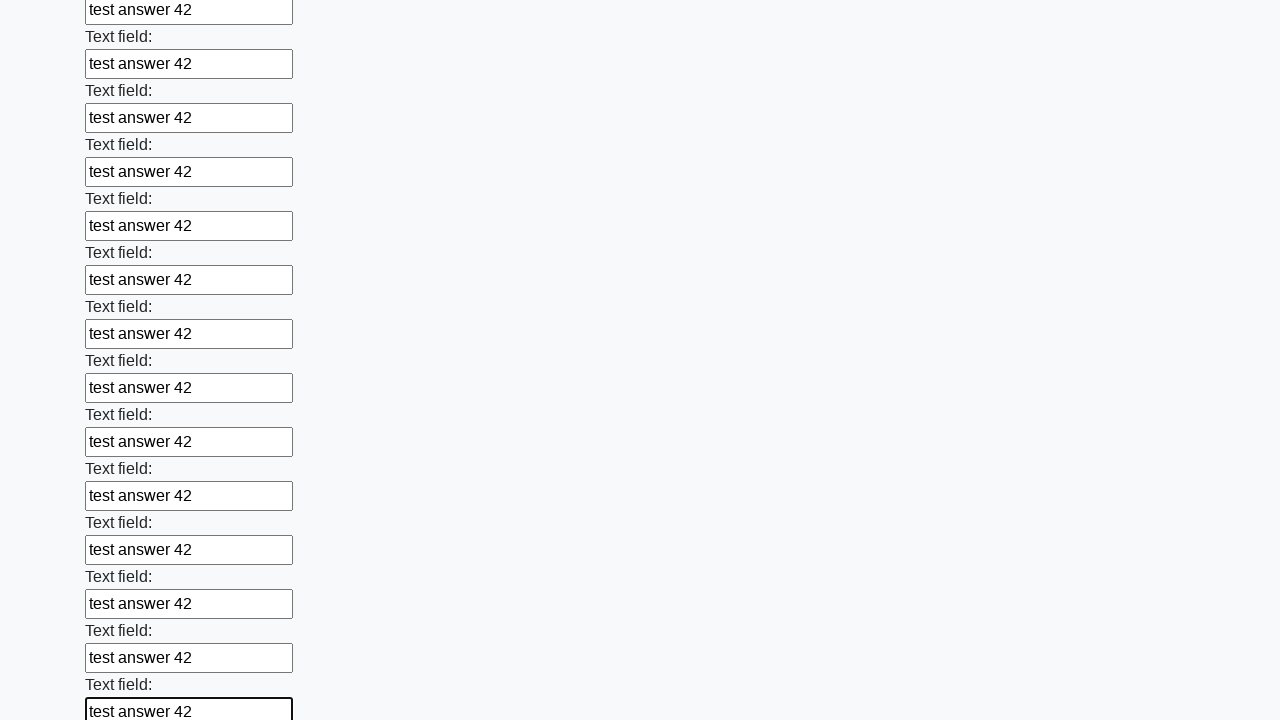

Filled a text input field with 'test answer 42' on [type='text'] >> nth=66
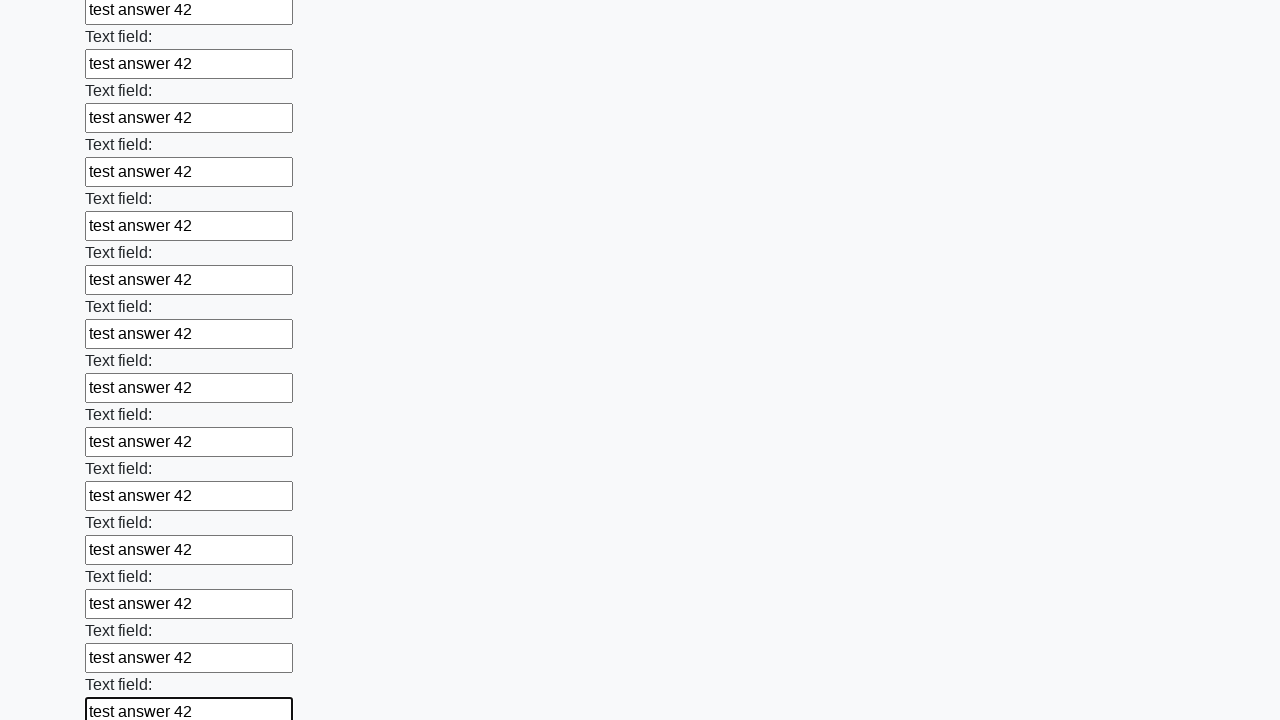

Filled a text input field with 'test answer 42' on [type='text'] >> nth=67
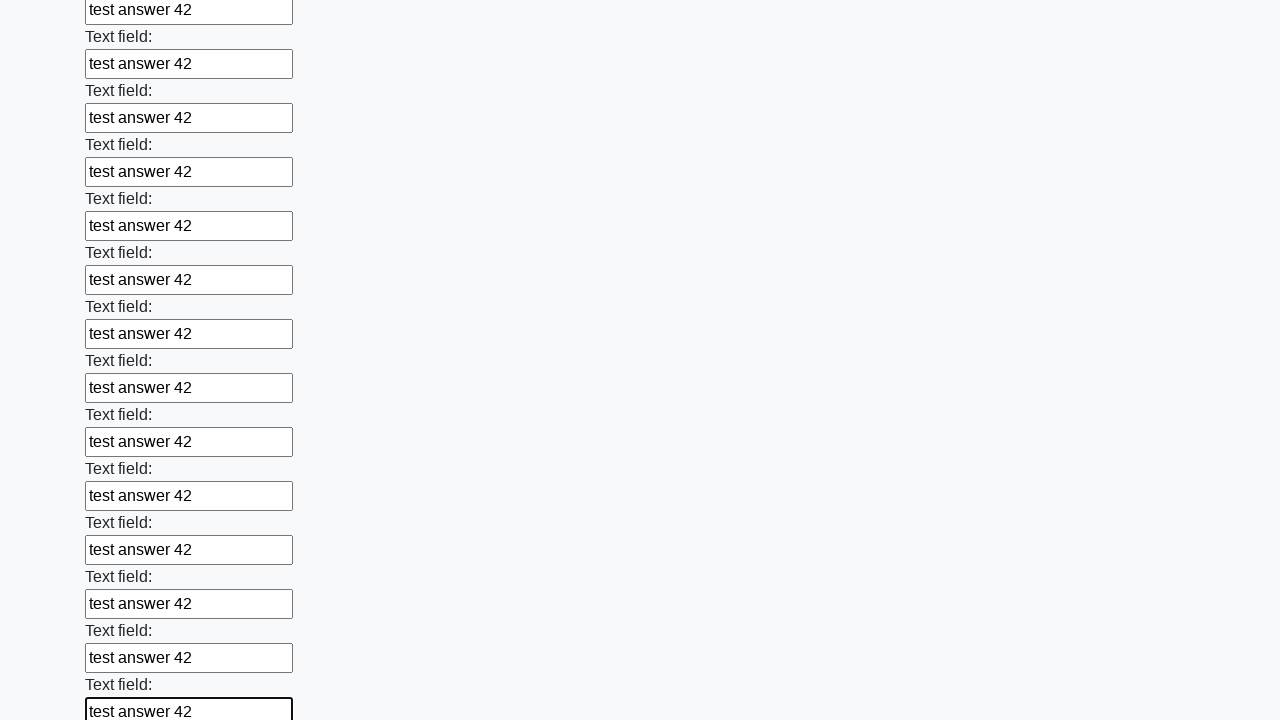

Filled a text input field with 'test answer 42' on [type='text'] >> nth=68
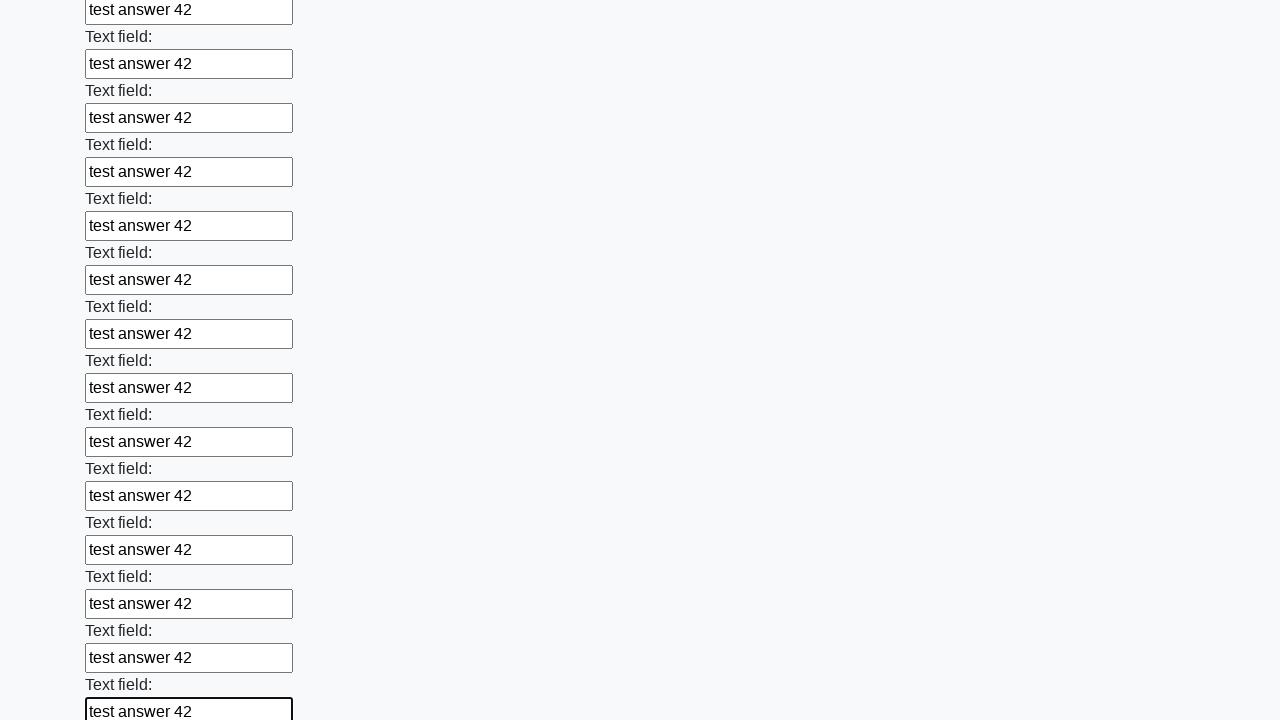

Filled a text input field with 'test answer 42' on [type='text'] >> nth=69
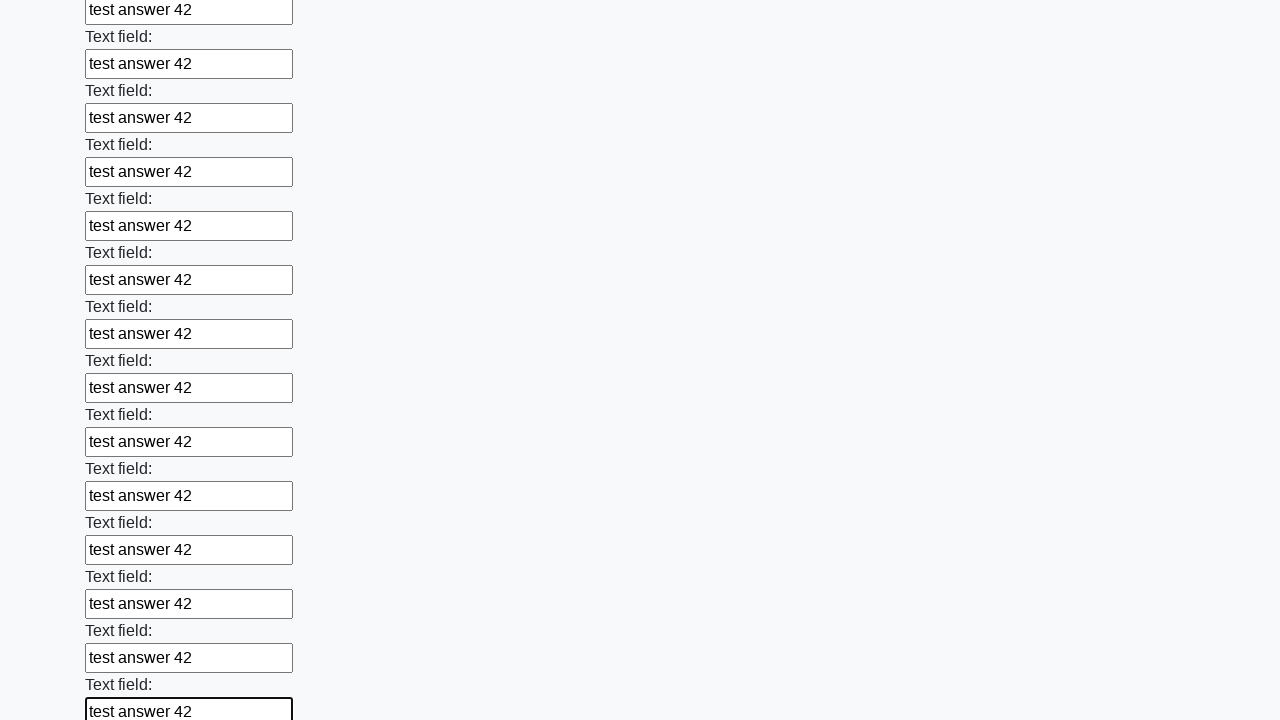

Filled a text input field with 'test answer 42' on [type='text'] >> nth=70
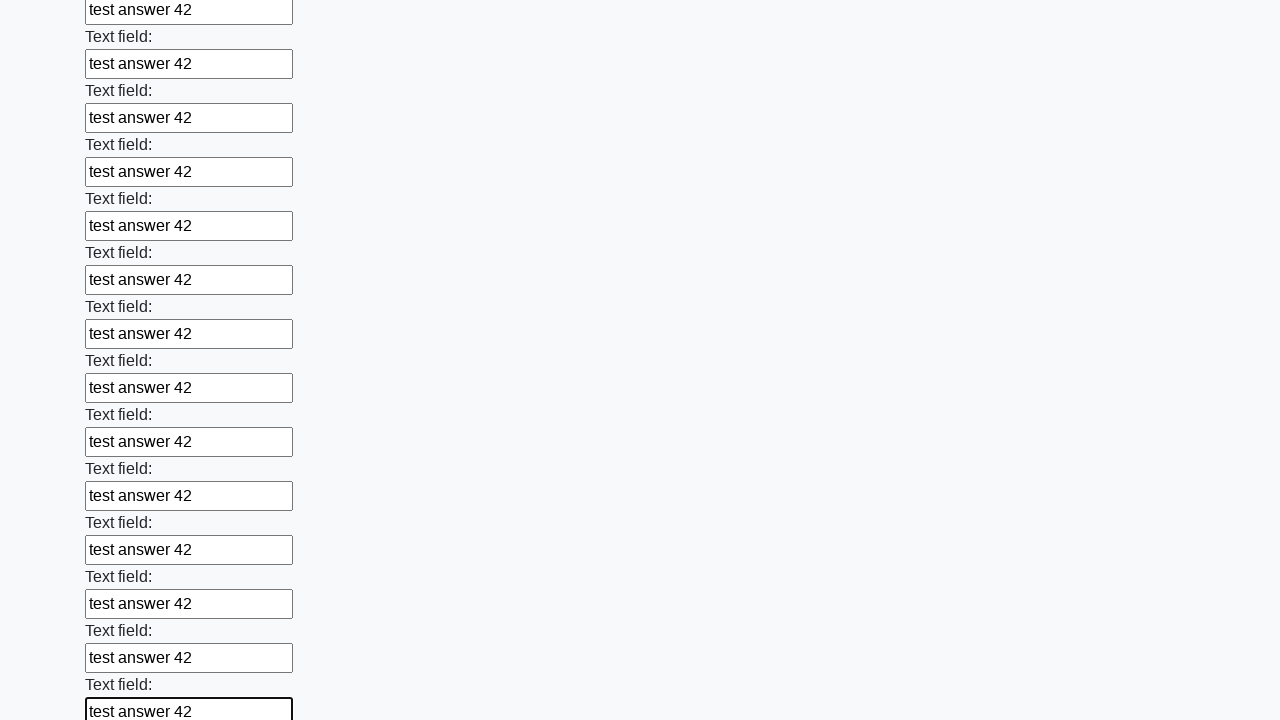

Filled a text input field with 'test answer 42' on [type='text'] >> nth=71
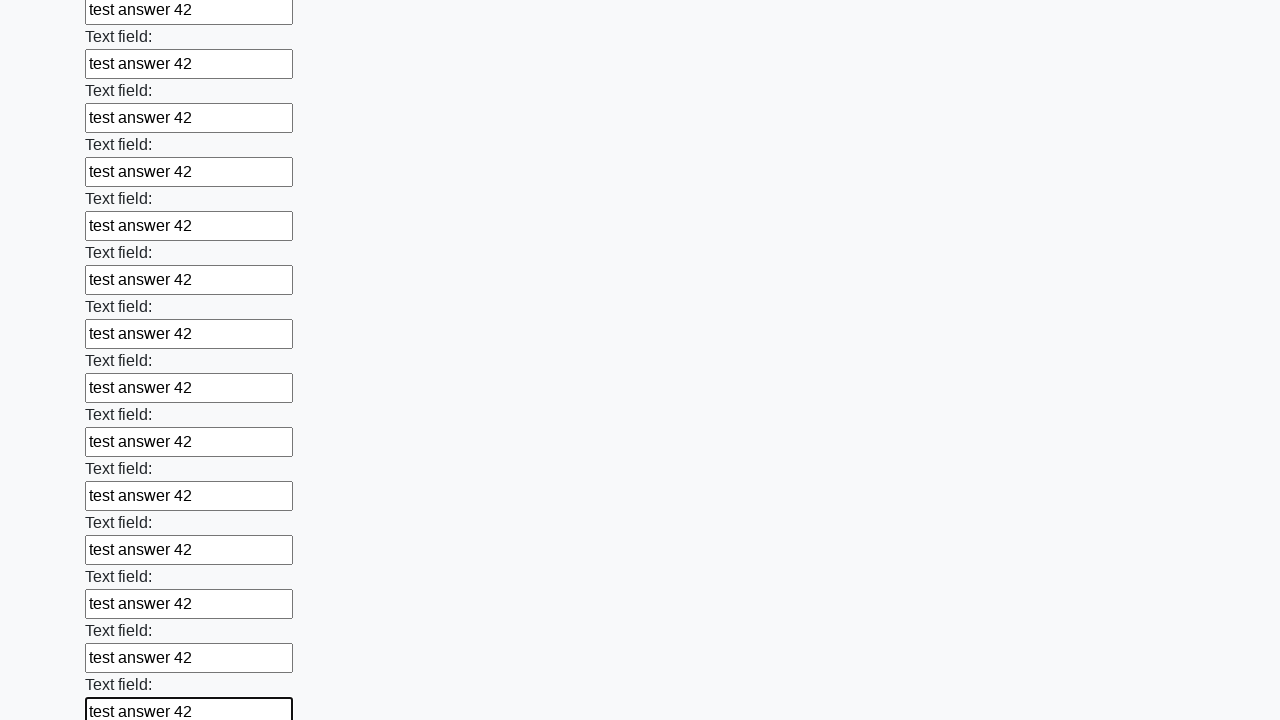

Filled a text input field with 'test answer 42' on [type='text'] >> nth=72
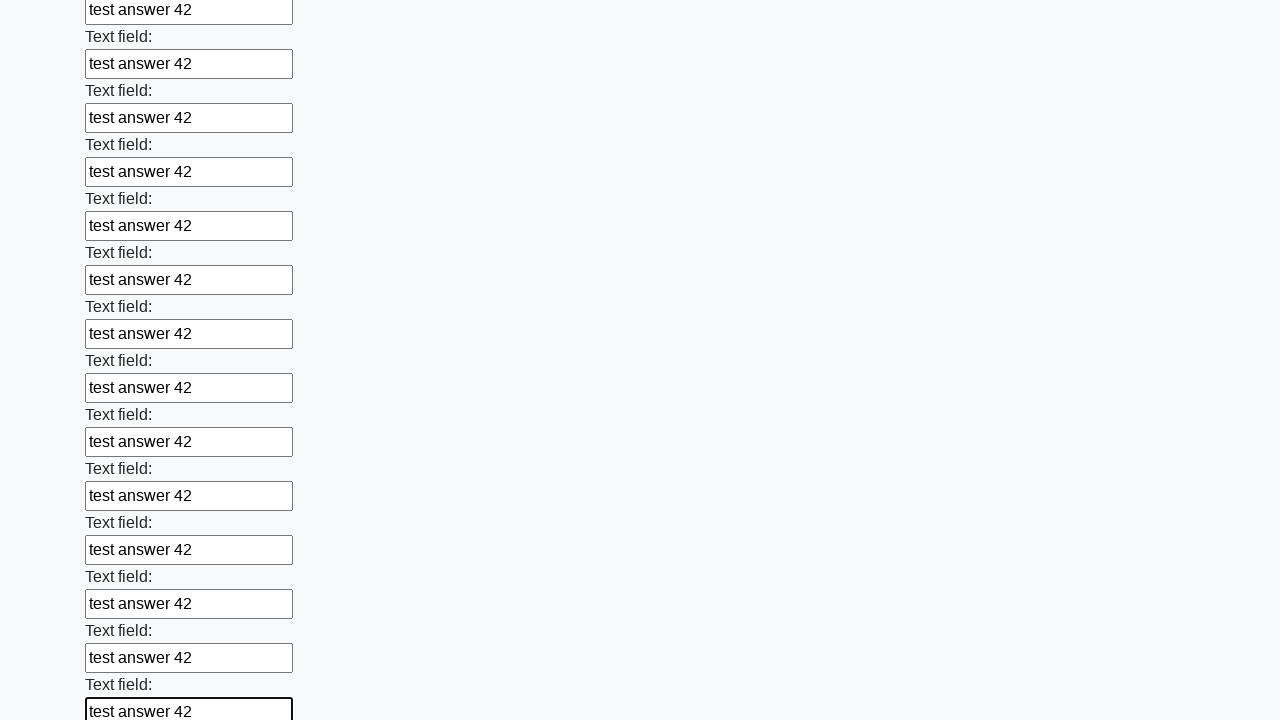

Filled a text input field with 'test answer 42' on [type='text'] >> nth=73
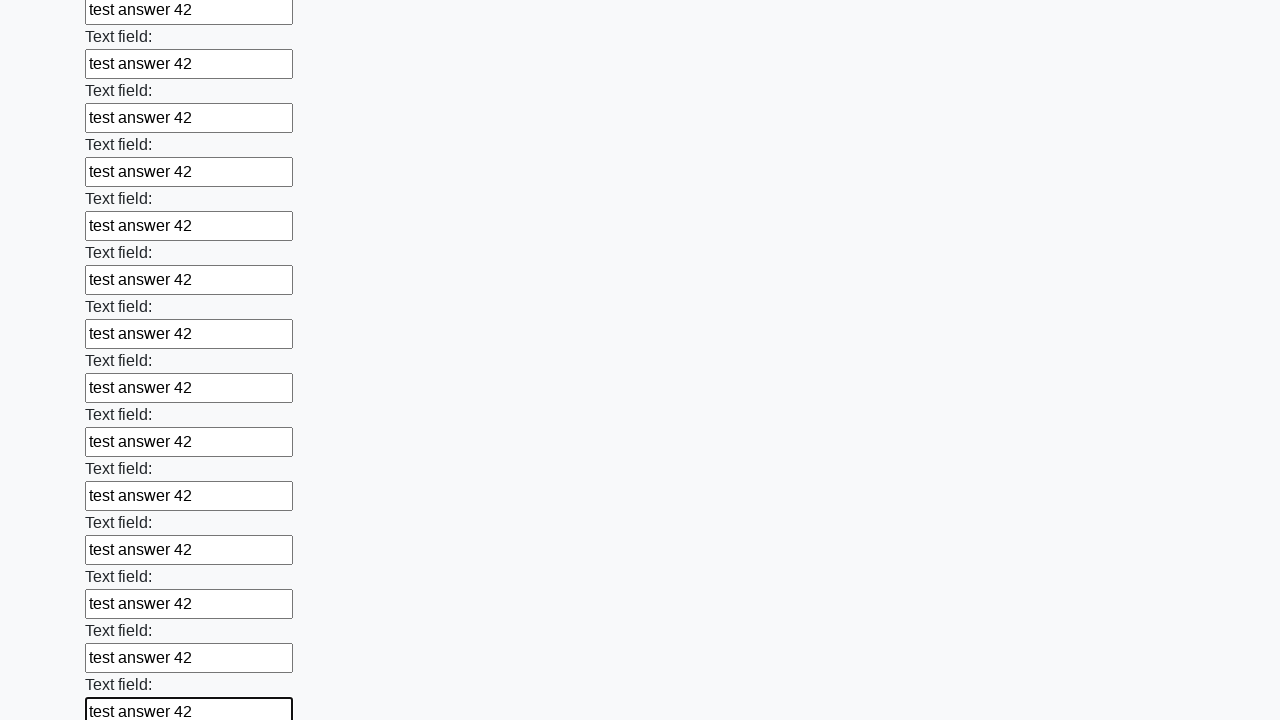

Filled a text input field with 'test answer 42' on [type='text'] >> nth=74
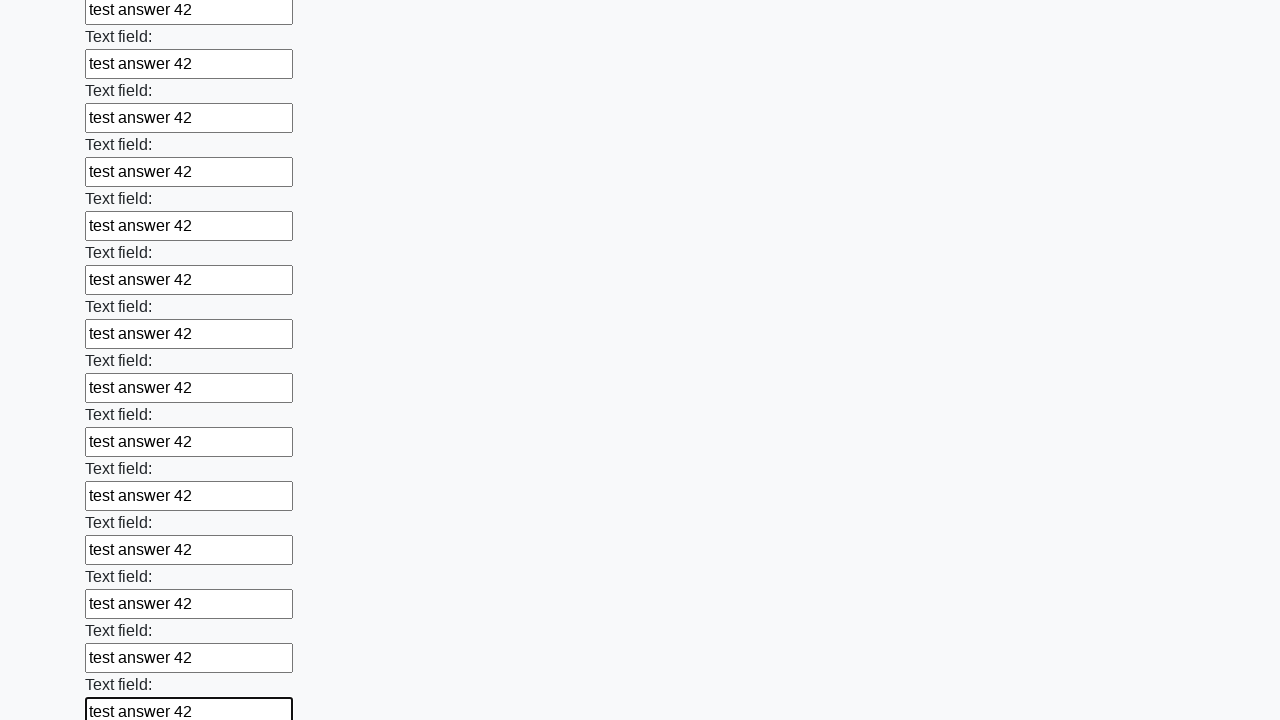

Filled a text input field with 'test answer 42' on [type='text'] >> nth=75
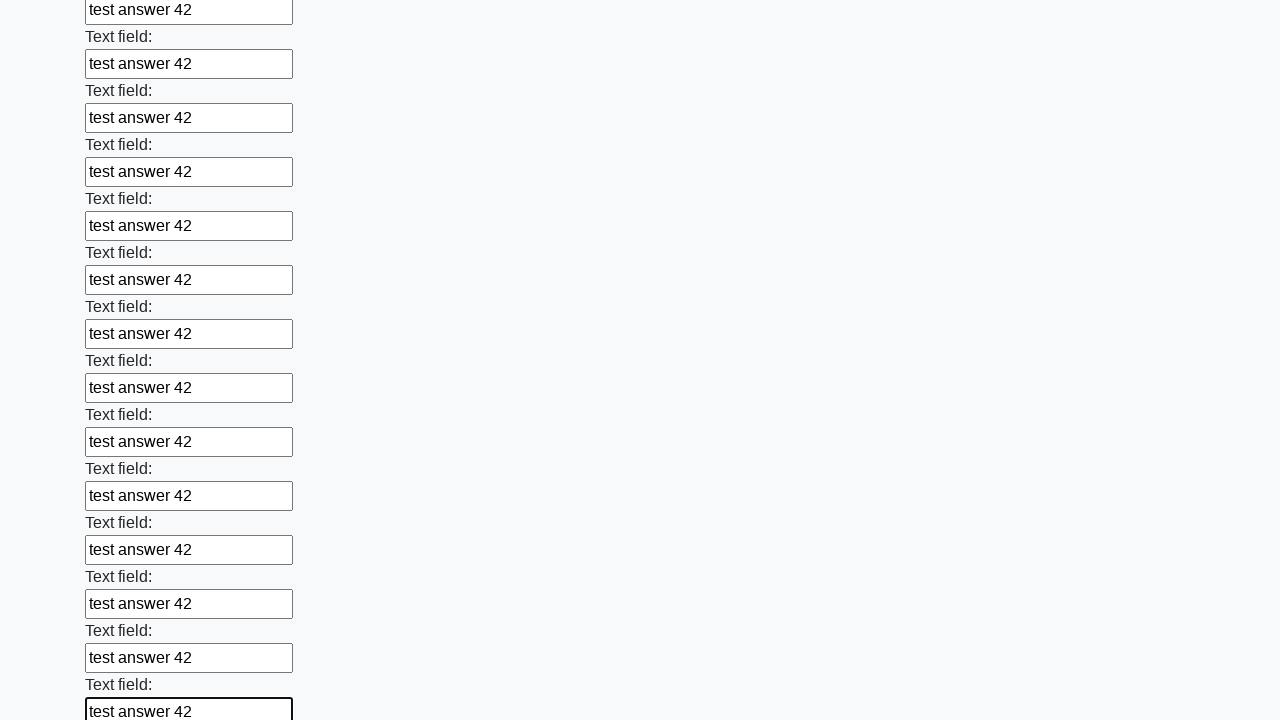

Filled a text input field with 'test answer 42' on [type='text'] >> nth=76
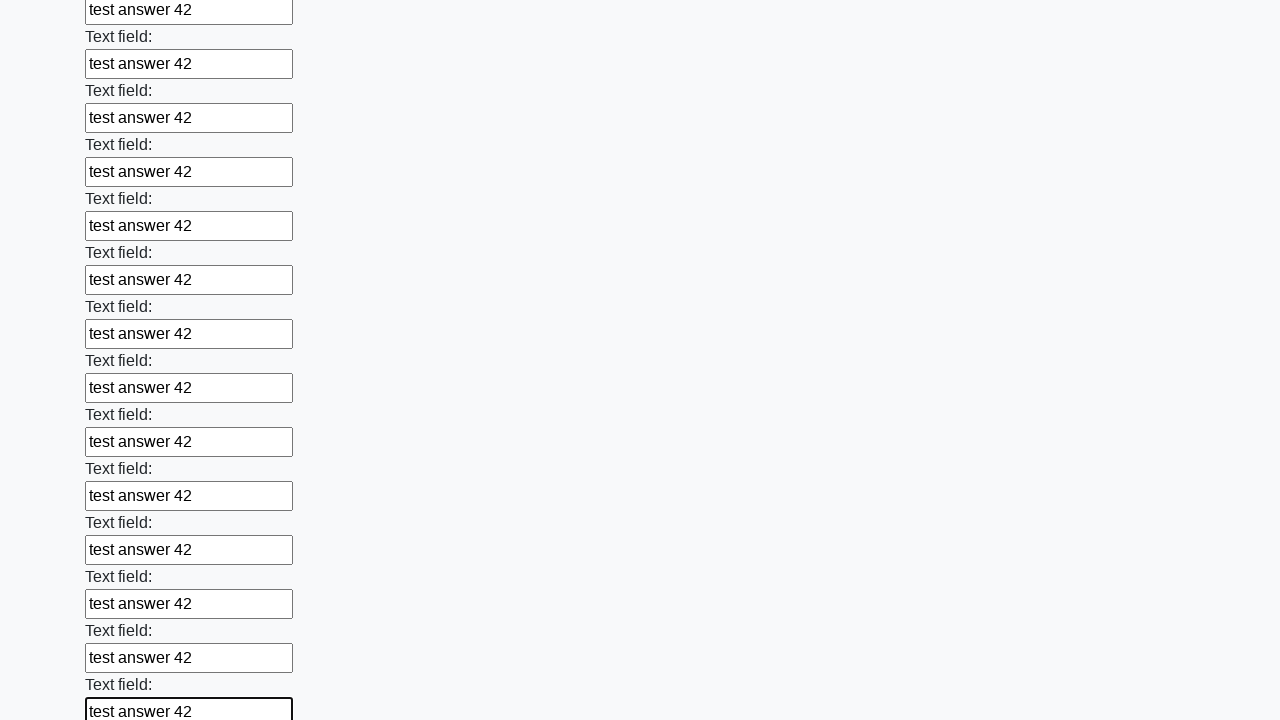

Filled a text input field with 'test answer 42' on [type='text'] >> nth=77
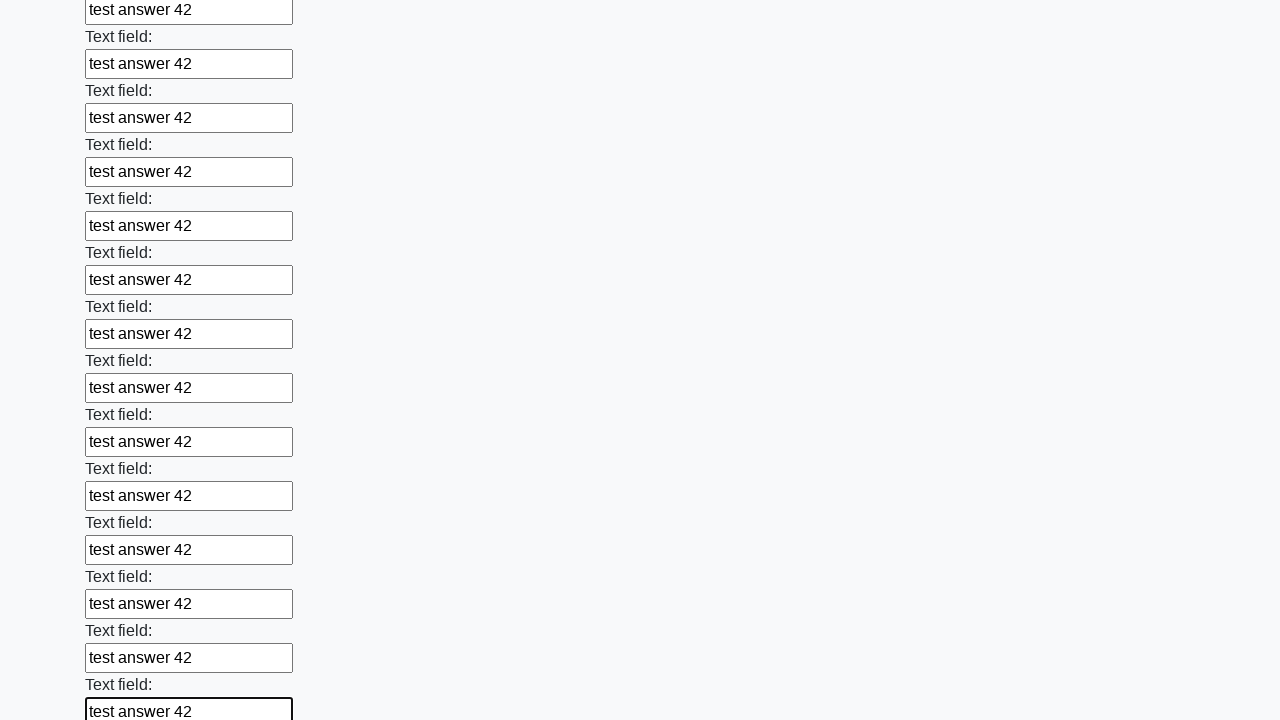

Filled a text input field with 'test answer 42' on [type='text'] >> nth=78
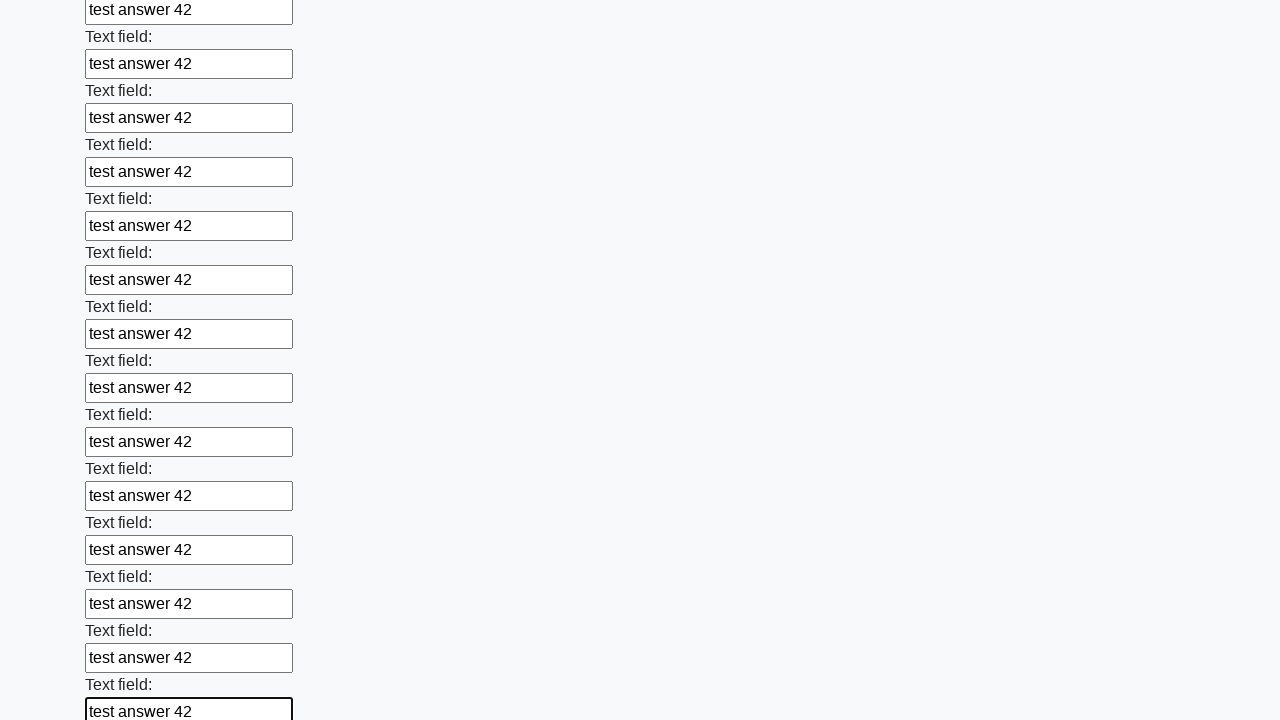

Filled a text input field with 'test answer 42' on [type='text'] >> nth=79
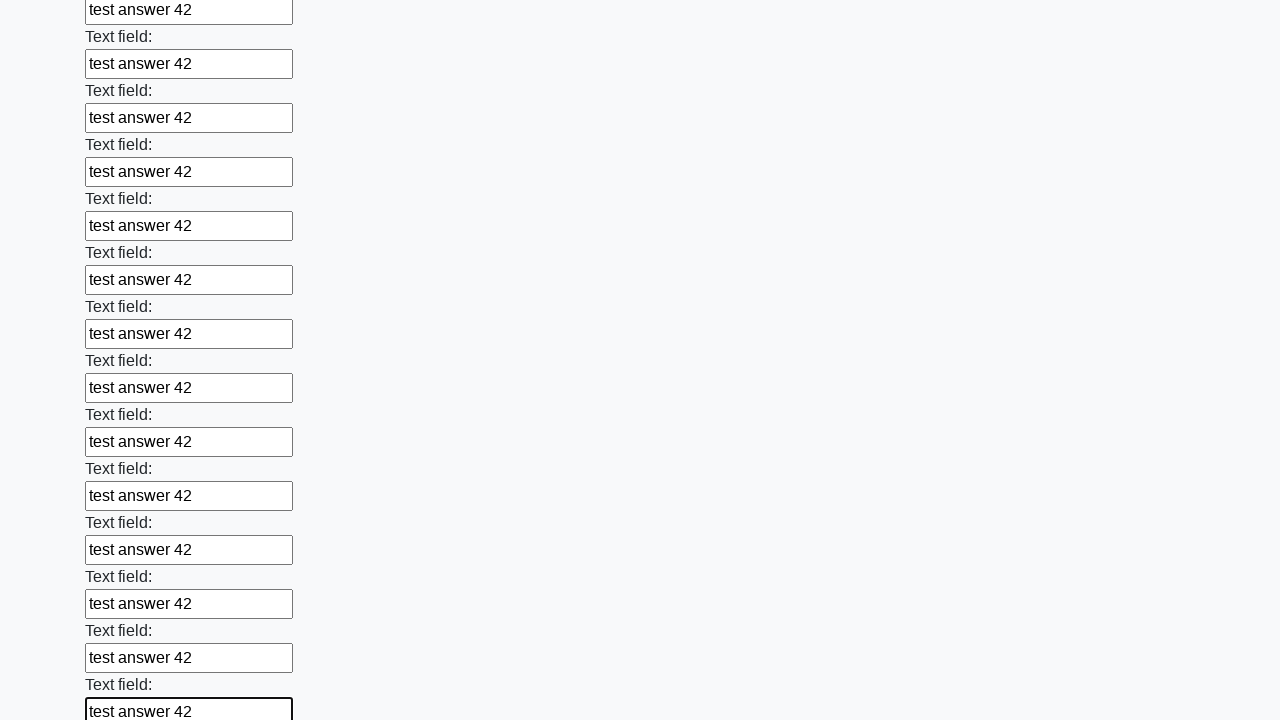

Filled a text input field with 'test answer 42' on [type='text'] >> nth=80
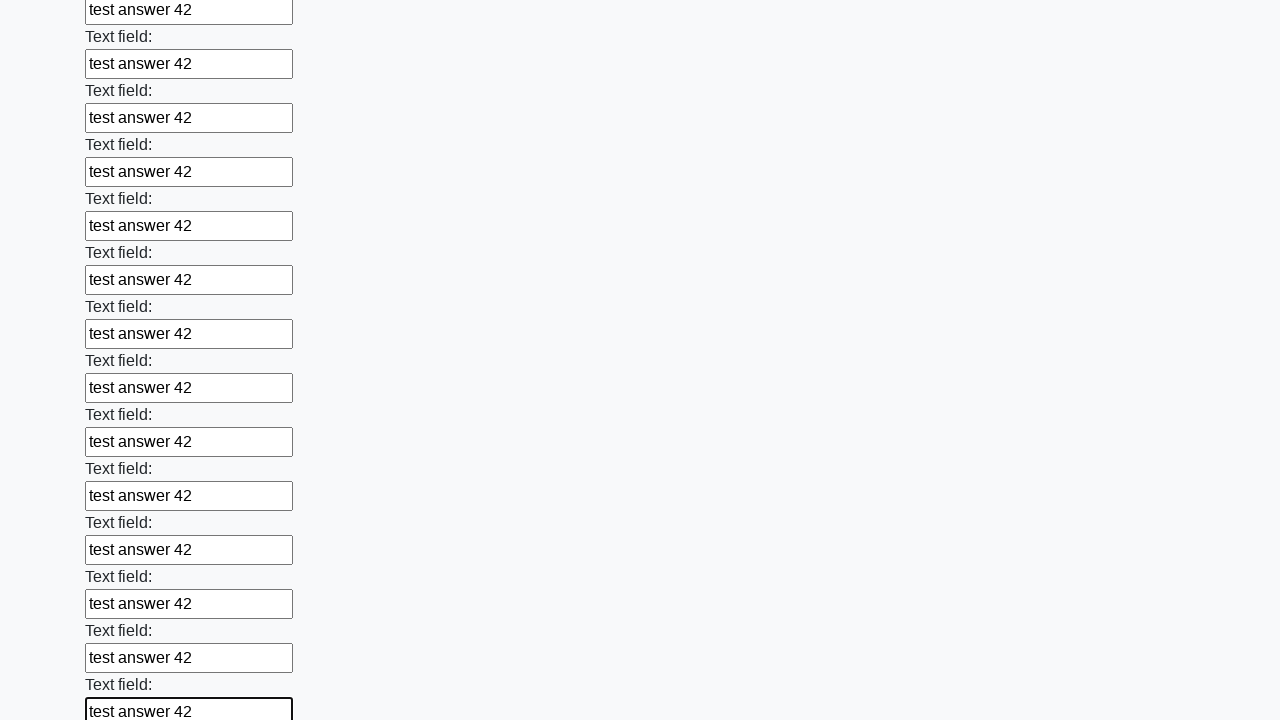

Filled a text input field with 'test answer 42' on [type='text'] >> nth=81
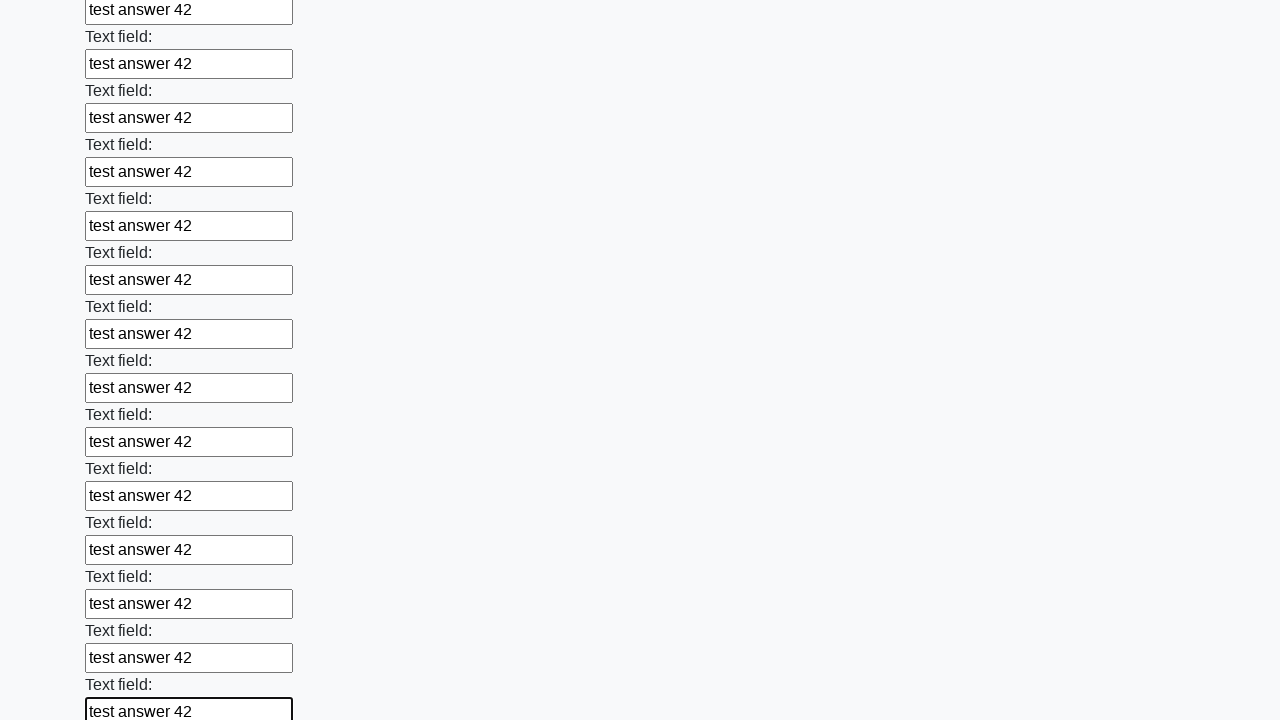

Filled a text input field with 'test answer 42' on [type='text'] >> nth=82
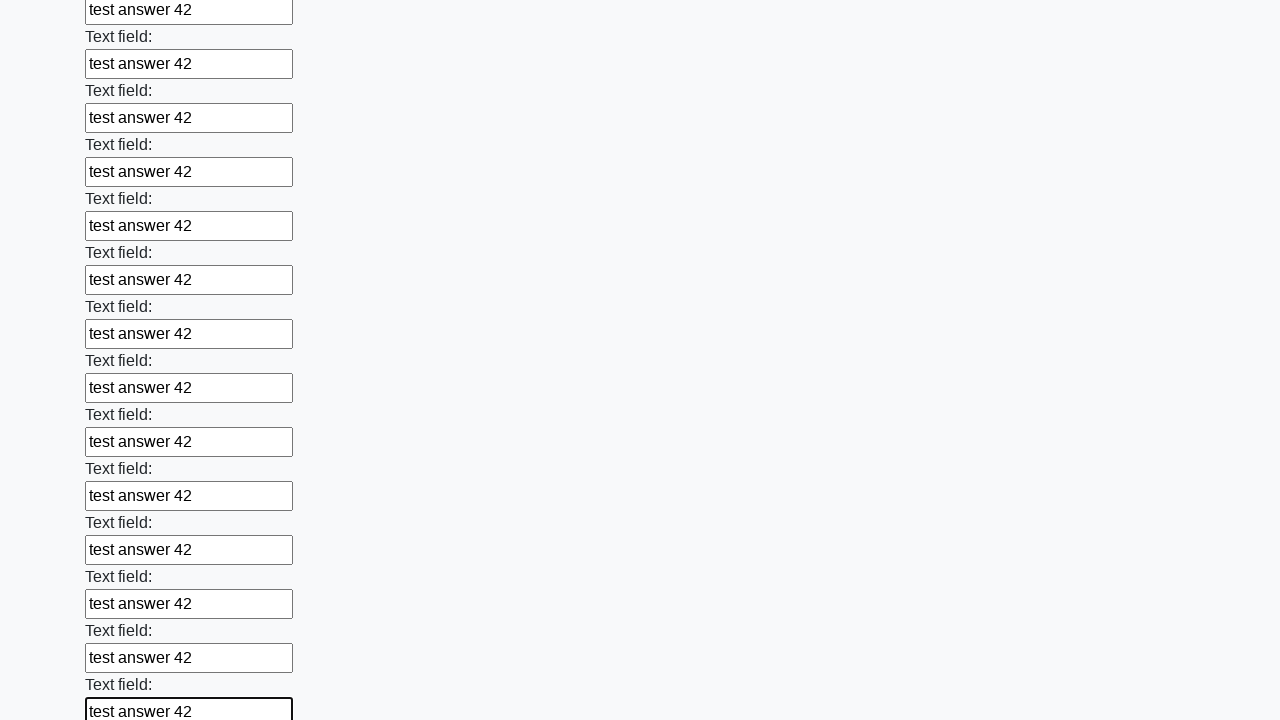

Filled a text input field with 'test answer 42' on [type='text'] >> nth=83
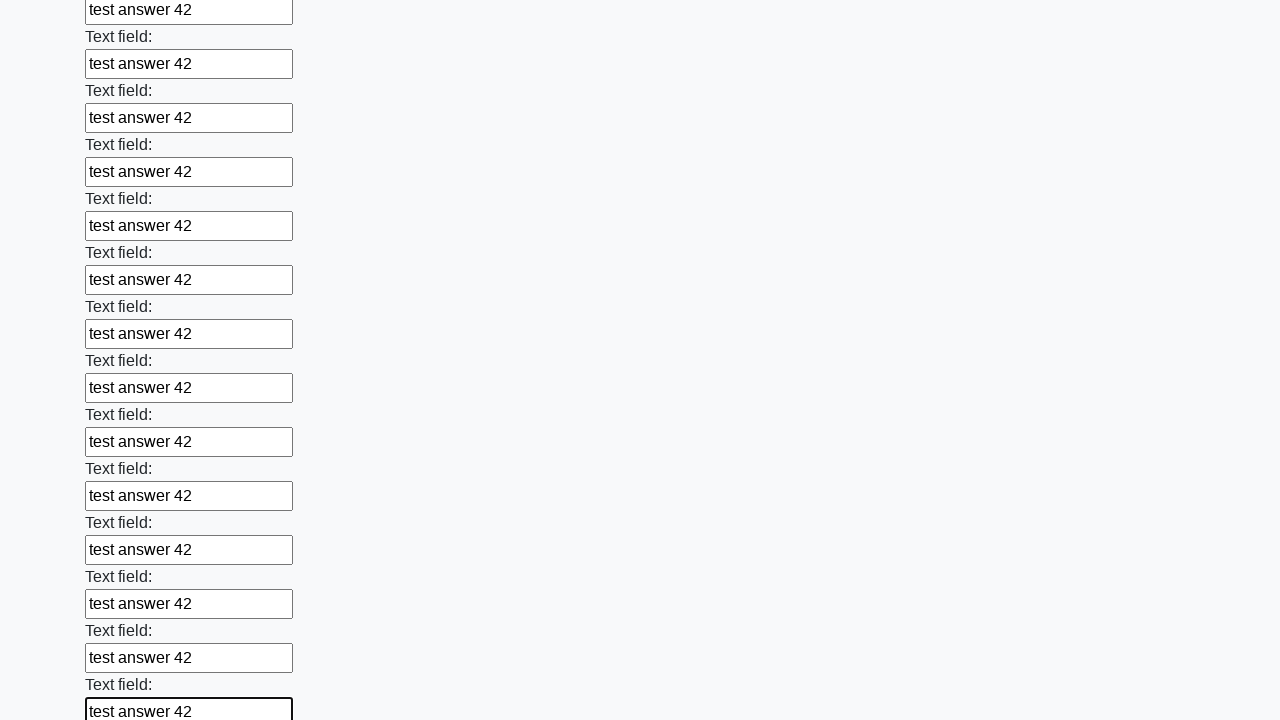

Filled a text input field with 'test answer 42' on [type='text'] >> nth=84
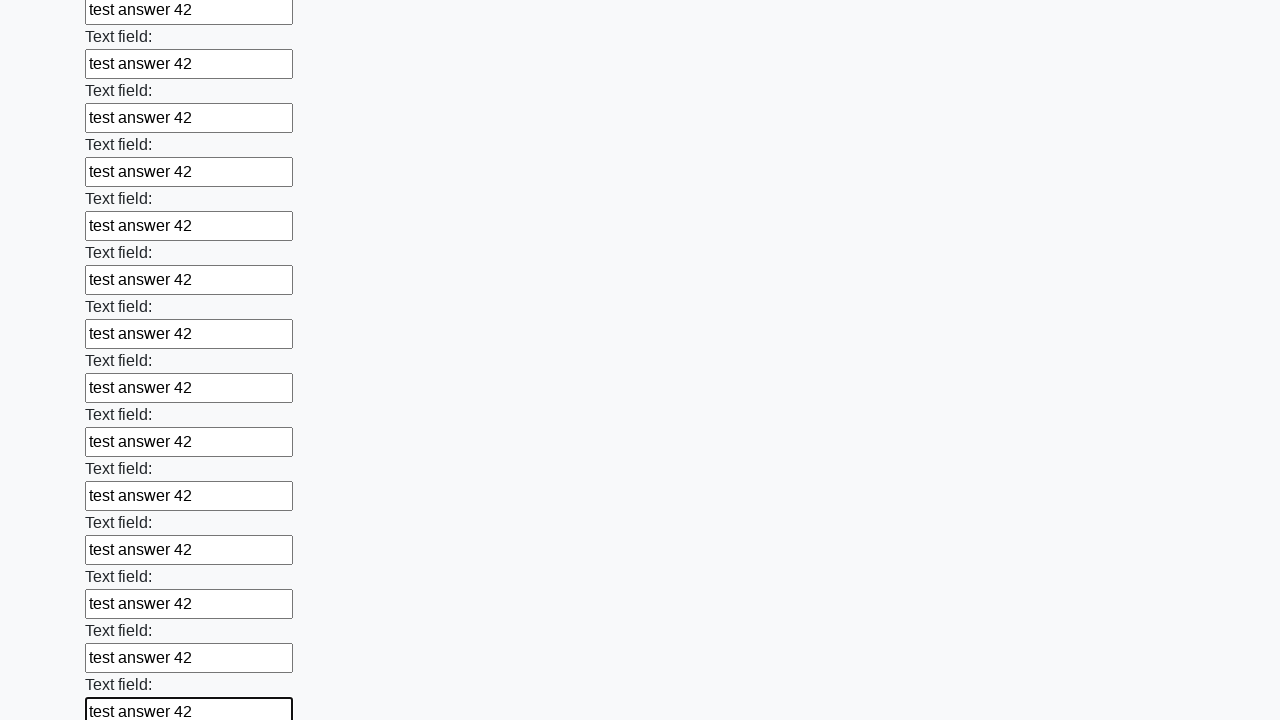

Filled a text input field with 'test answer 42' on [type='text'] >> nth=85
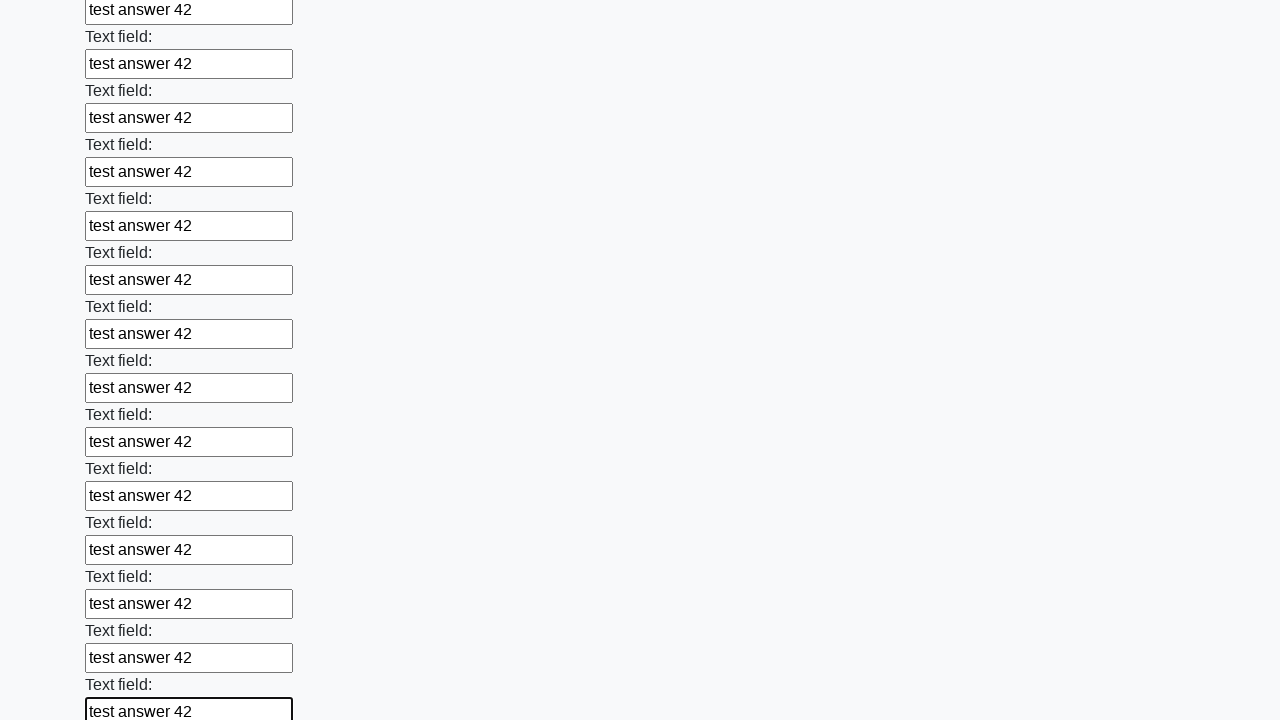

Filled a text input field with 'test answer 42' on [type='text'] >> nth=86
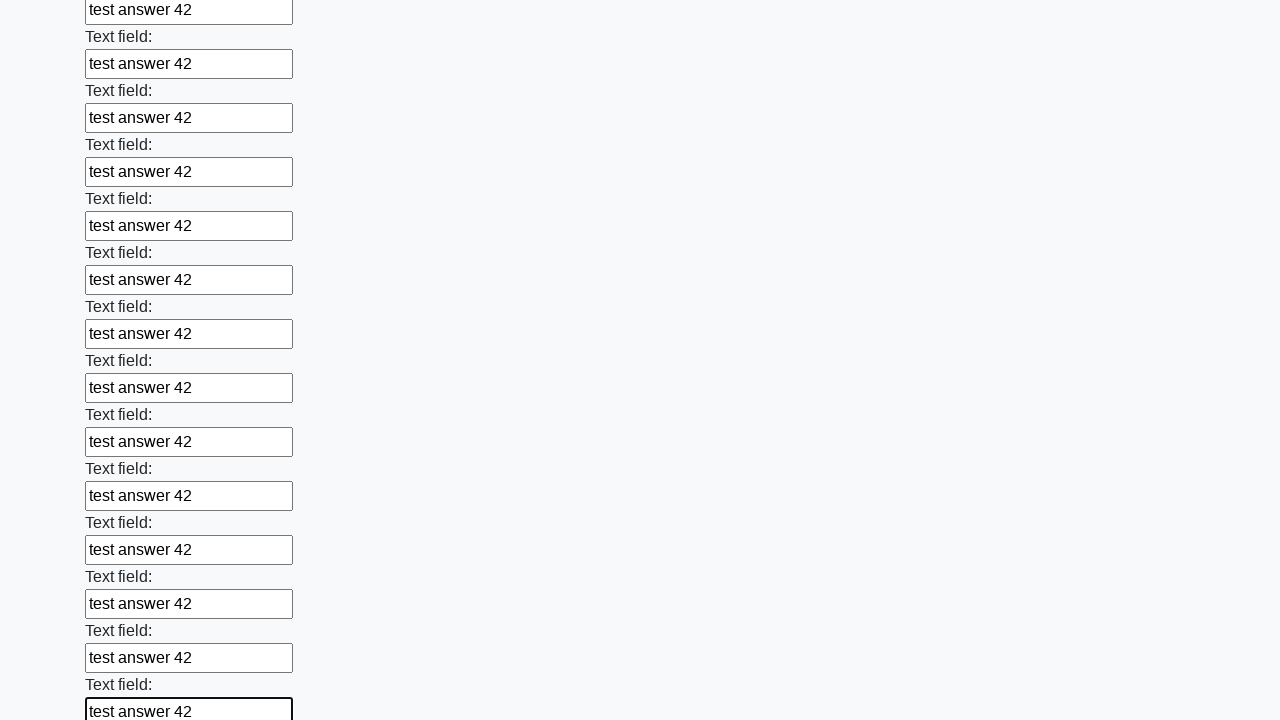

Filled a text input field with 'test answer 42' on [type='text'] >> nth=87
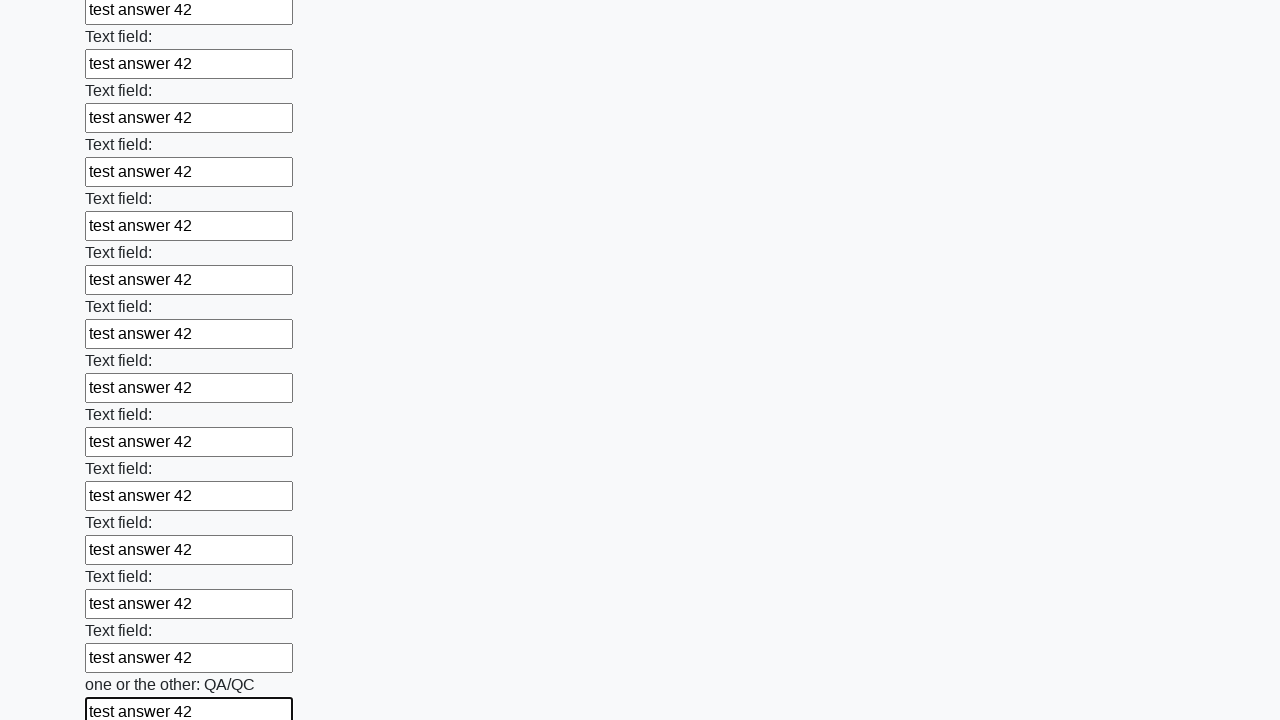

Filled a text input field with 'test answer 42' on [type='text'] >> nth=88
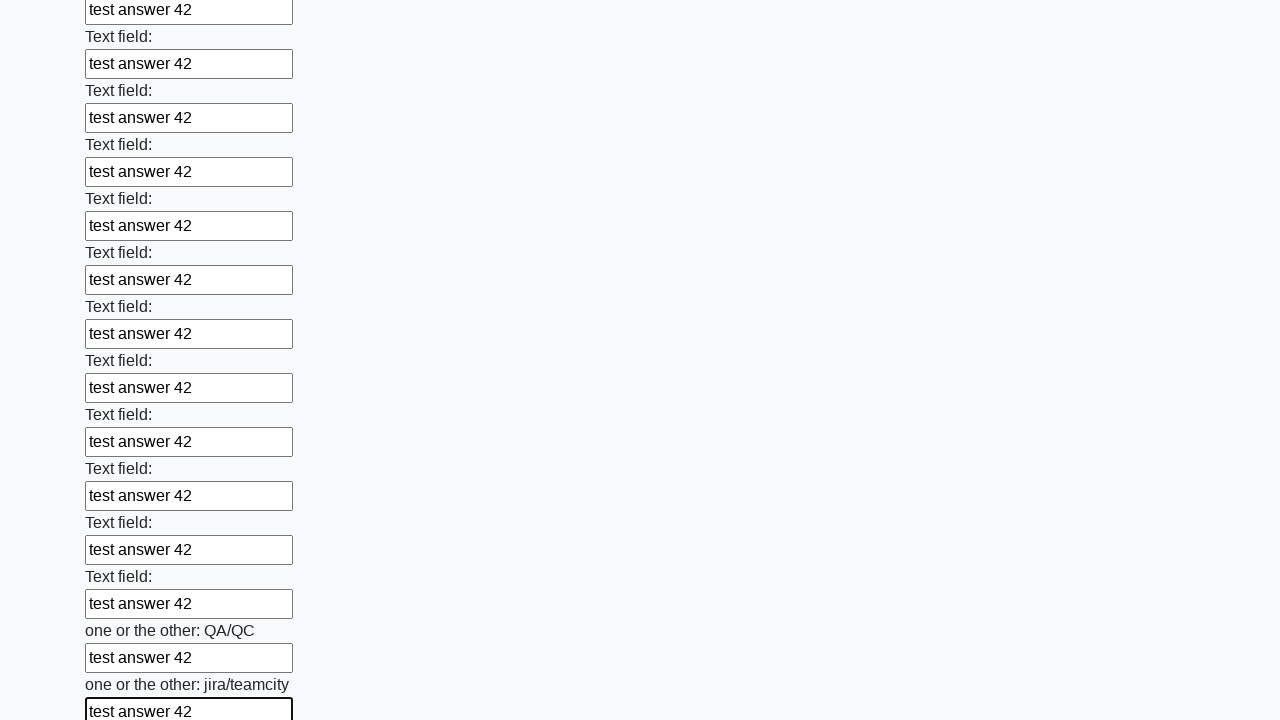

Filled a text input field with 'test answer 42' on [type='text'] >> nth=89
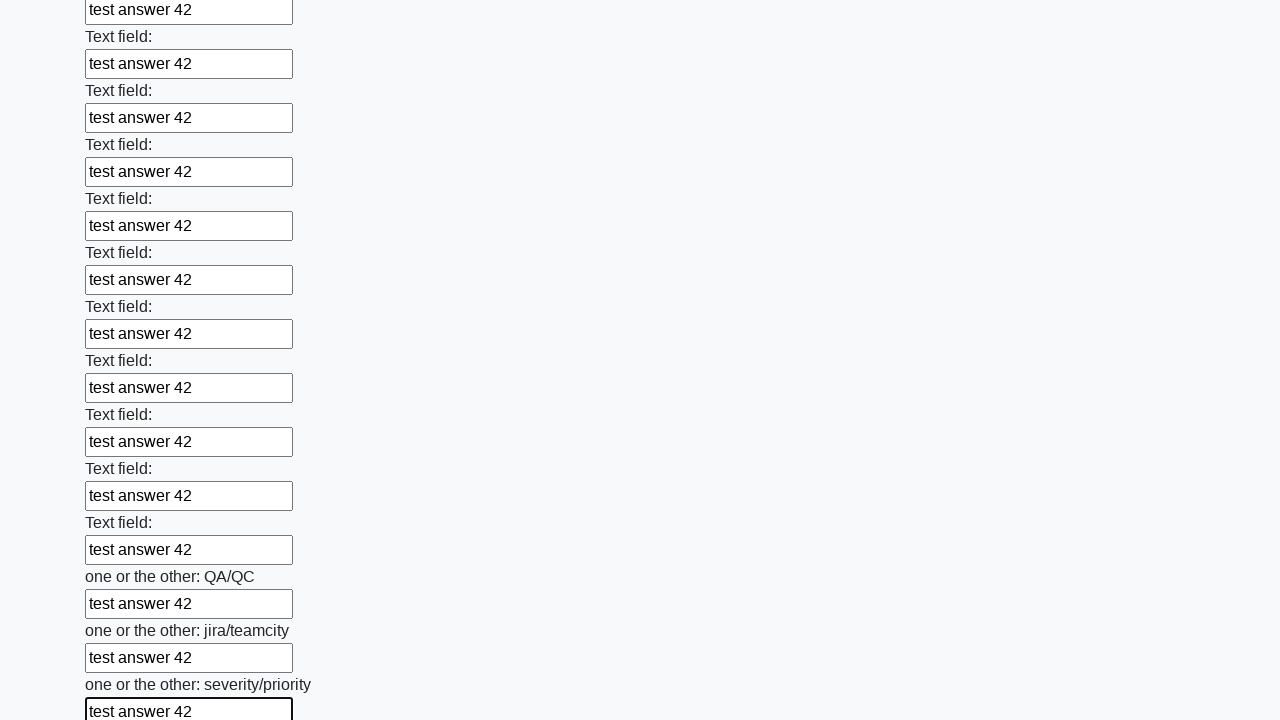

Filled a text input field with 'test answer 42' on [type='text'] >> nth=90
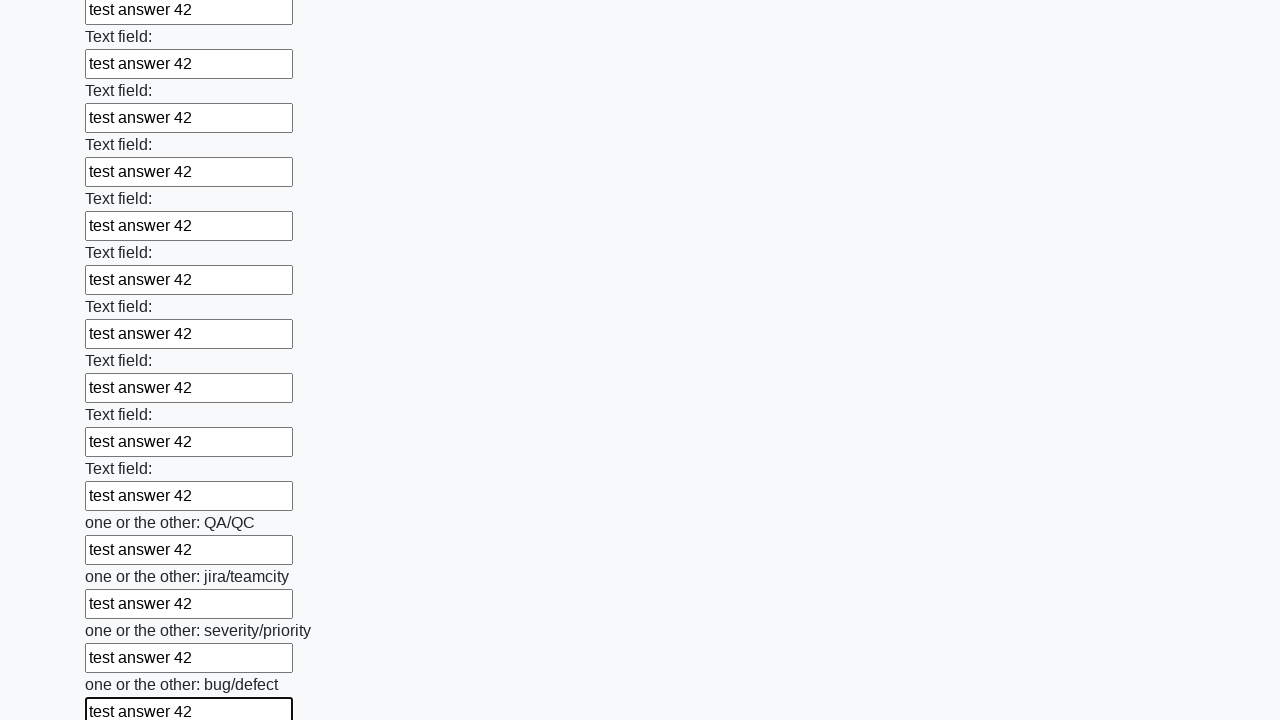

Filled a text input field with 'test answer 42' on [type='text'] >> nth=91
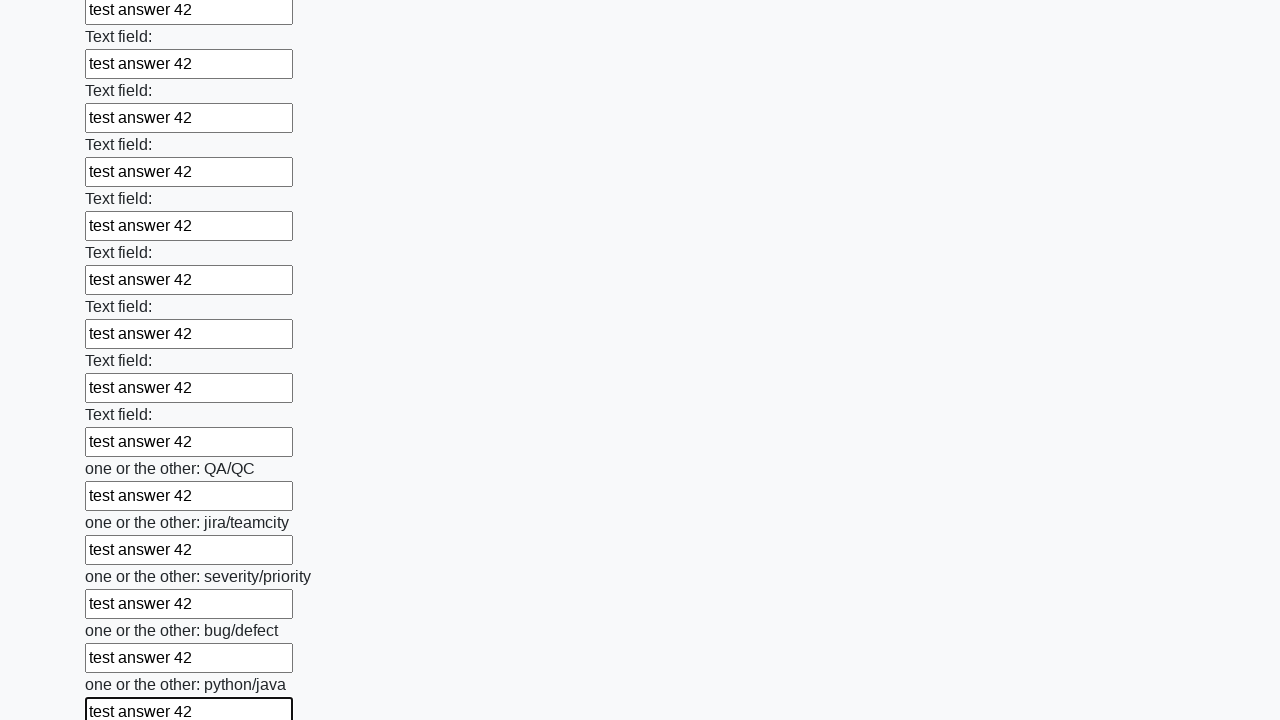

Filled a text input field with 'test answer 42' on [type='text'] >> nth=92
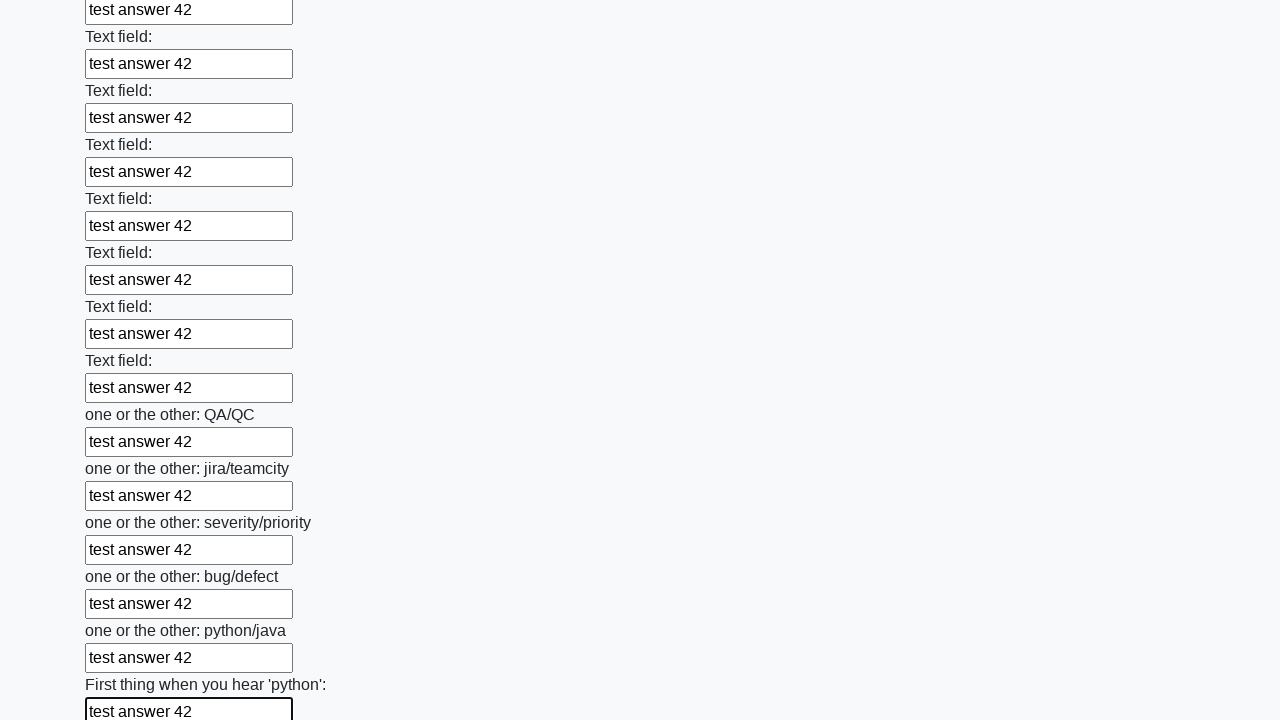

Filled a text input field with 'test answer 42' on [type='text'] >> nth=93
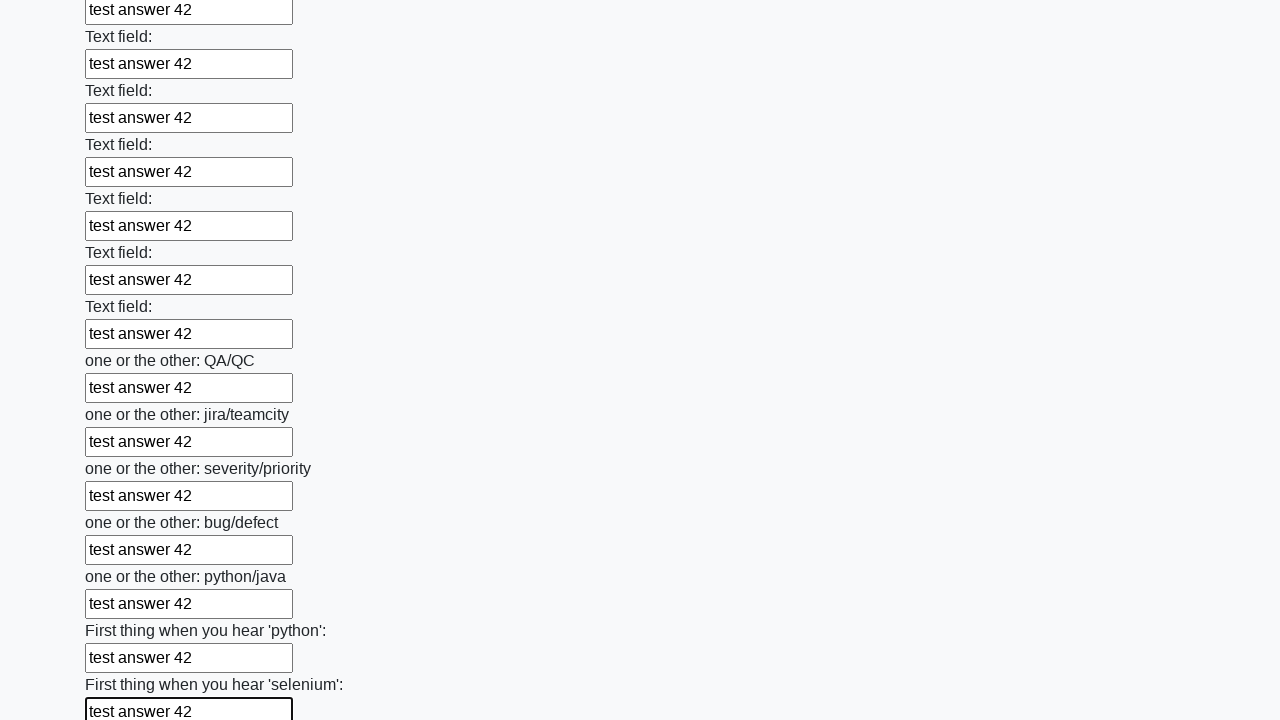

Filled a text input field with 'test answer 42' on [type='text'] >> nth=94
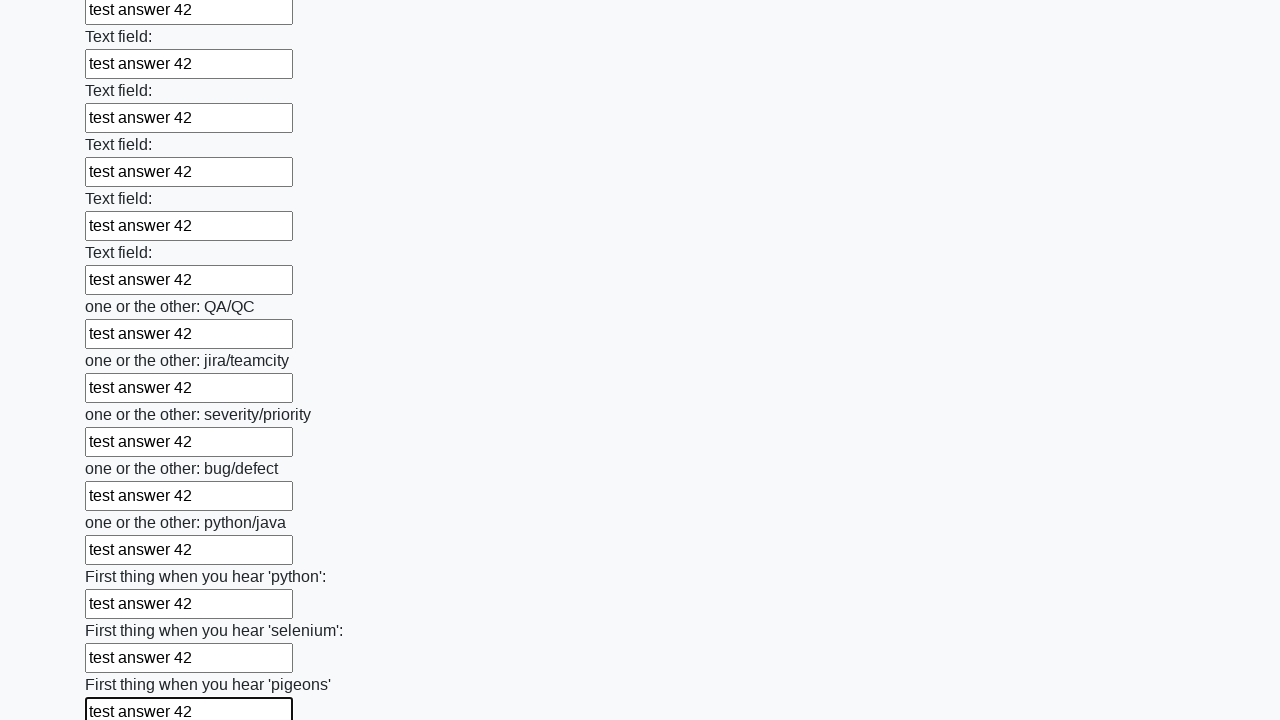

Filled a text input field with 'test answer 42' on [type='text'] >> nth=95
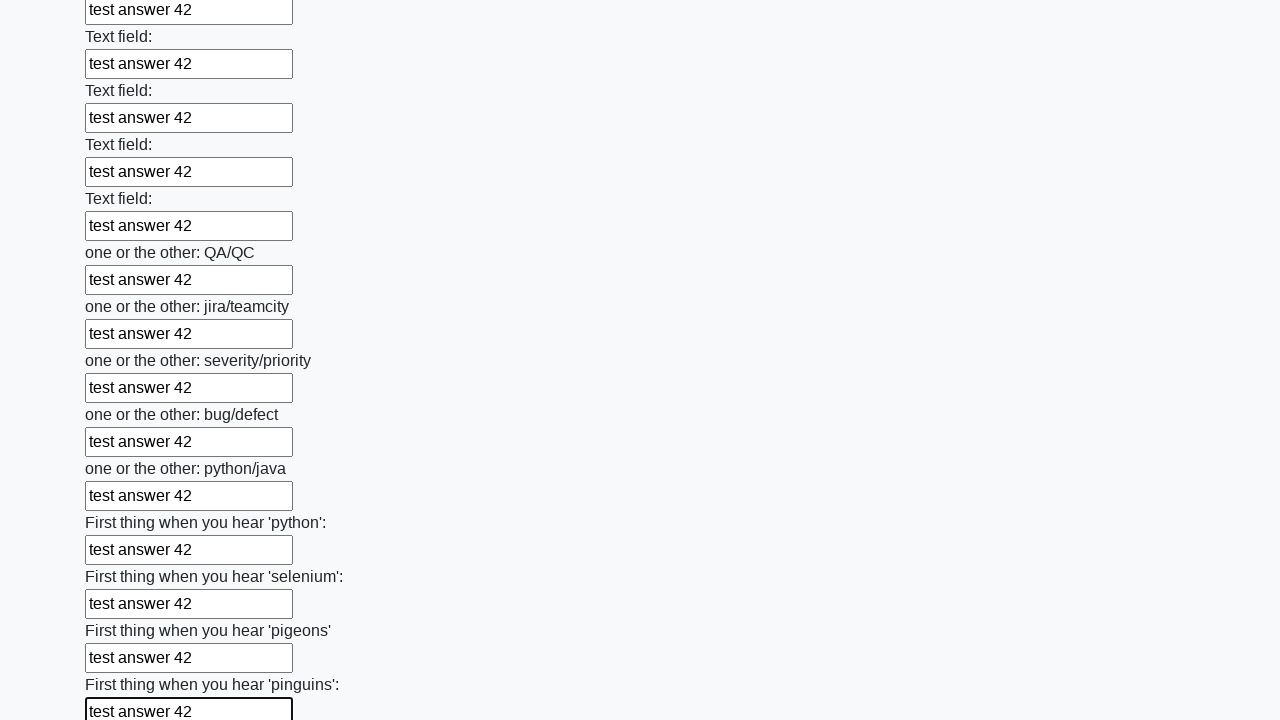

Filled a text input field with 'test answer 42' on [type='text'] >> nth=96
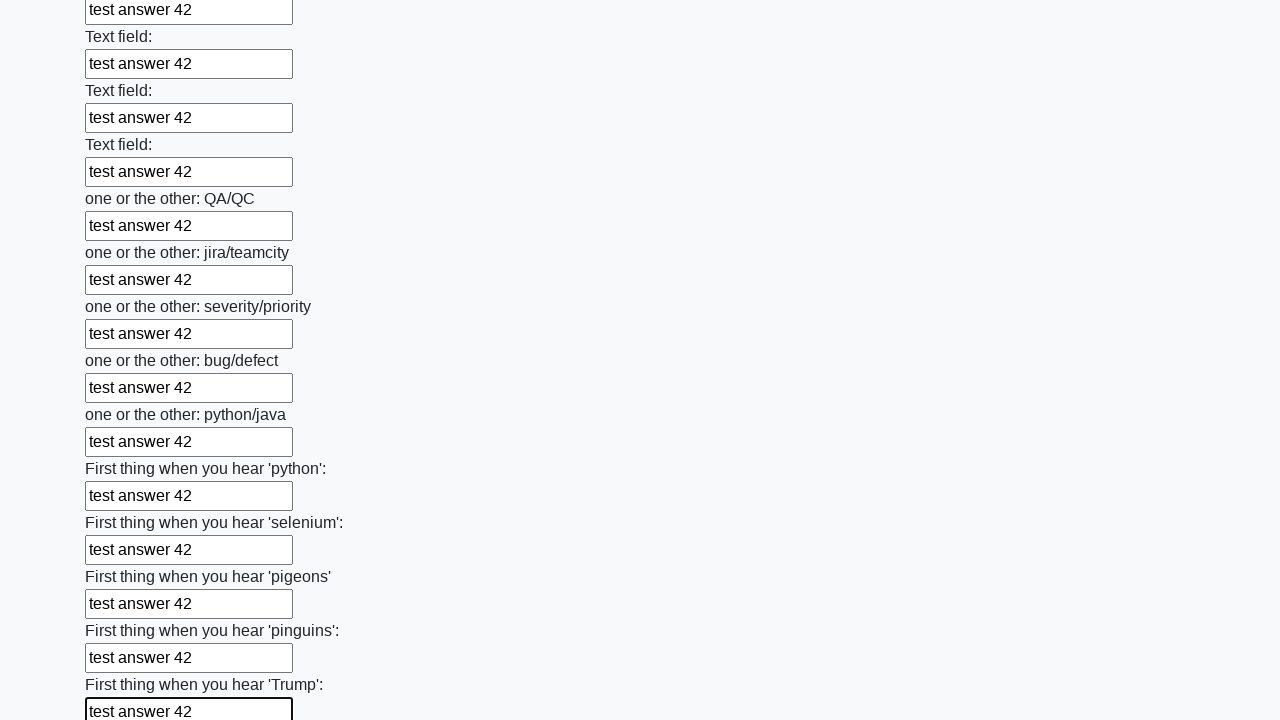

Filled a text input field with 'test answer 42' on [type='text'] >> nth=97
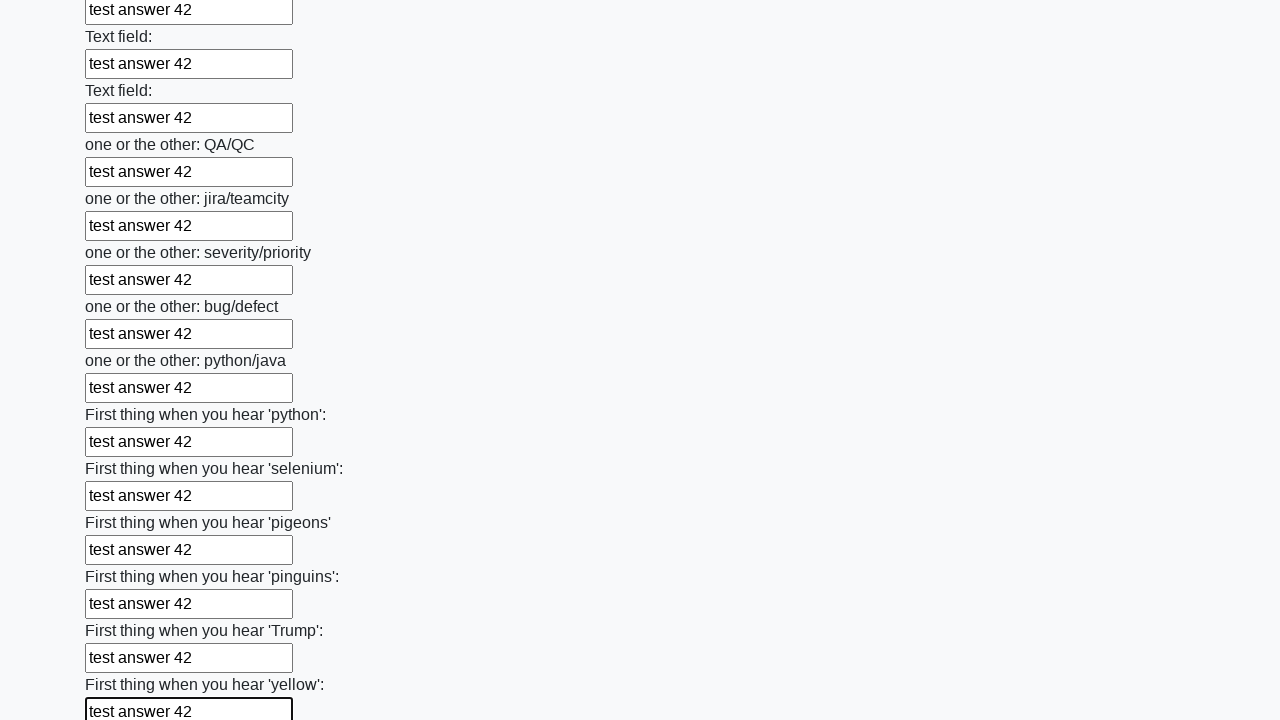

Filled a text input field with 'test answer 42' on [type='text'] >> nth=98
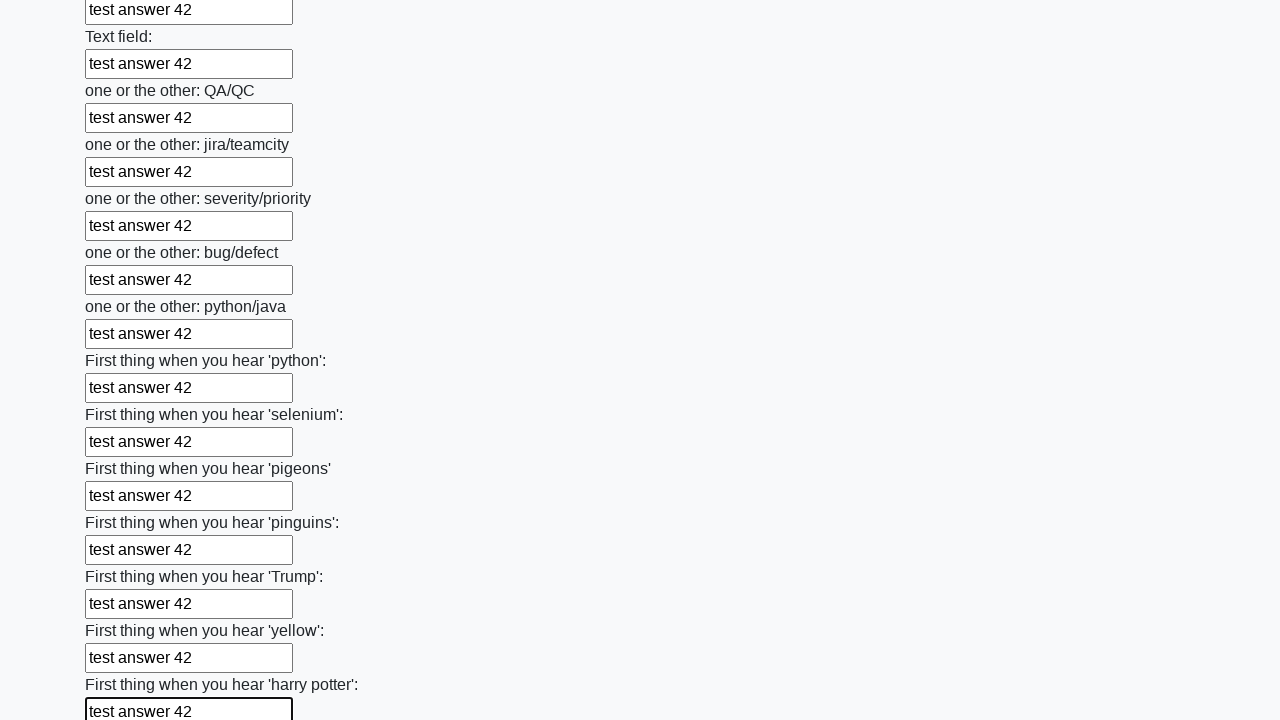

Filled a text input field with 'test answer 42' on [type='text'] >> nth=99
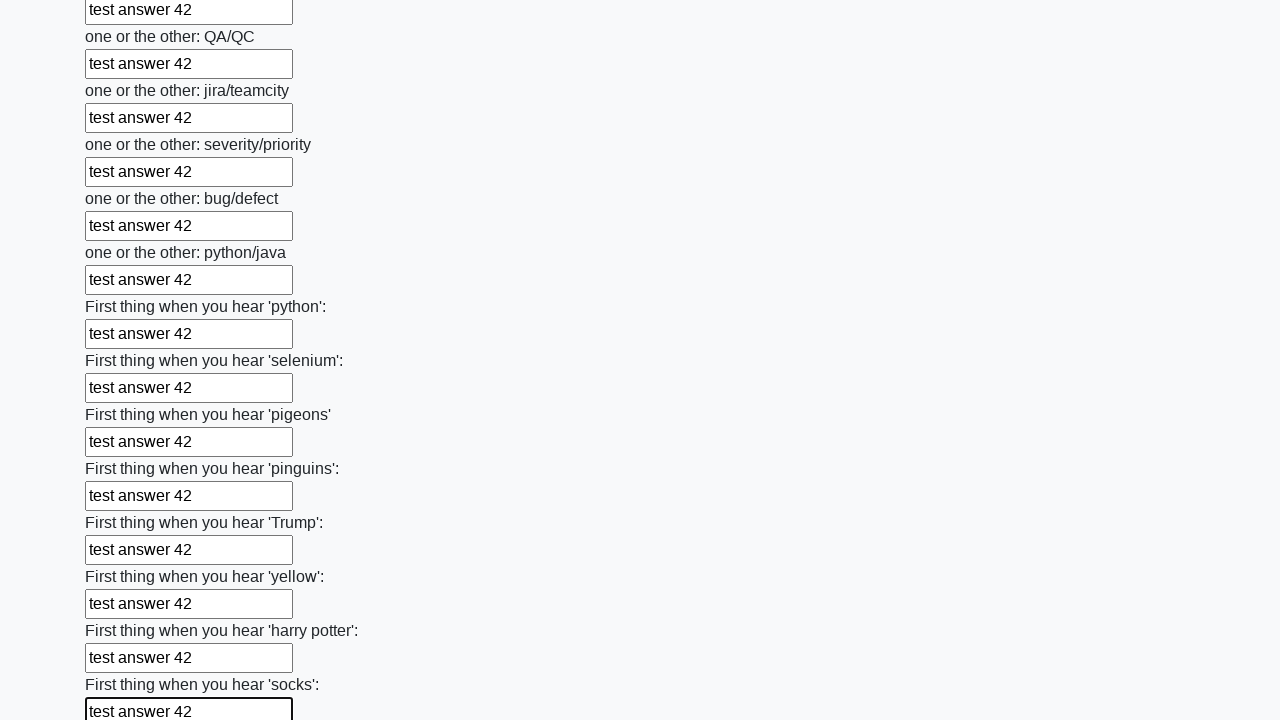

Clicked the submit button to submit the form at (123, 611) on button.btn
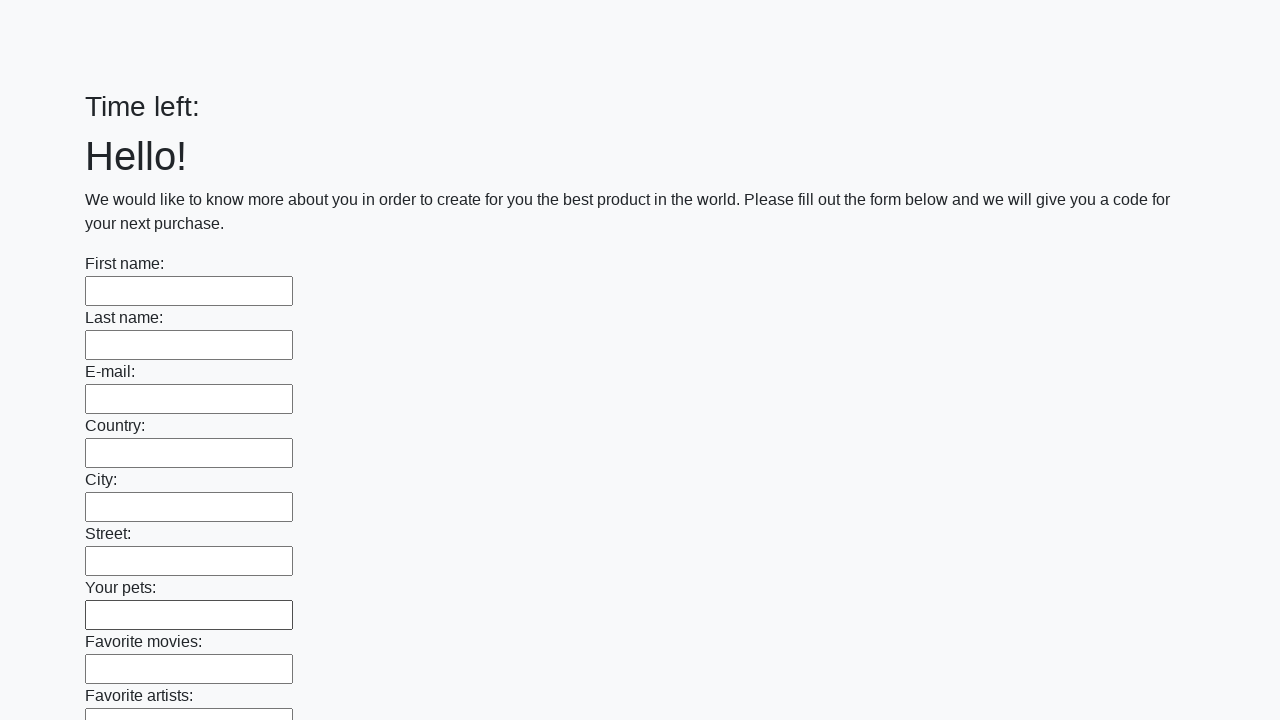

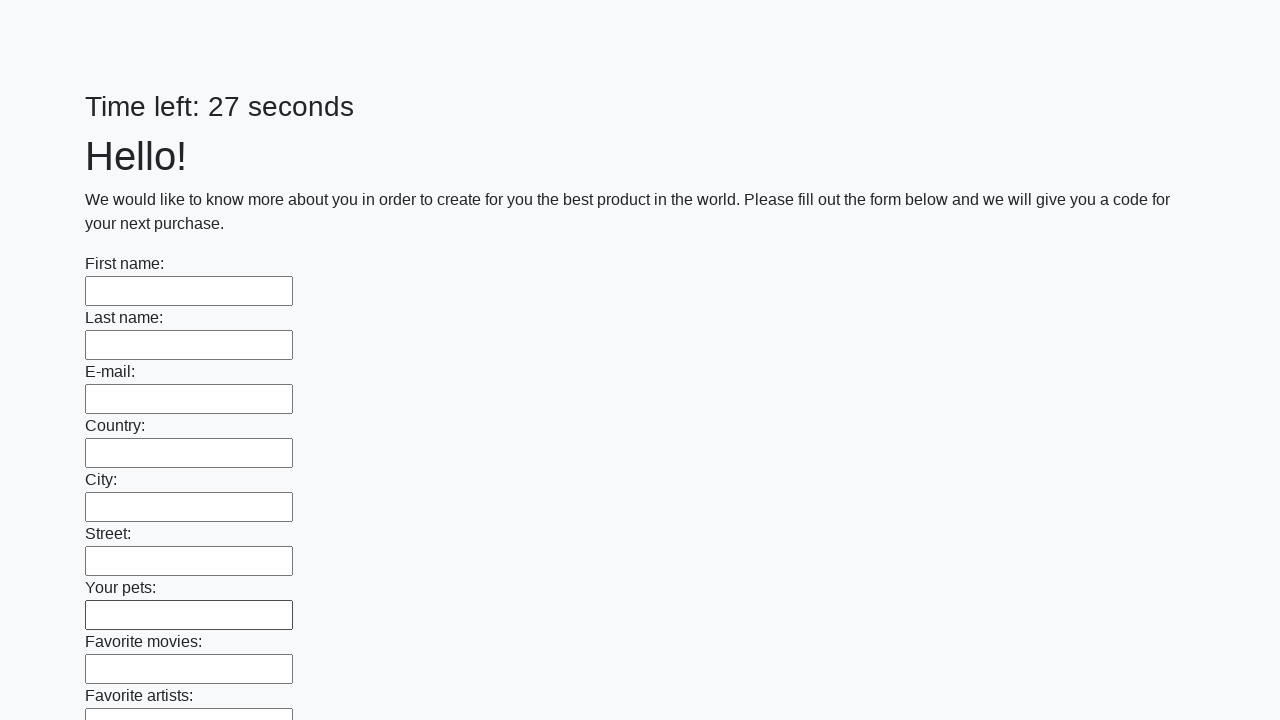